Tests filling a large form by populating all text input fields and submitting the form

Starting URL: http://suninjuly.github.io/huge_form.html

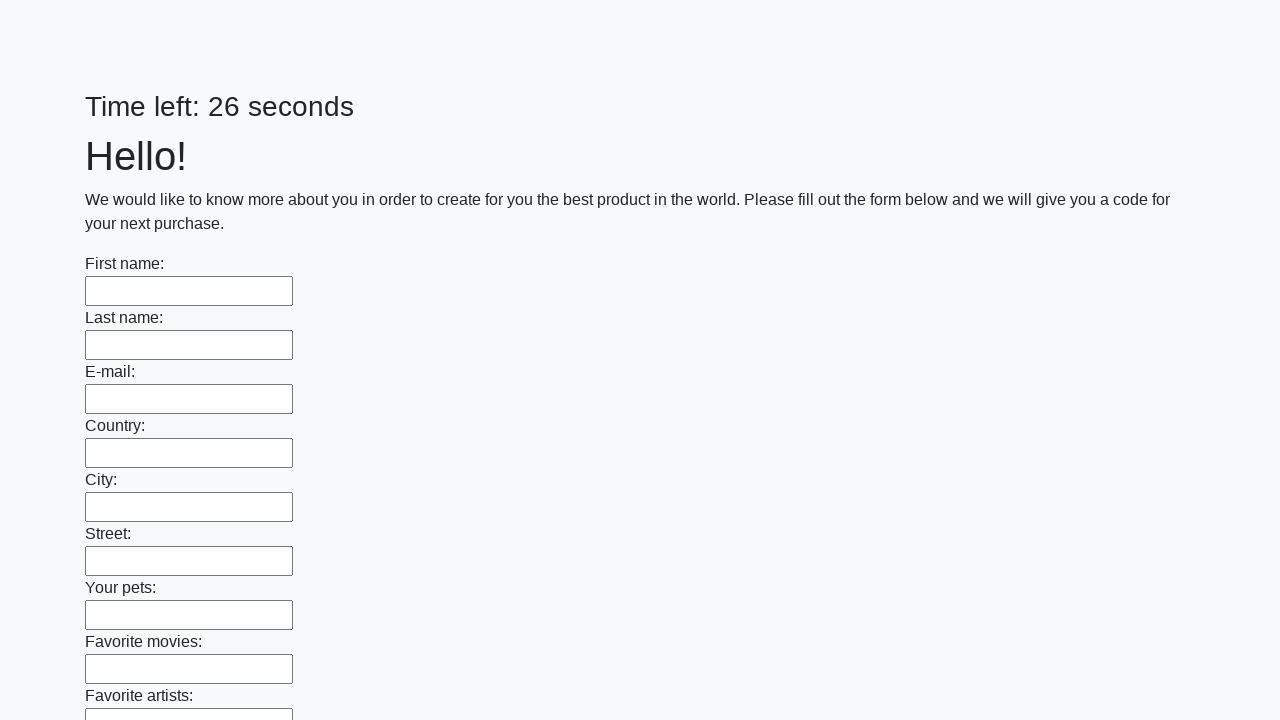

Located all text input fields on the form
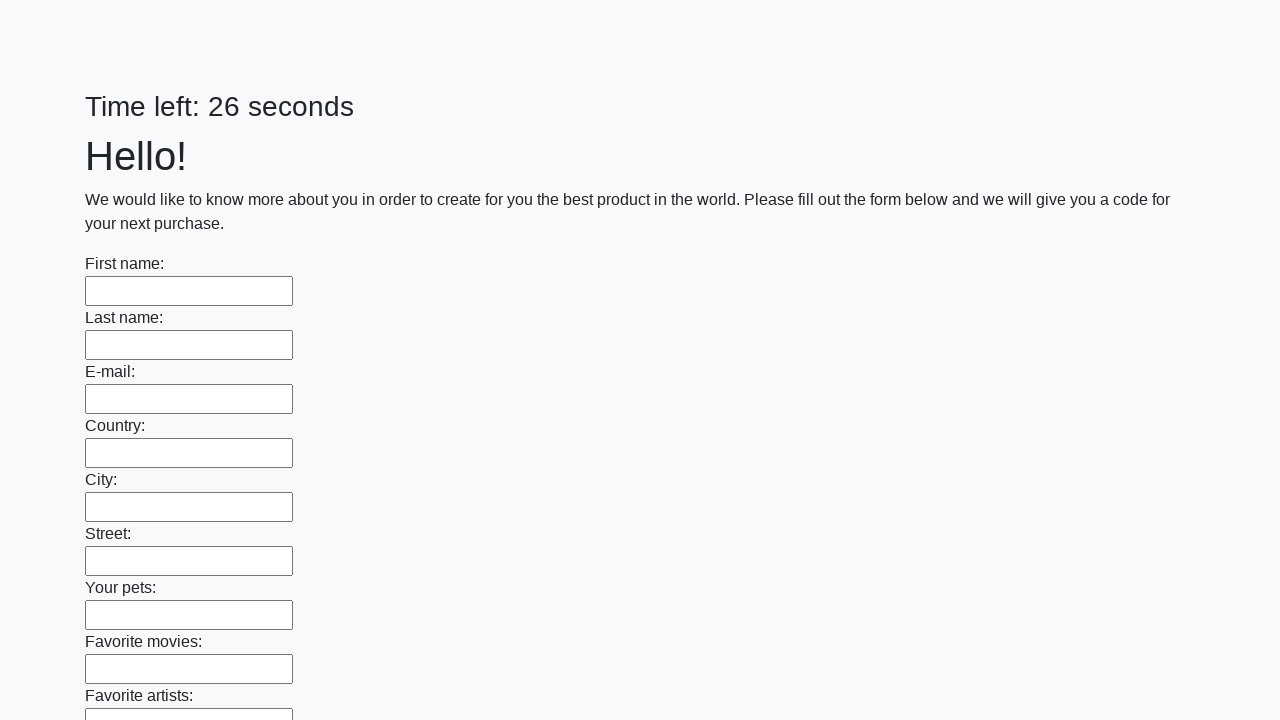

Filled a text input field with 'testing' on input[type='text'] >> nth=0
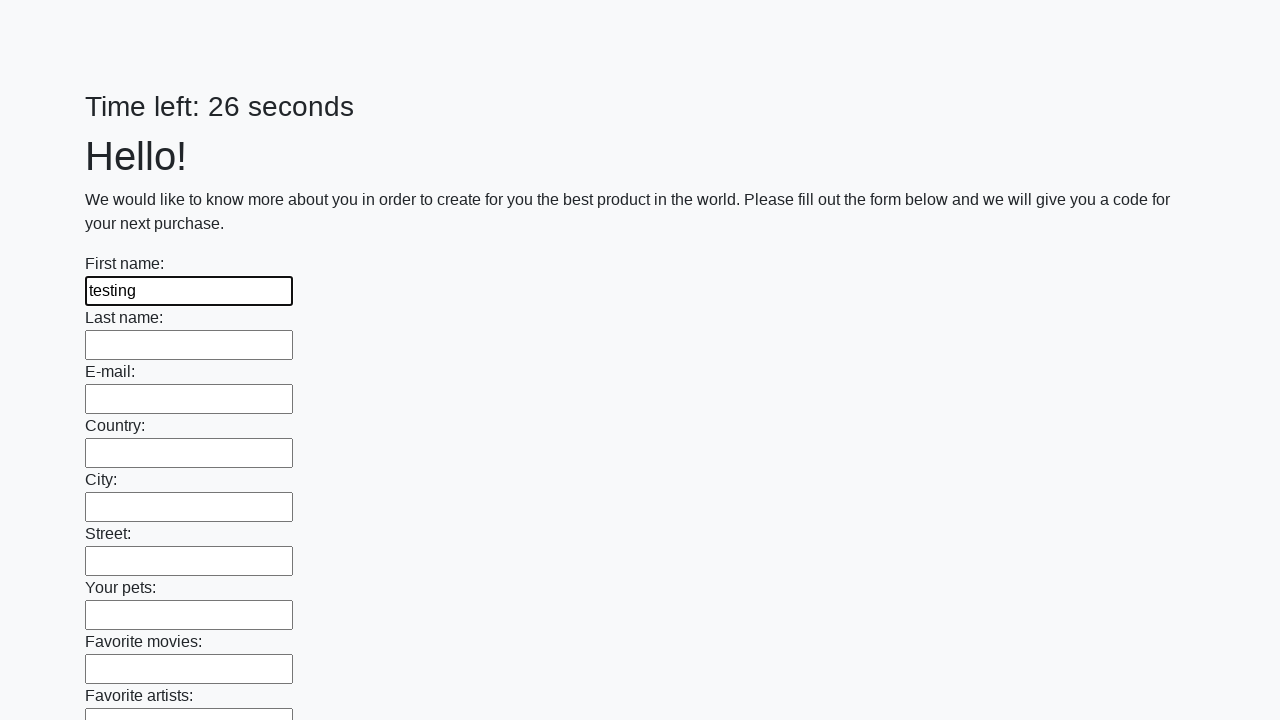

Filled a text input field with 'testing' on input[type='text'] >> nth=1
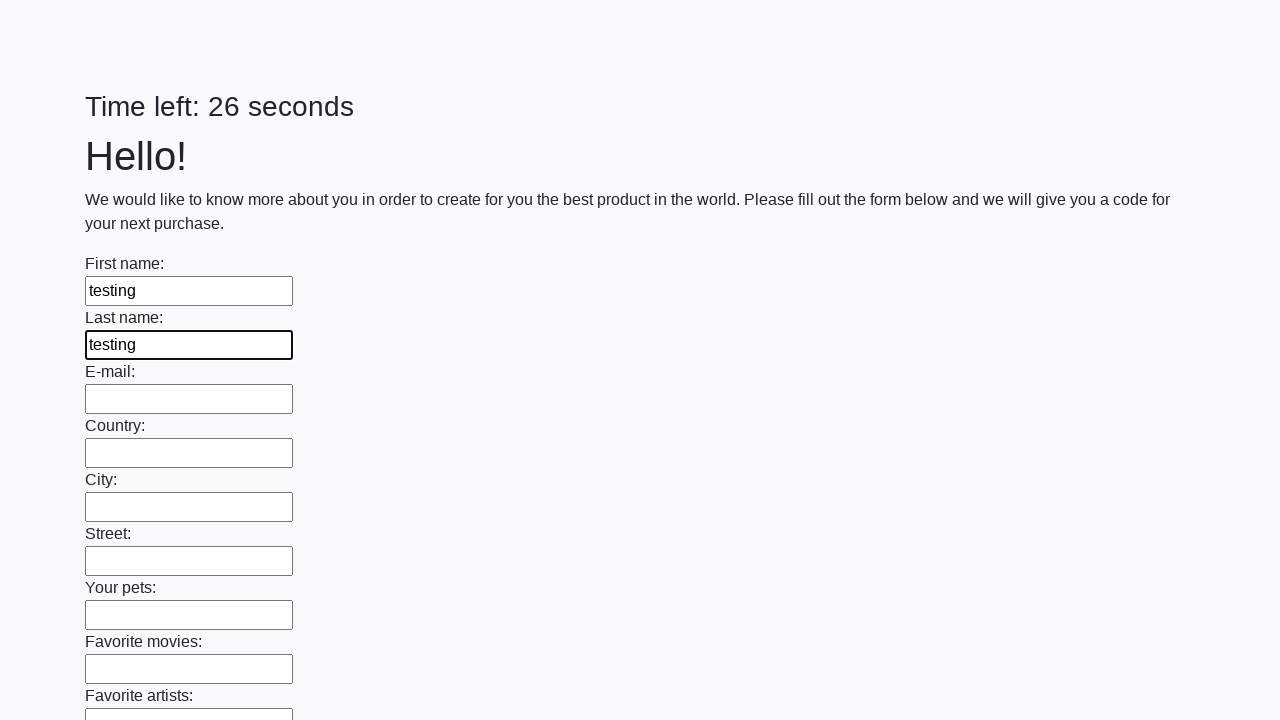

Filled a text input field with 'testing' on input[type='text'] >> nth=2
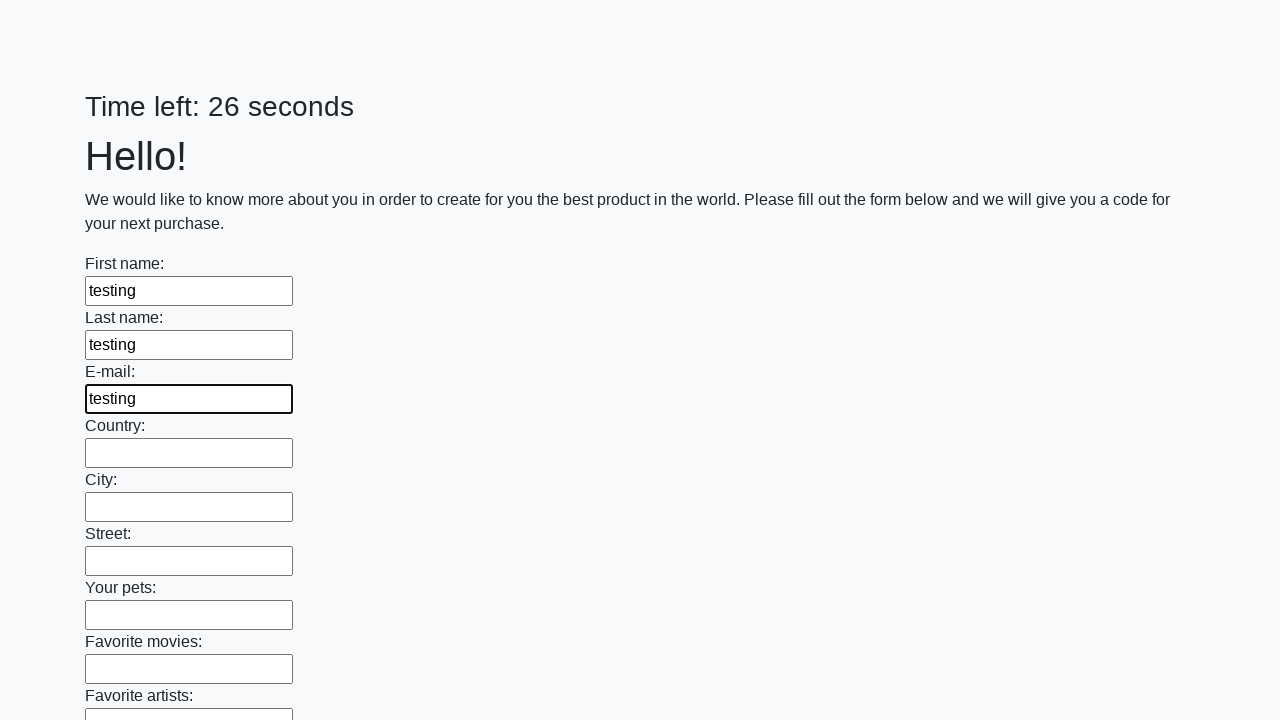

Filled a text input field with 'testing' on input[type='text'] >> nth=3
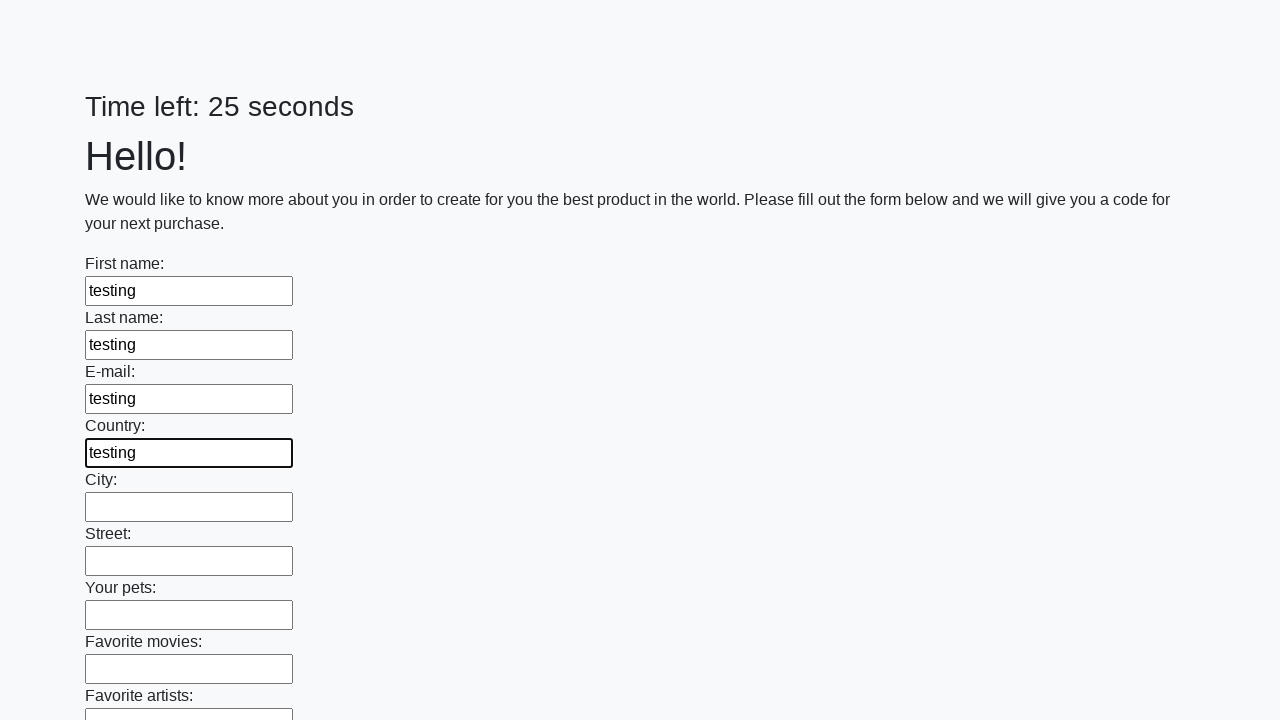

Filled a text input field with 'testing' on input[type='text'] >> nth=4
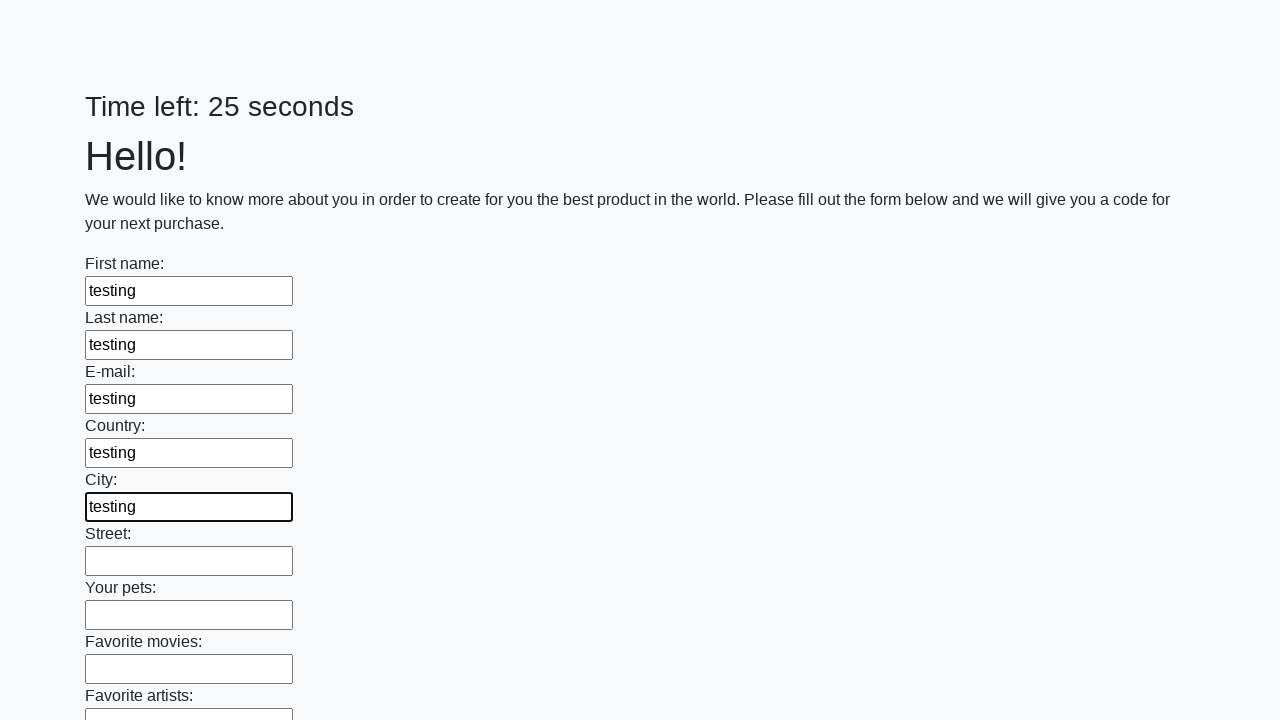

Filled a text input field with 'testing' on input[type='text'] >> nth=5
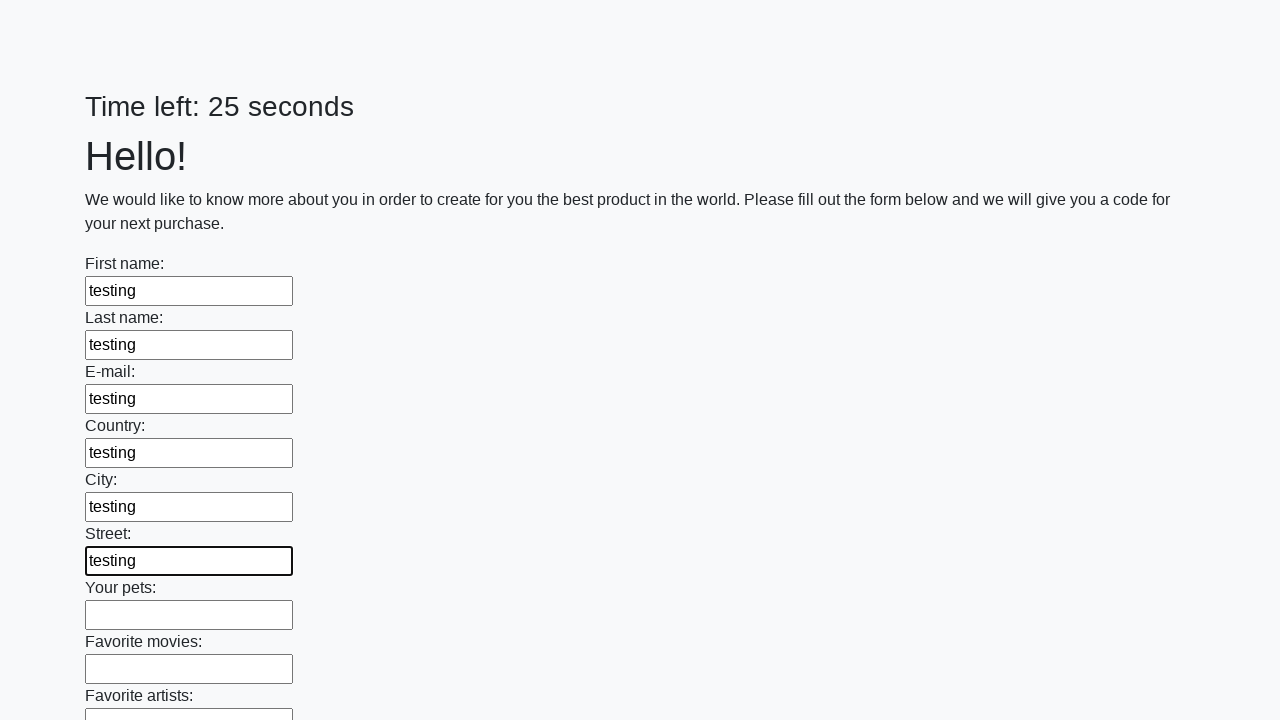

Filled a text input field with 'testing' on input[type='text'] >> nth=6
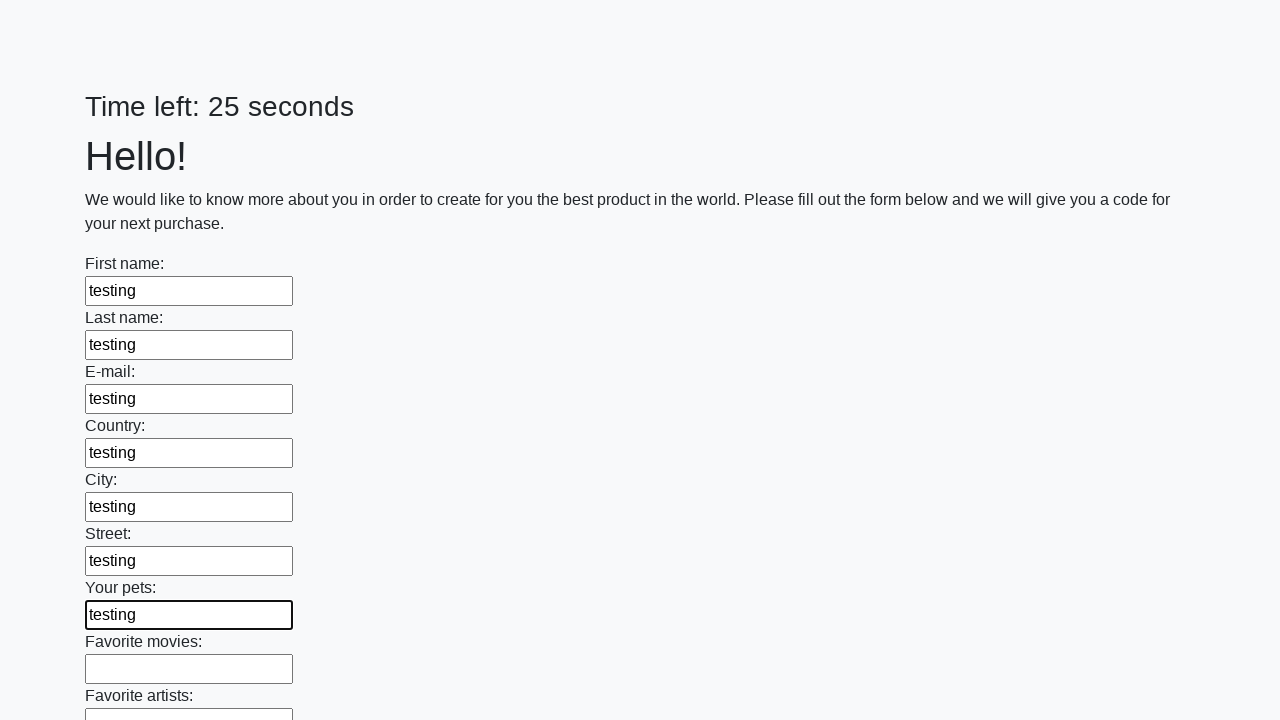

Filled a text input field with 'testing' on input[type='text'] >> nth=7
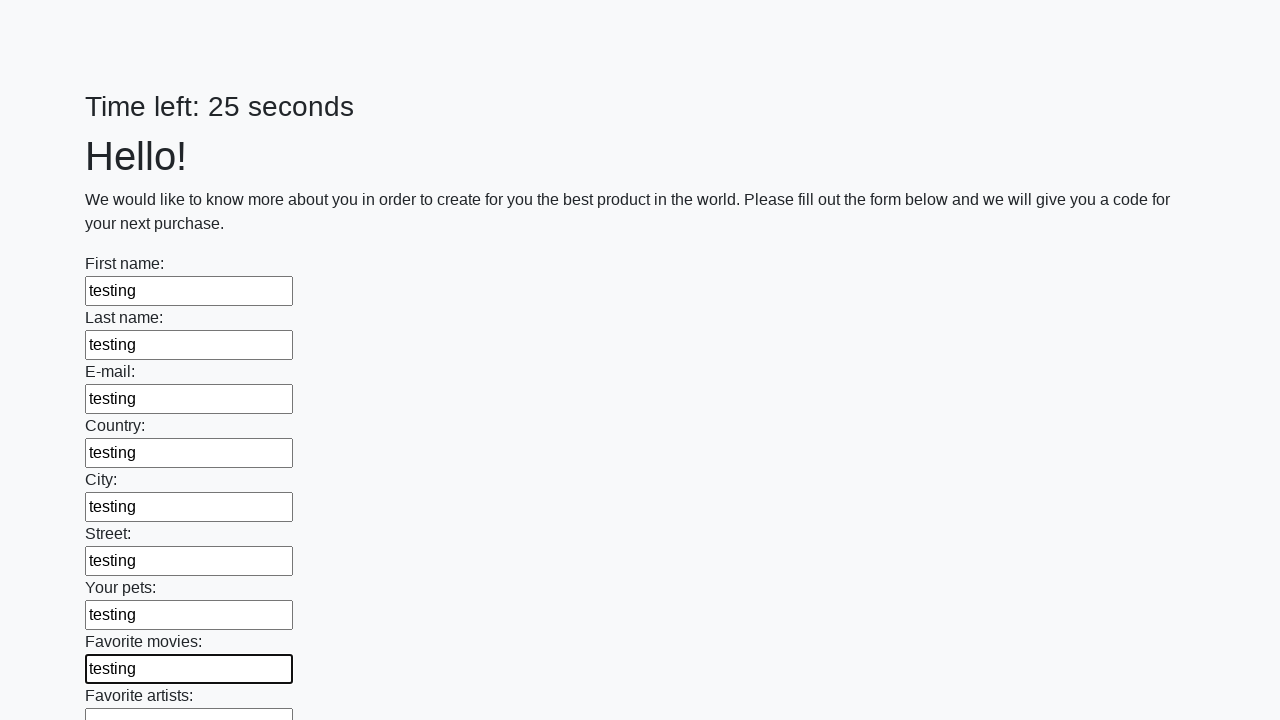

Filled a text input field with 'testing' on input[type='text'] >> nth=8
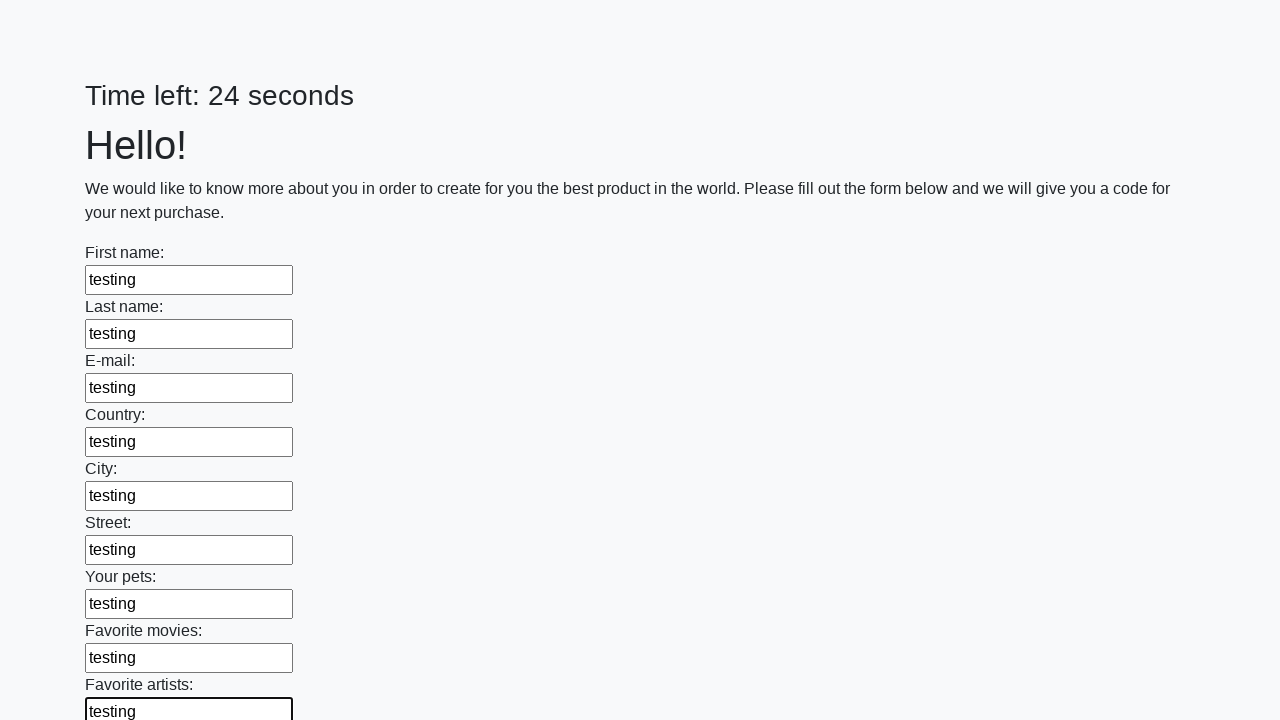

Filled a text input field with 'testing' on input[type='text'] >> nth=9
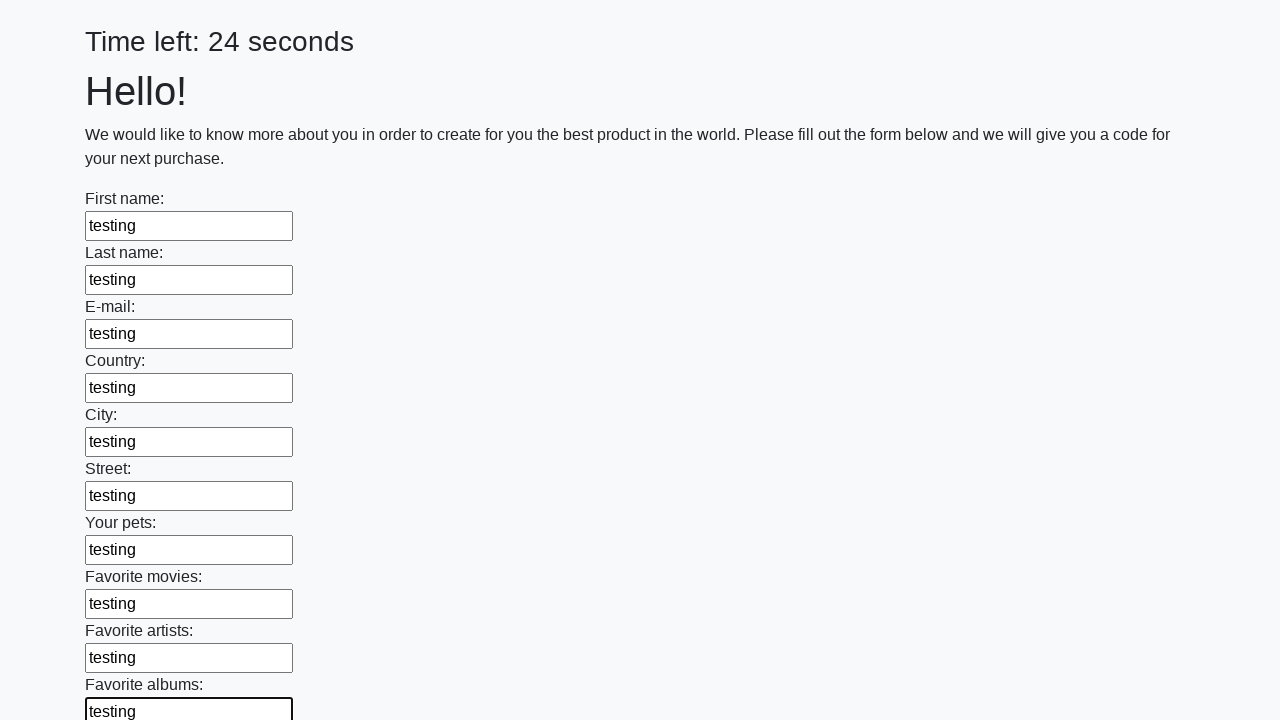

Filled a text input field with 'testing' on input[type='text'] >> nth=10
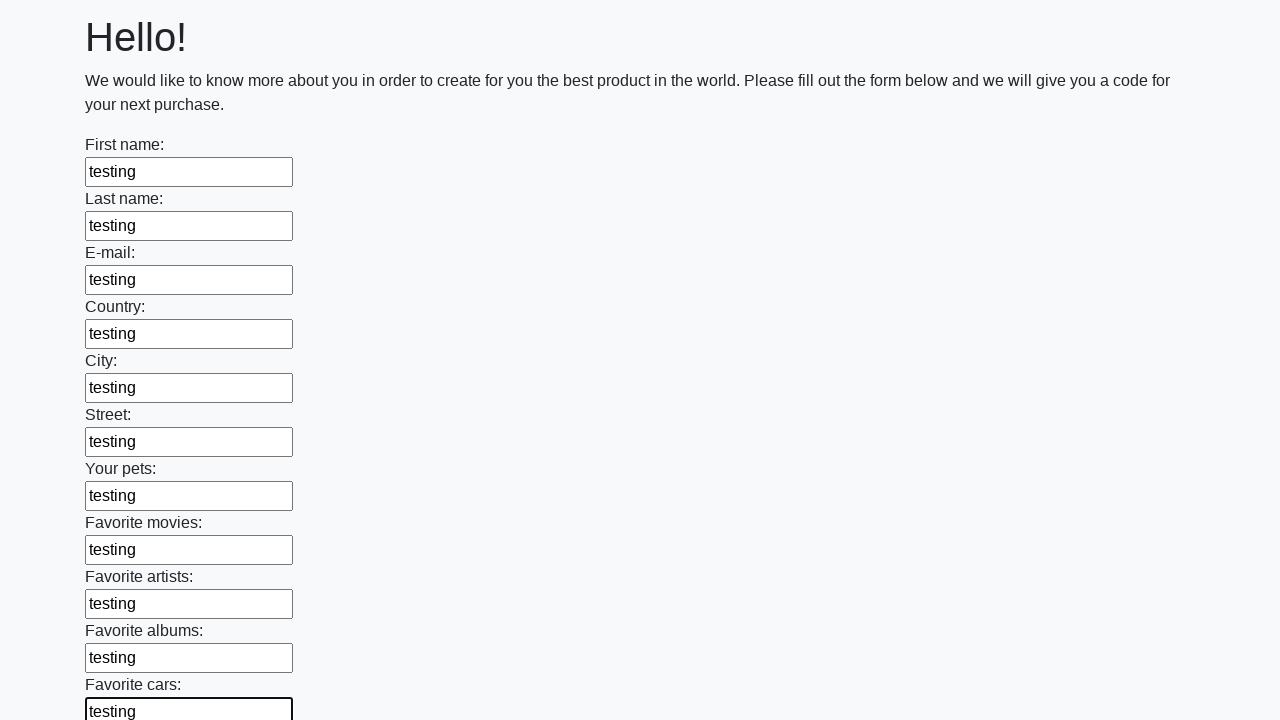

Filled a text input field with 'testing' on input[type='text'] >> nth=11
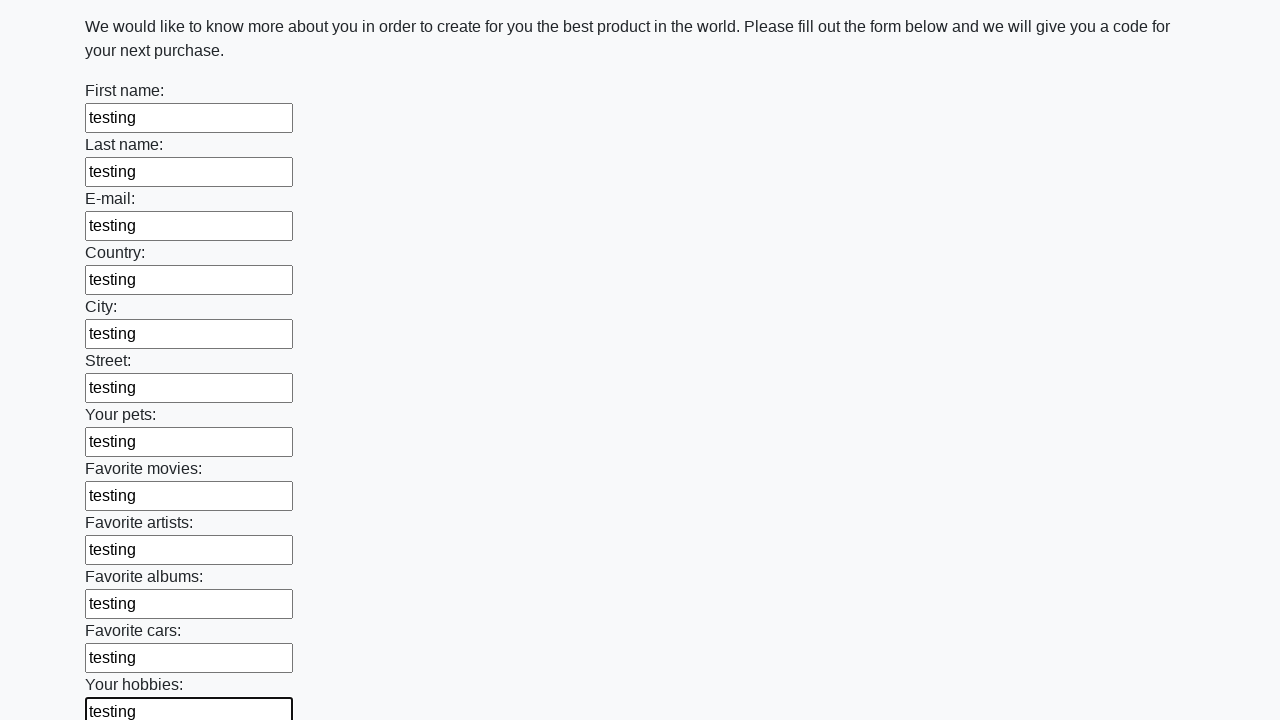

Filled a text input field with 'testing' on input[type='text'] >> nth=12
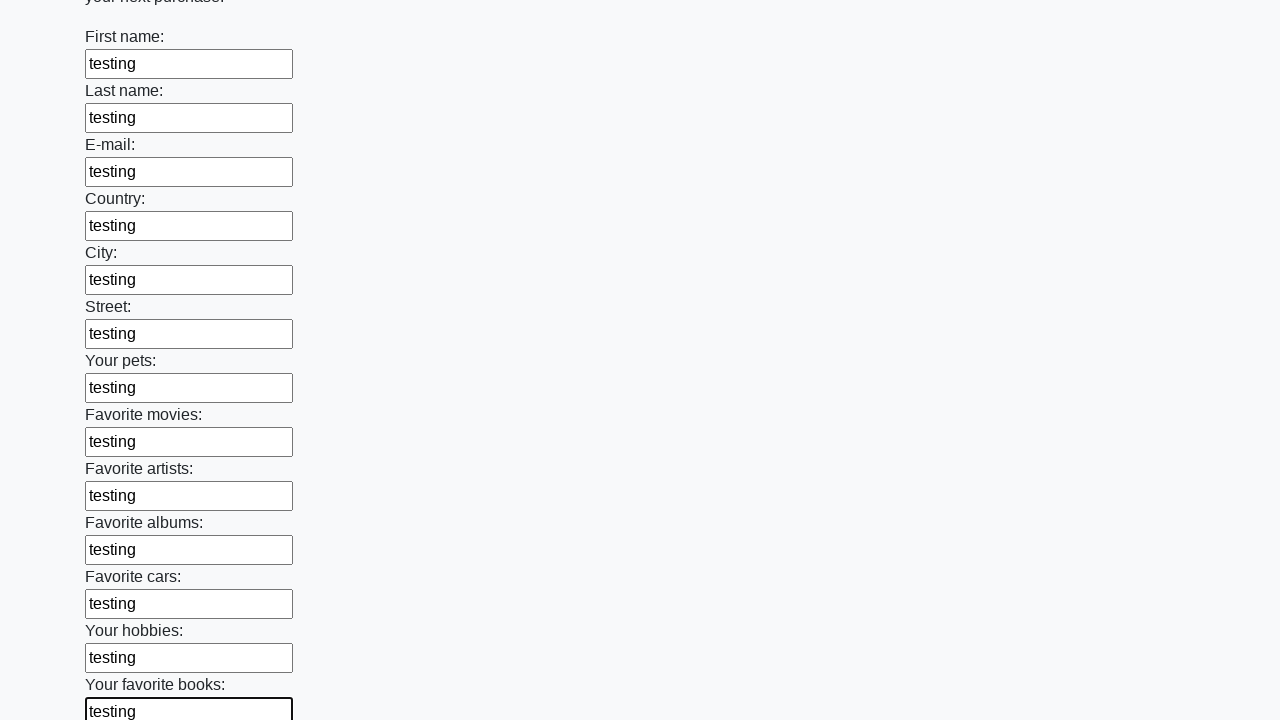

Filled a text input field with 'testing' on input[type='text'] >> nth=13
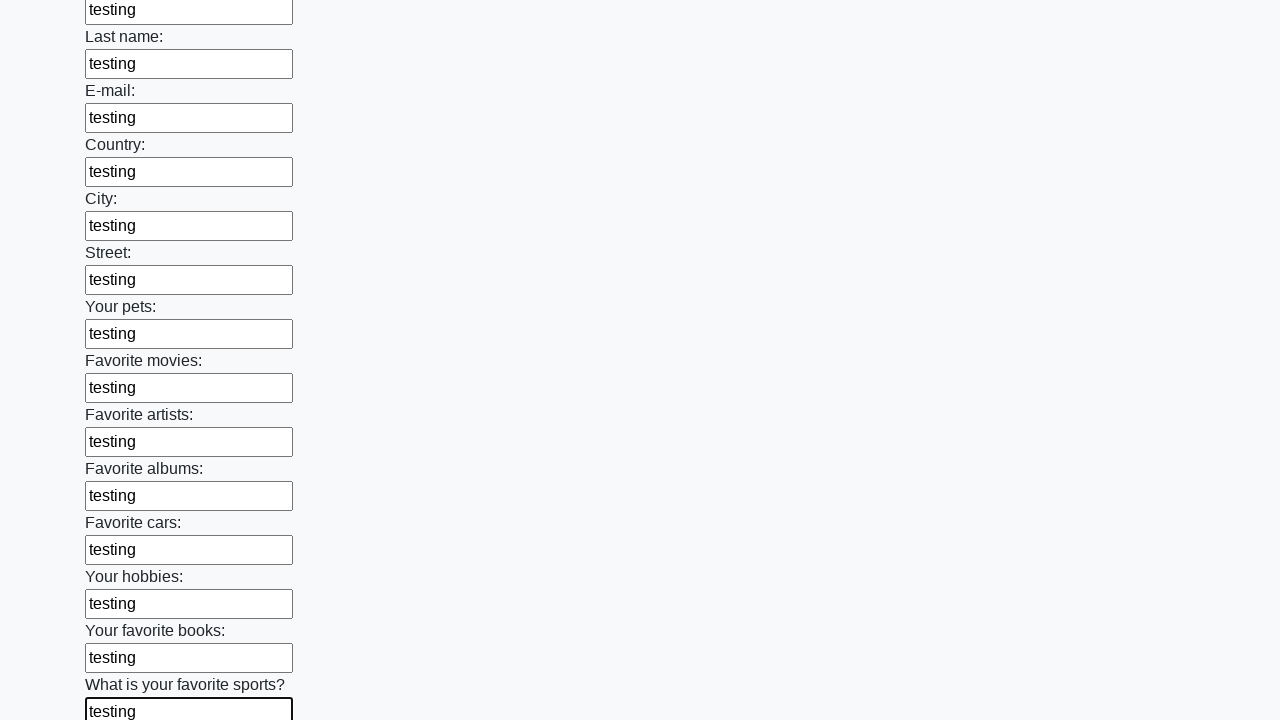

Filled a text input field with 'testing' on input[type='text'] >> nth=14
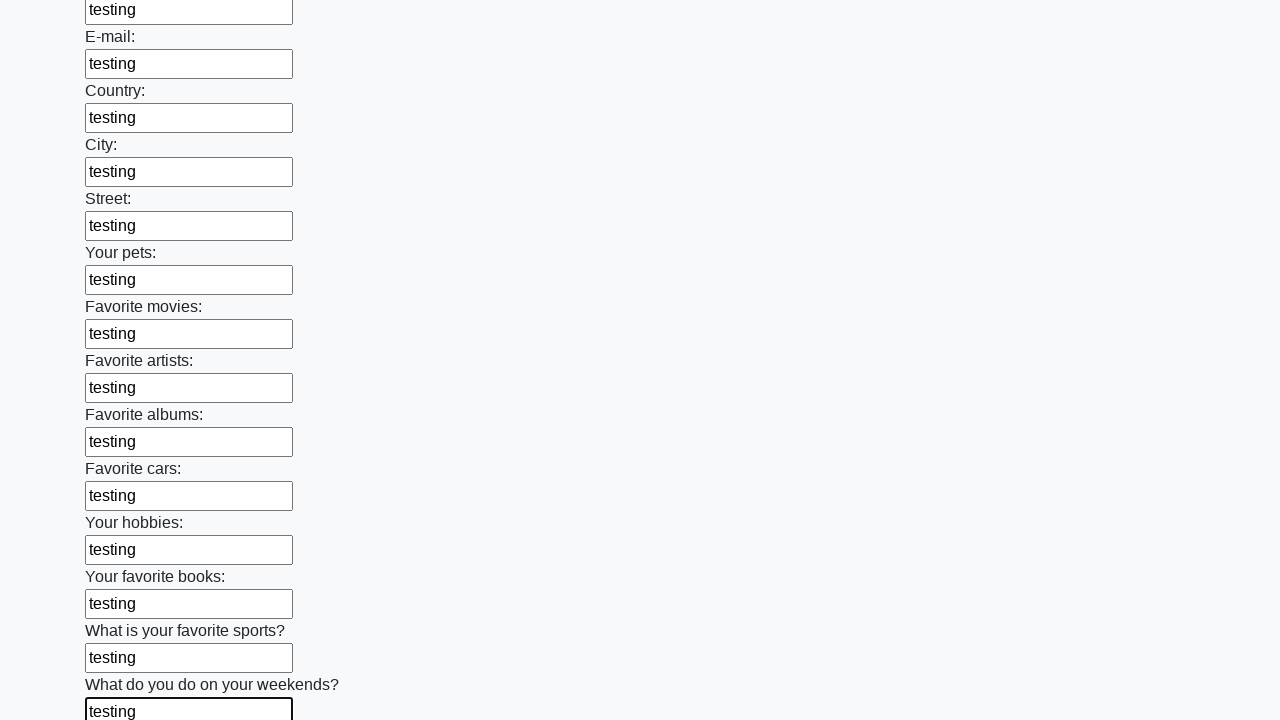

Filled a text input field with 'testing' on input[type='text'] >> nth=15
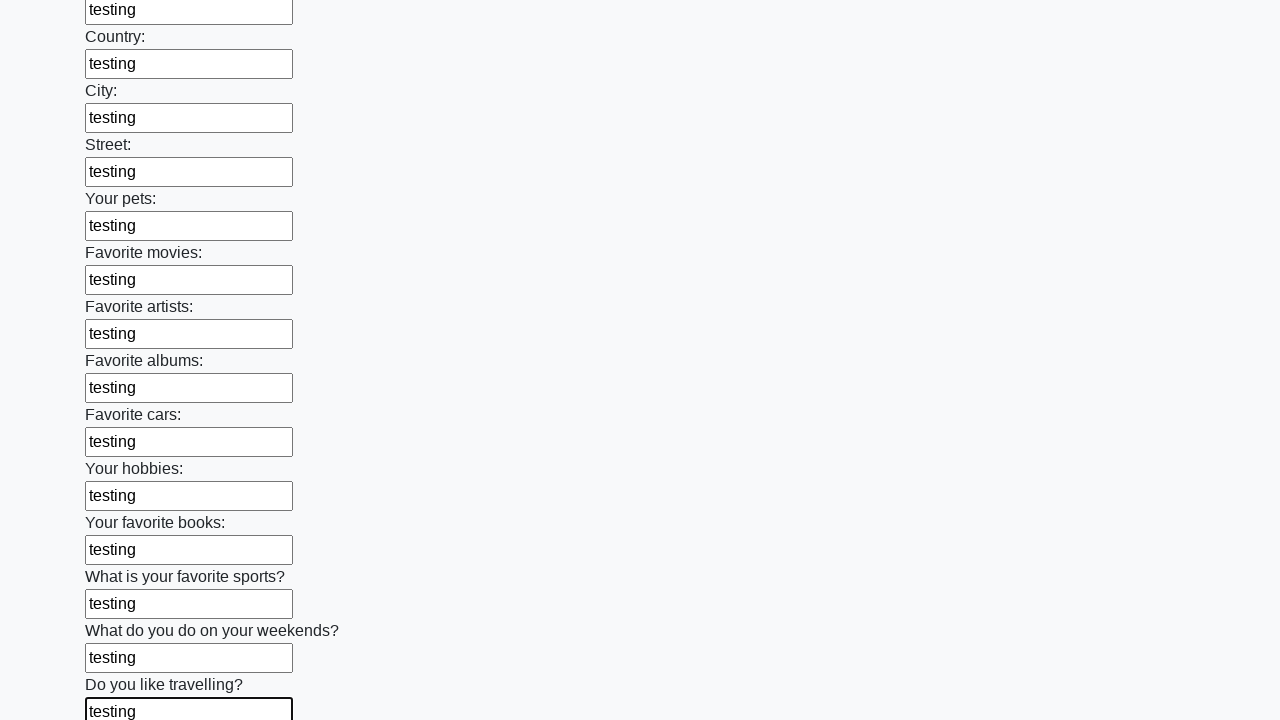

Filled a text input field with 'testing' on input[type='text'] >> nth=16
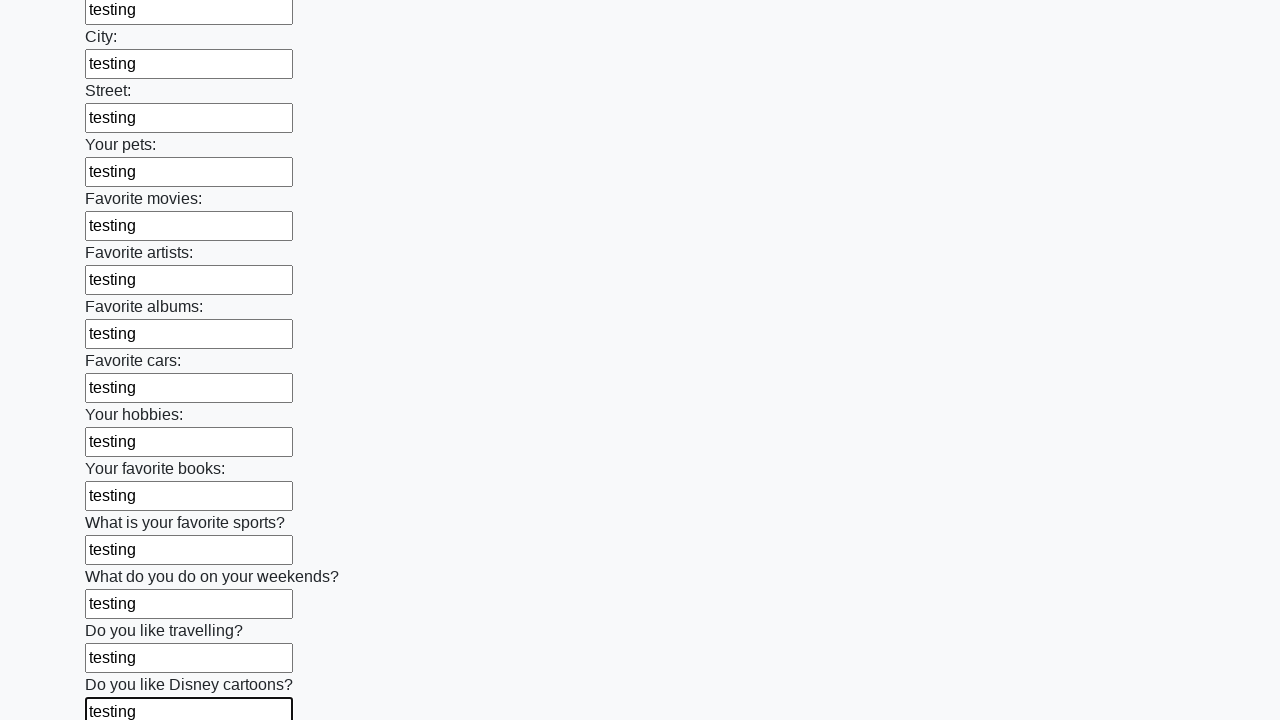

Filled a text input field with 'testing' on input[type='text'] >> nth=17
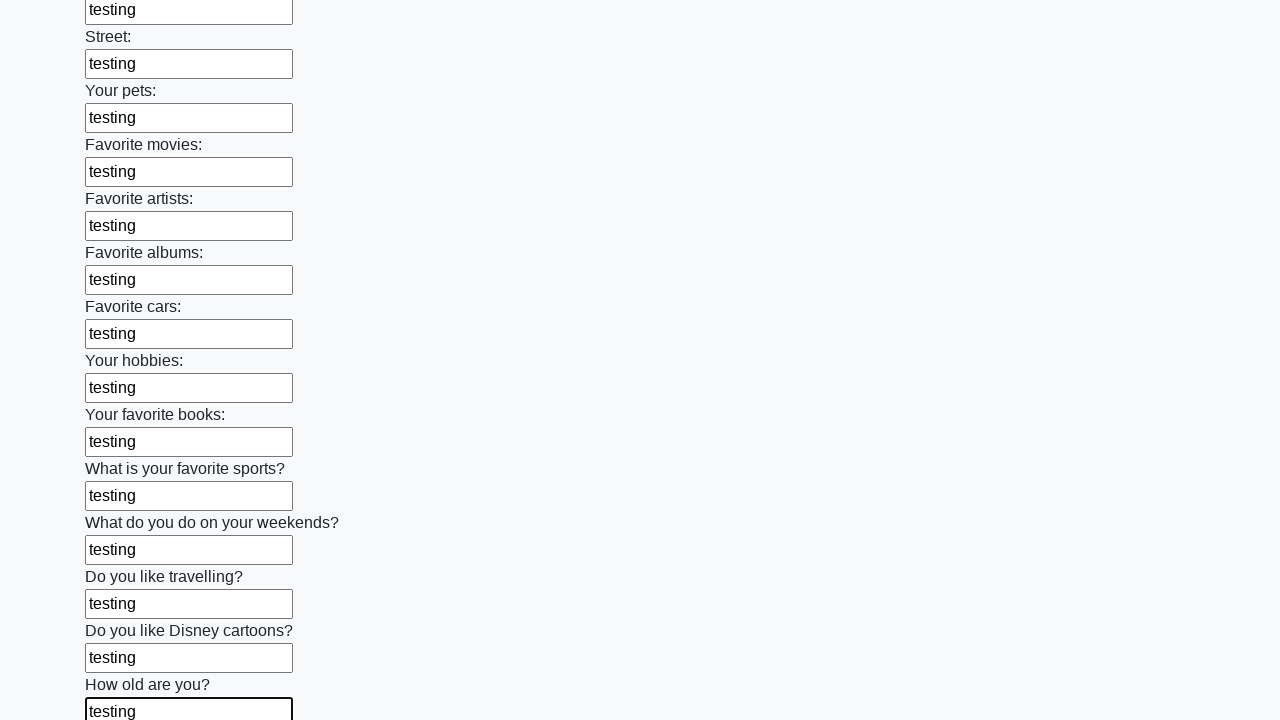

Filled a text input field with 'testing' on input[type='text'] >> nth=18
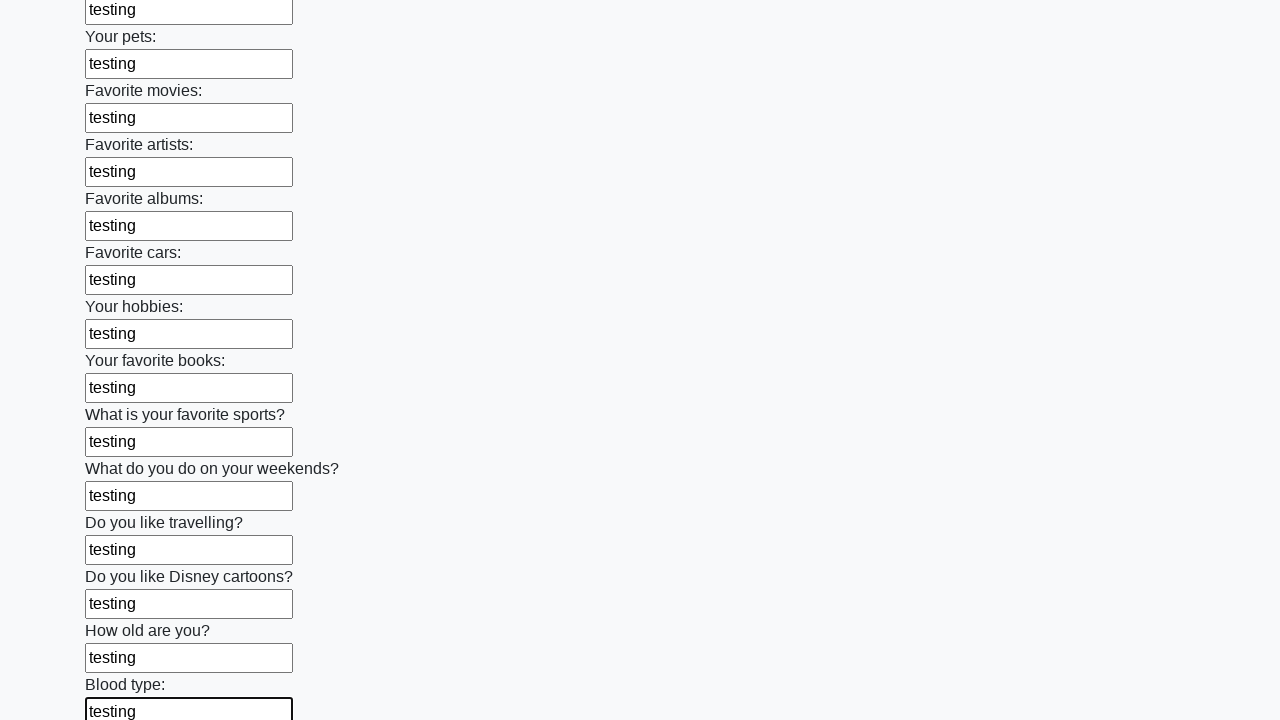

Filled a text input field with 'testing' on input[type='text'] >> nth=19
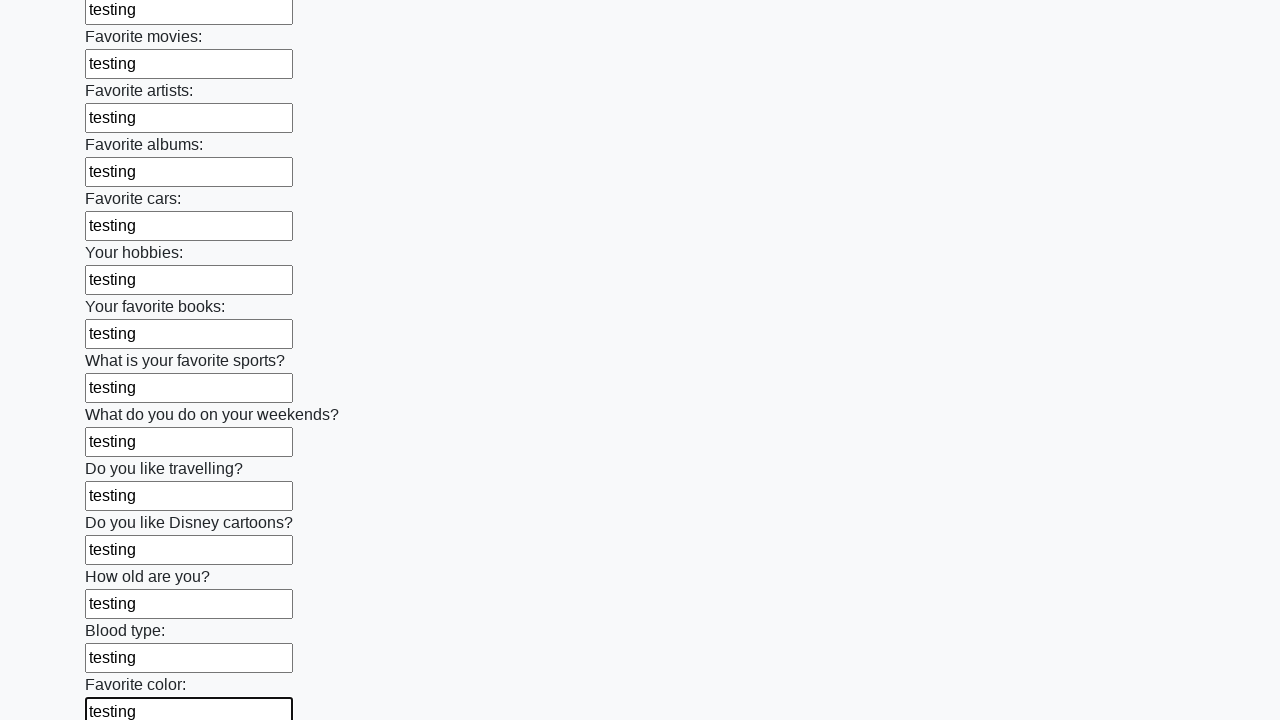

Filled a text input field with 'testing' on input[type='text'] >> nth=20
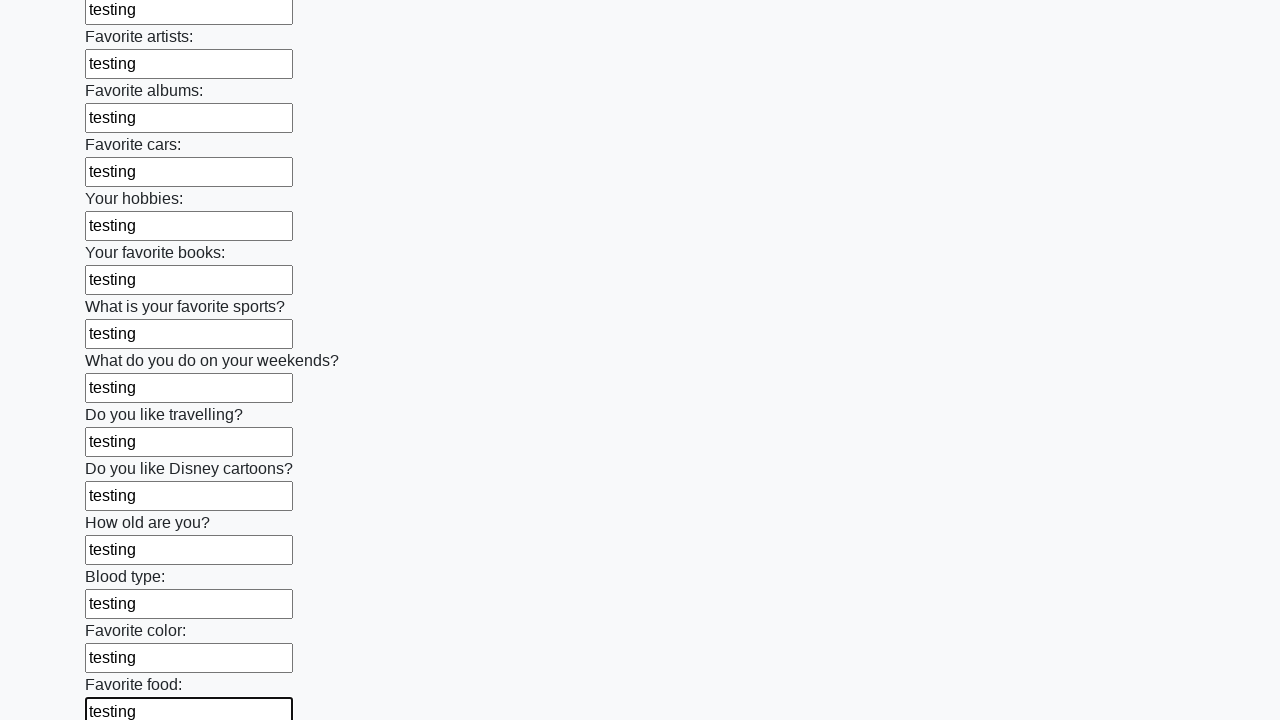

Filled a text input field with 'testing' on input[type='text'] >> nth=21
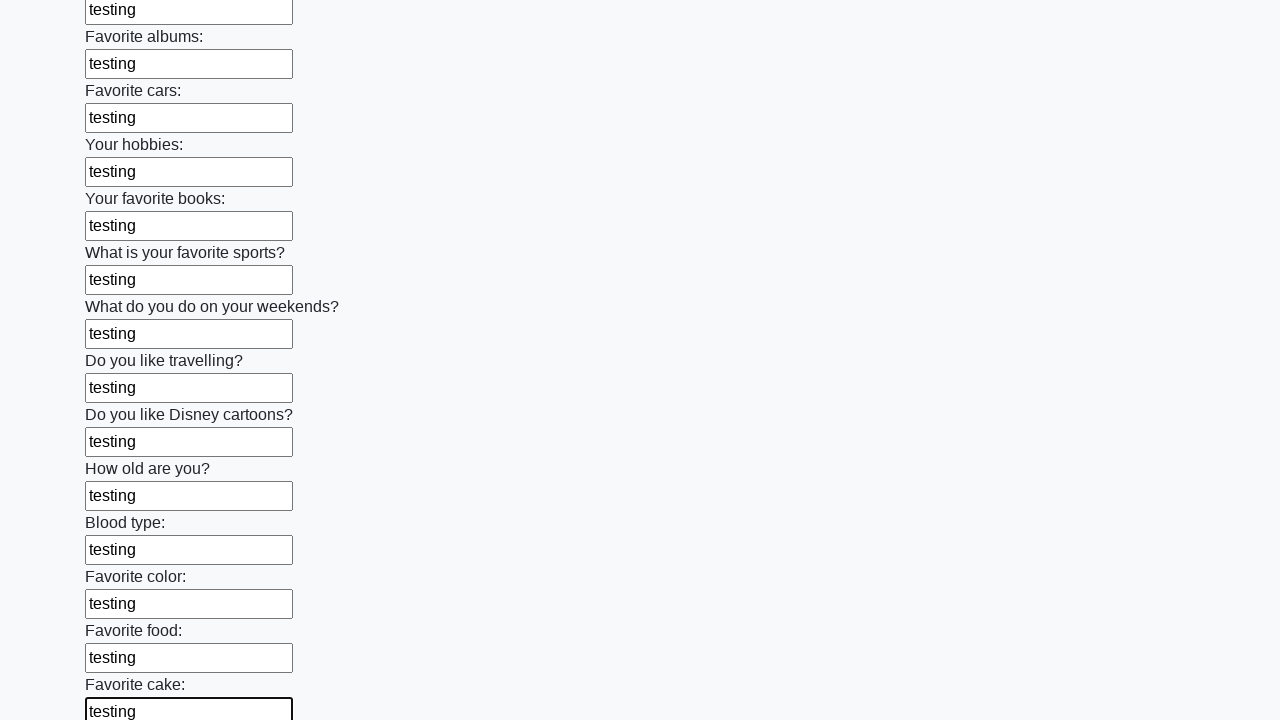

Filled a text input field with 'testing' on input[type='text'] >> nth=22
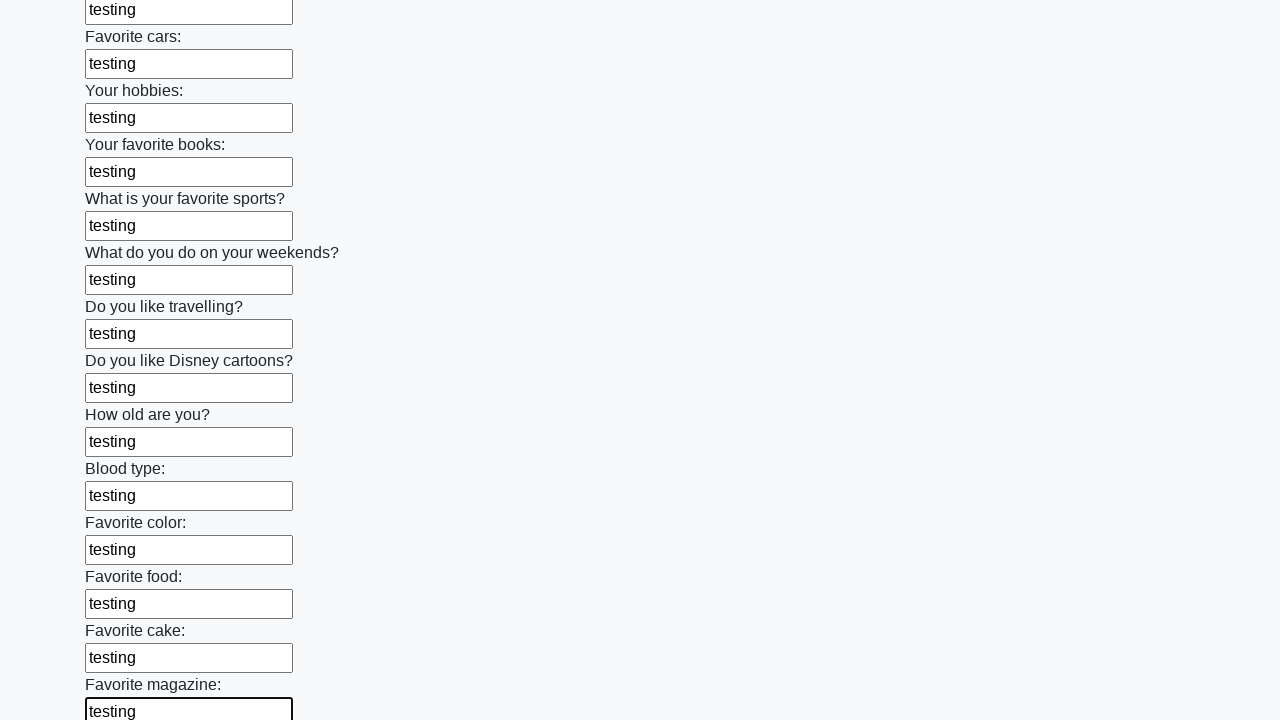

Filled a text input field with 'testing' on input[type='text'] >> nth=23
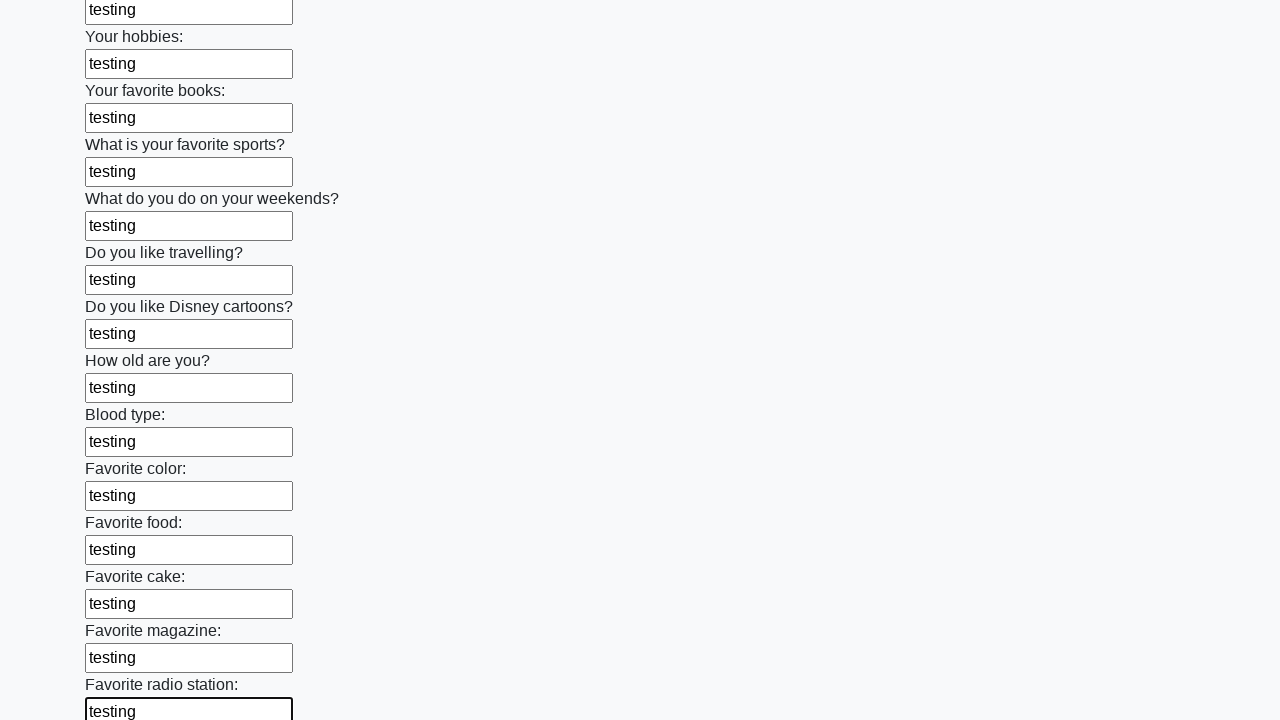

Filled a text input field with 'testing' on input[type='text'] >> nth=24
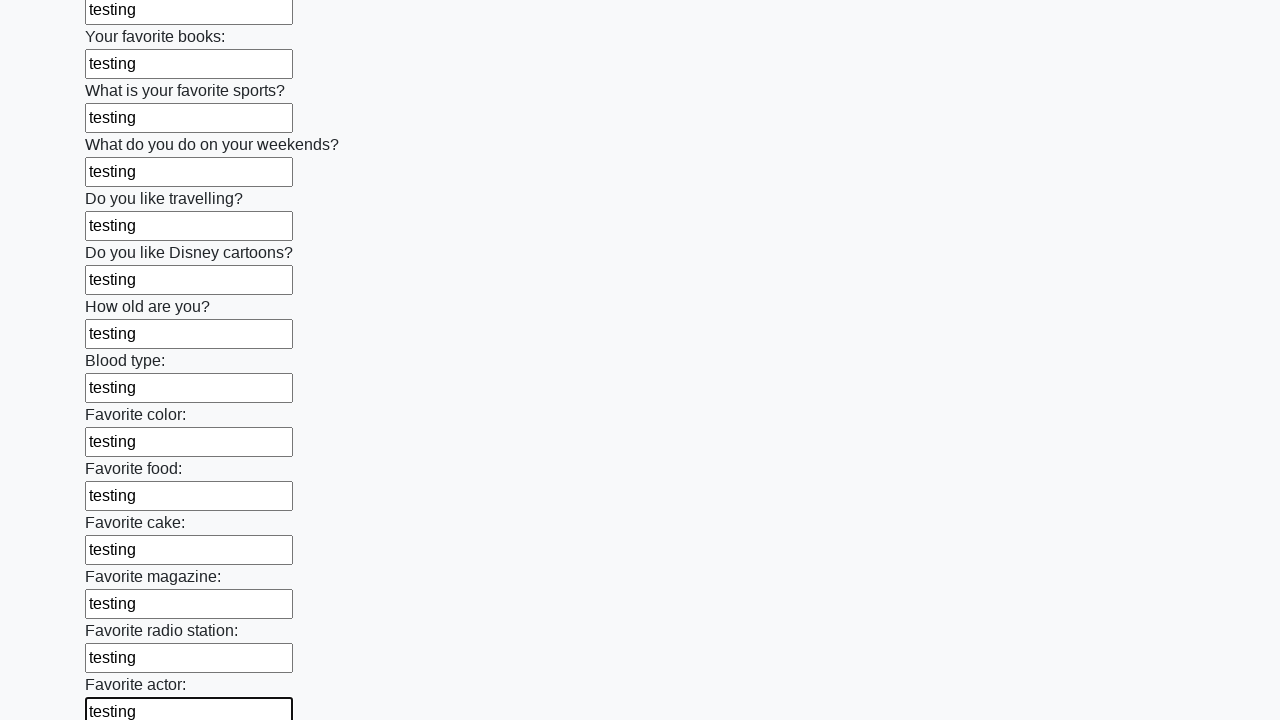

Filled a text input field with 'testing' on input[type='text'] >> nth=25
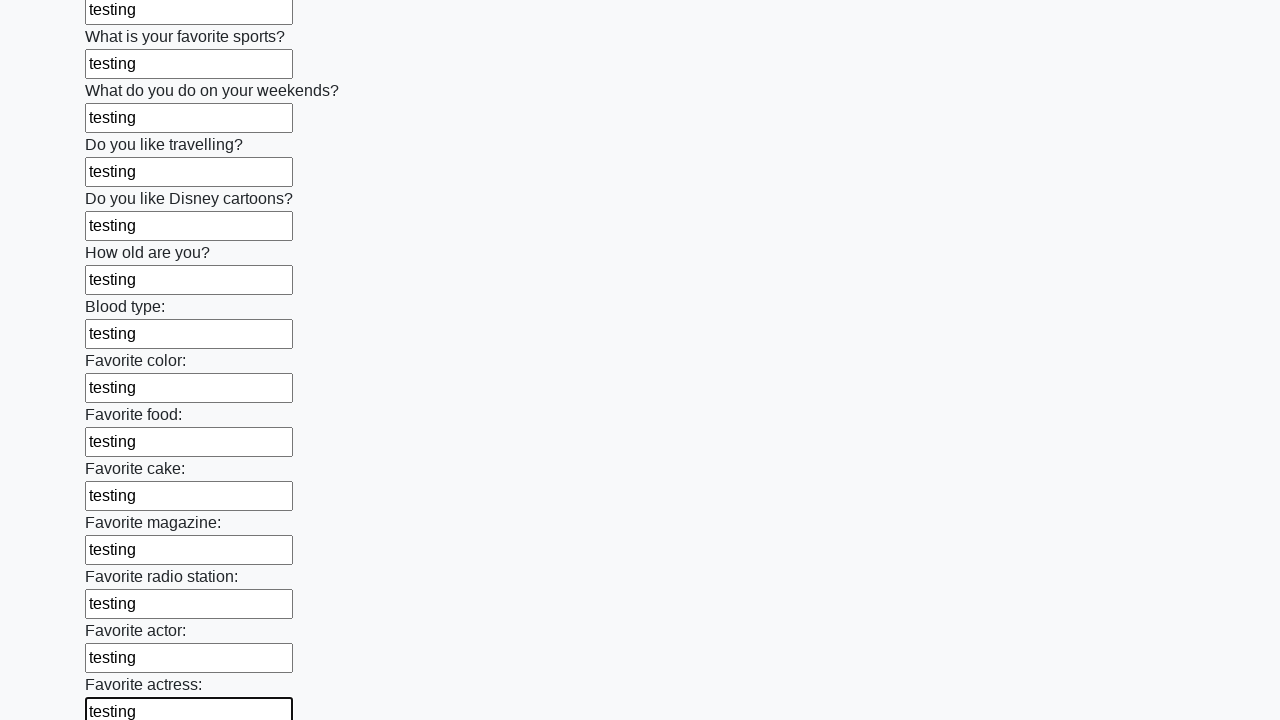

Filled a text input field with 'testing' on input[type='text'] >> nth=26
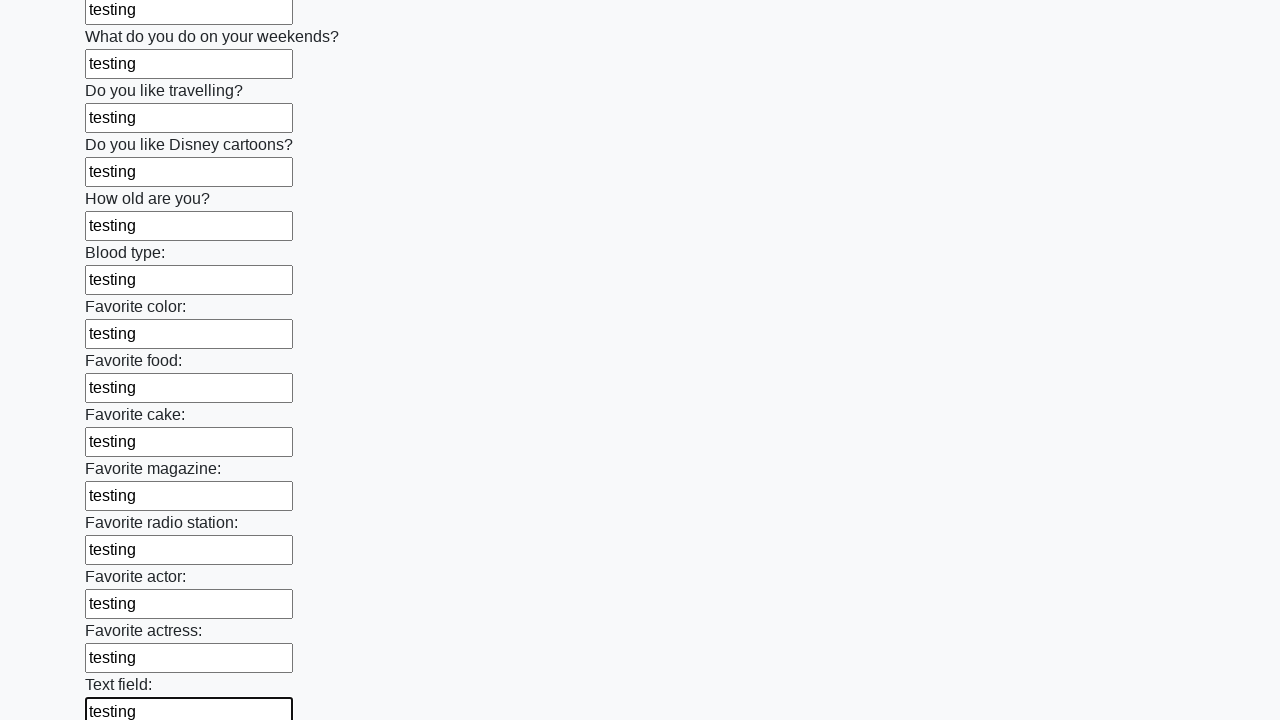

Filled a text input field with 'testing' on input[type='text'] >> nth=27
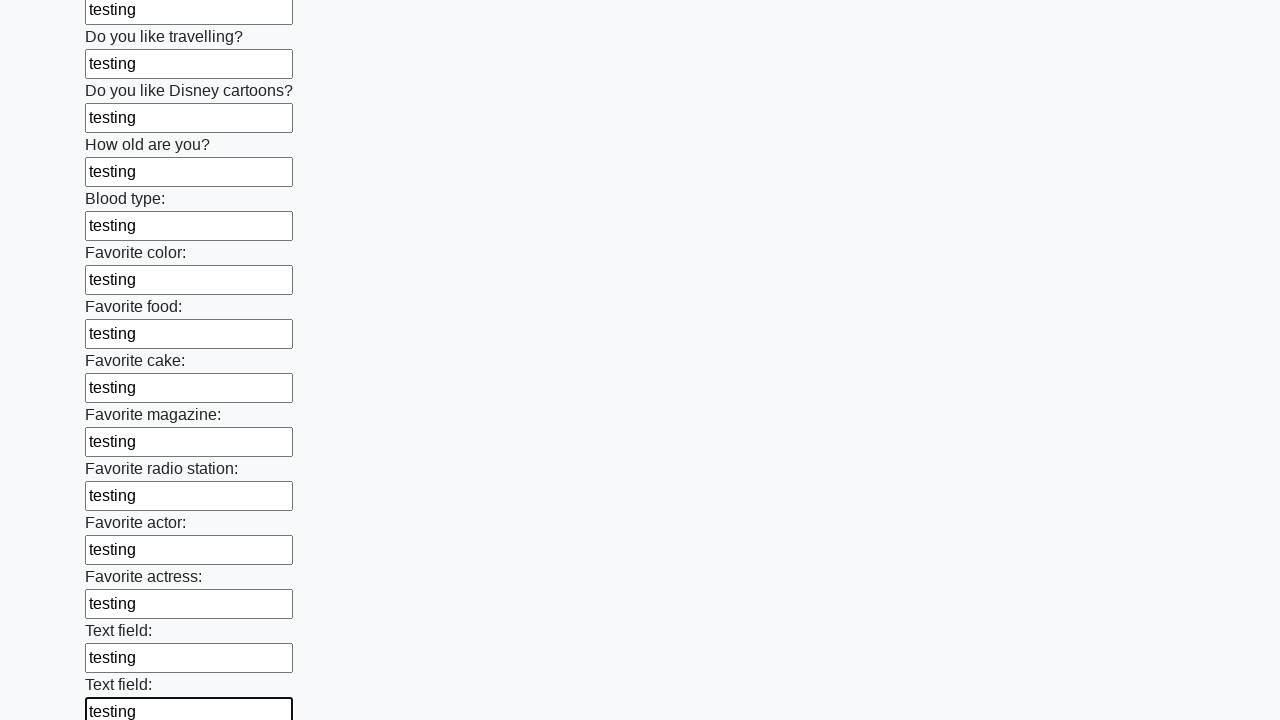

Filled a text input field with 'testing' on input[type='text'] >> nth=28
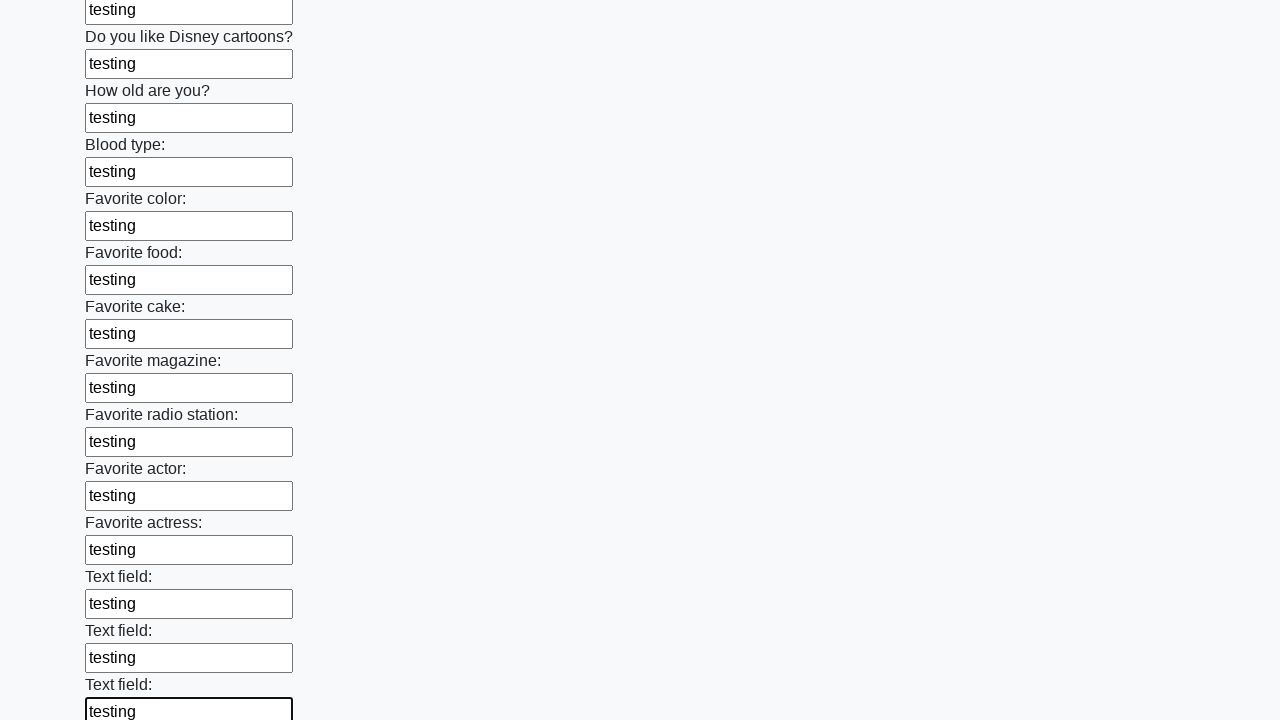

Filled a text input field with 'testing' on input[type='text'] >> nth=29
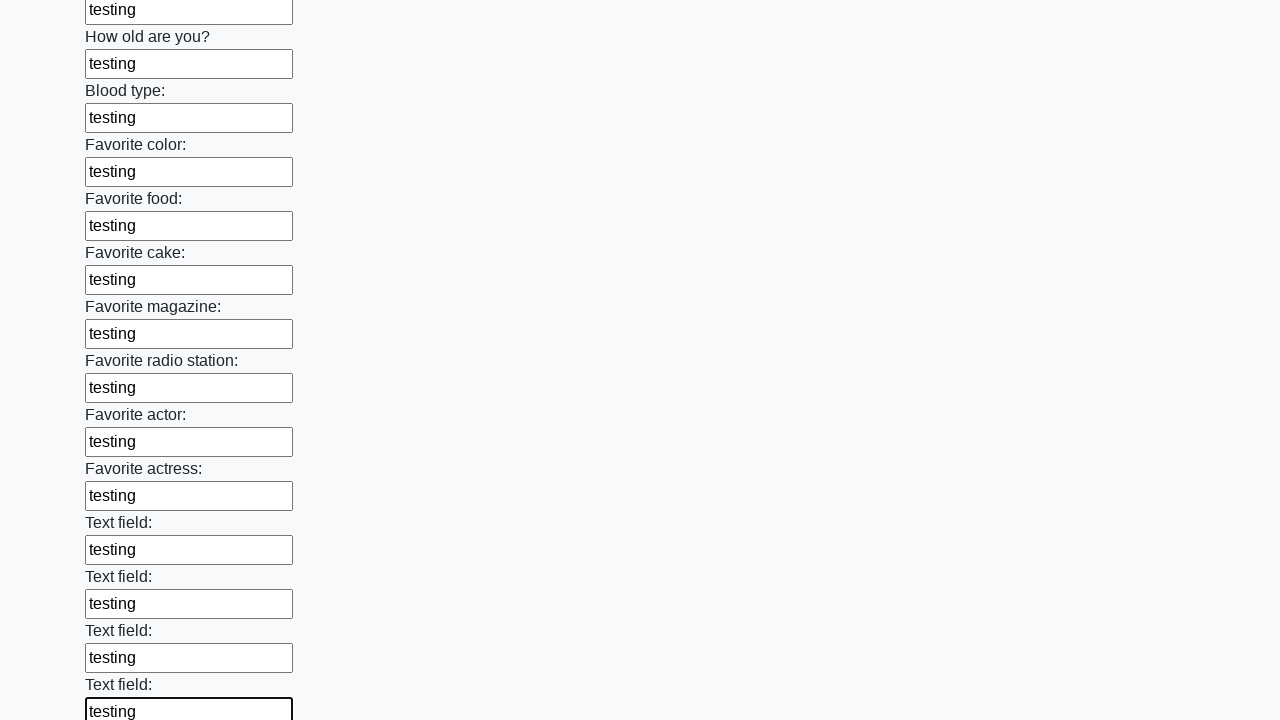

Filled a text input field with 'testing' on input[type='text'] >> nth=30
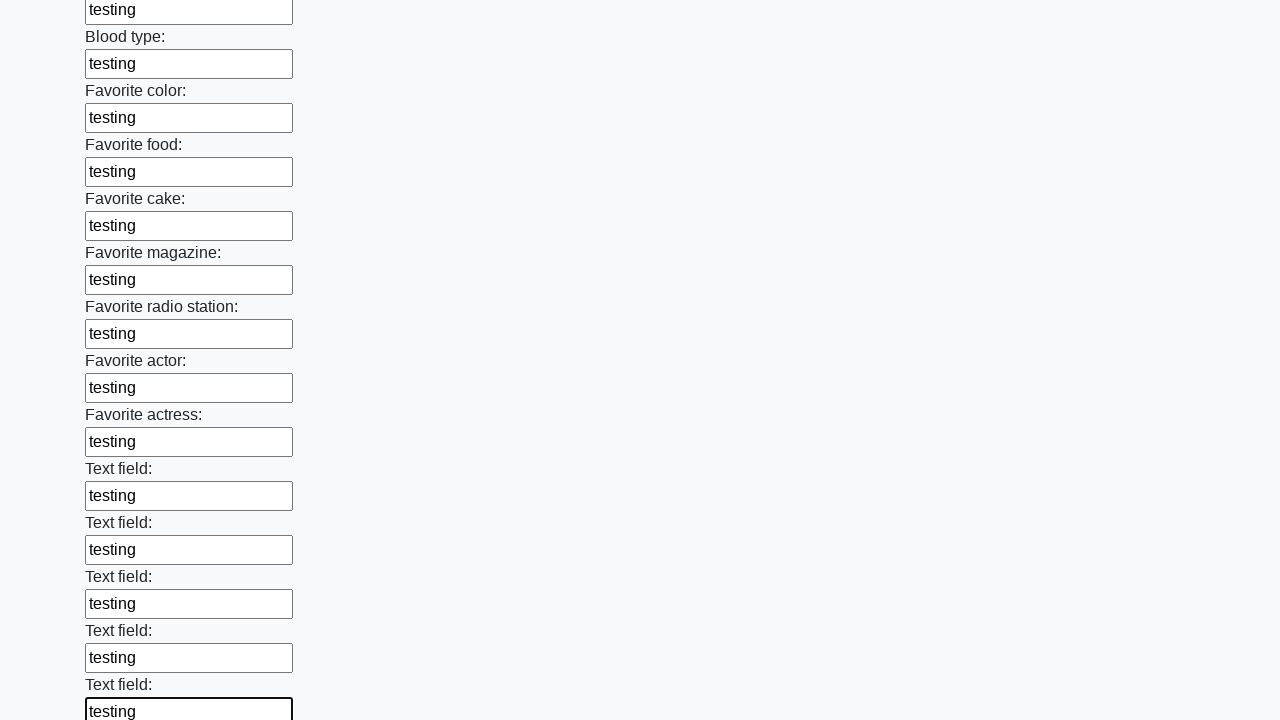

Filled a text input field with 'testing' on input[type='text'] >> nth=31
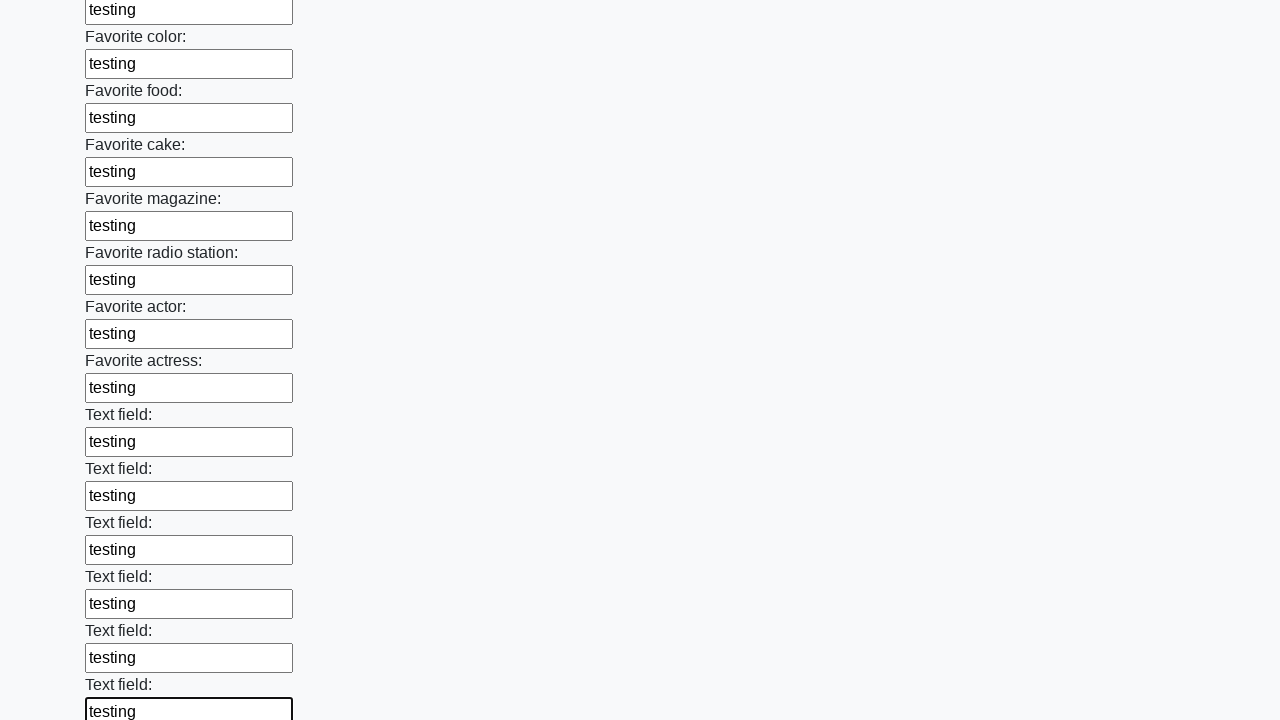

Filled a text input field with 'testing' on input[type='text'] >> nth=32
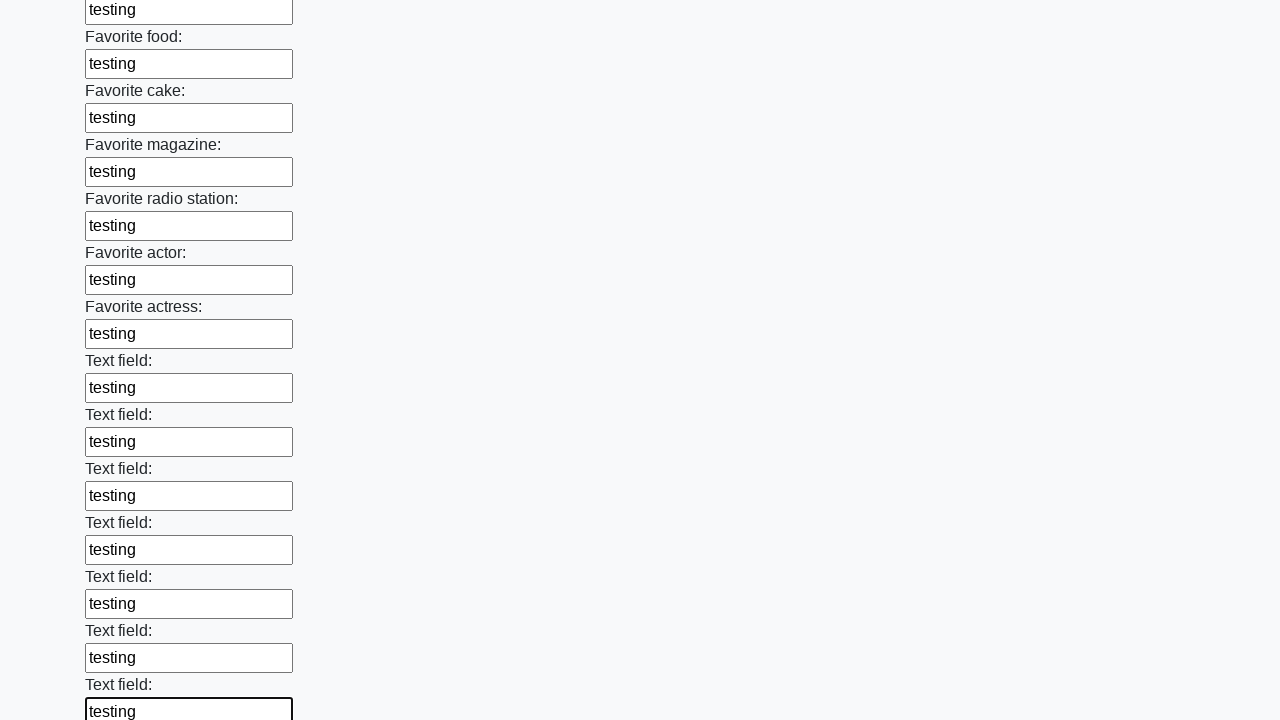

Filled a text input field with 'testing' on input[type='text'] >> nth=33
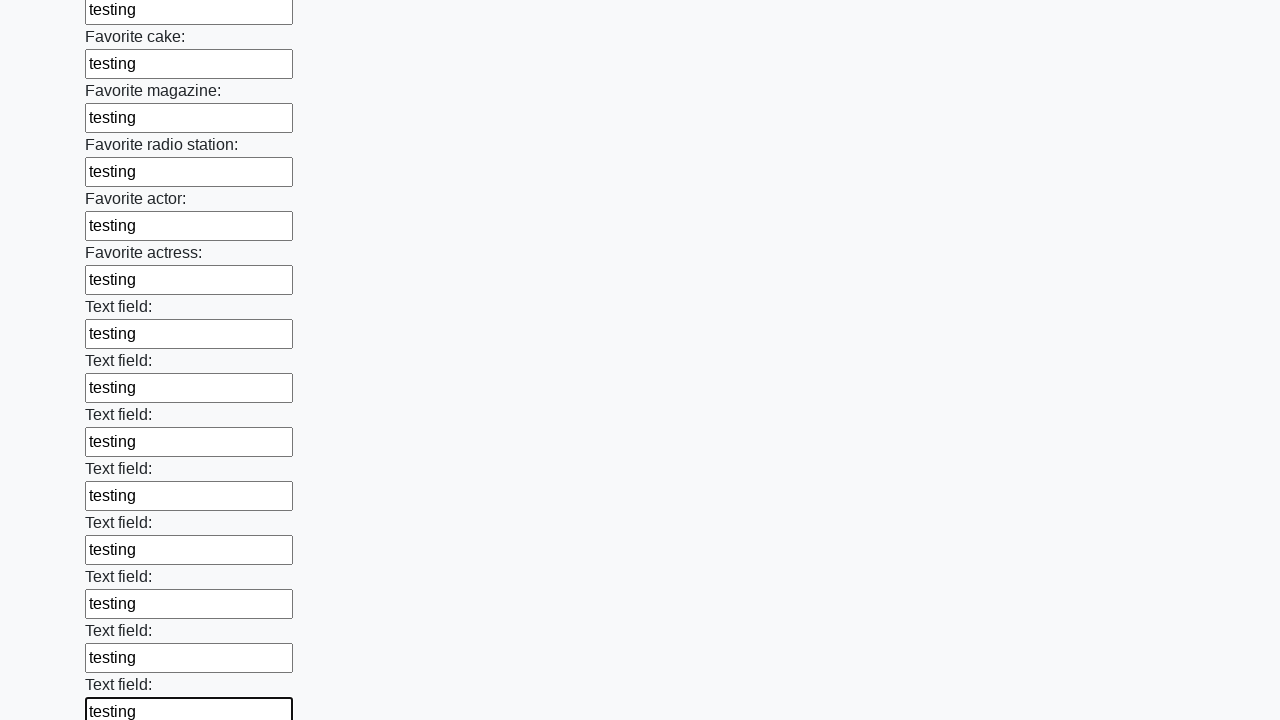

Filled a text input field with 'testing' on input[type='text'] >> nth=34
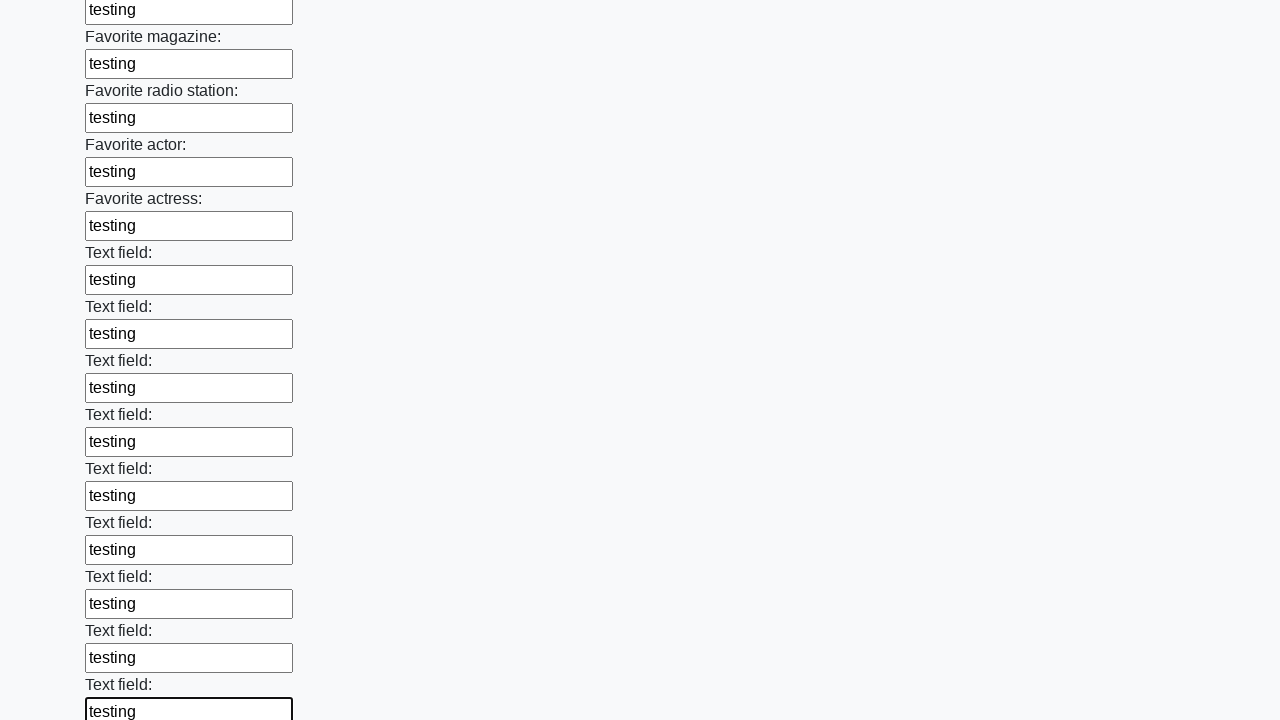

Filled a text input field with 'testing' on input[type='text'] >> nth=35
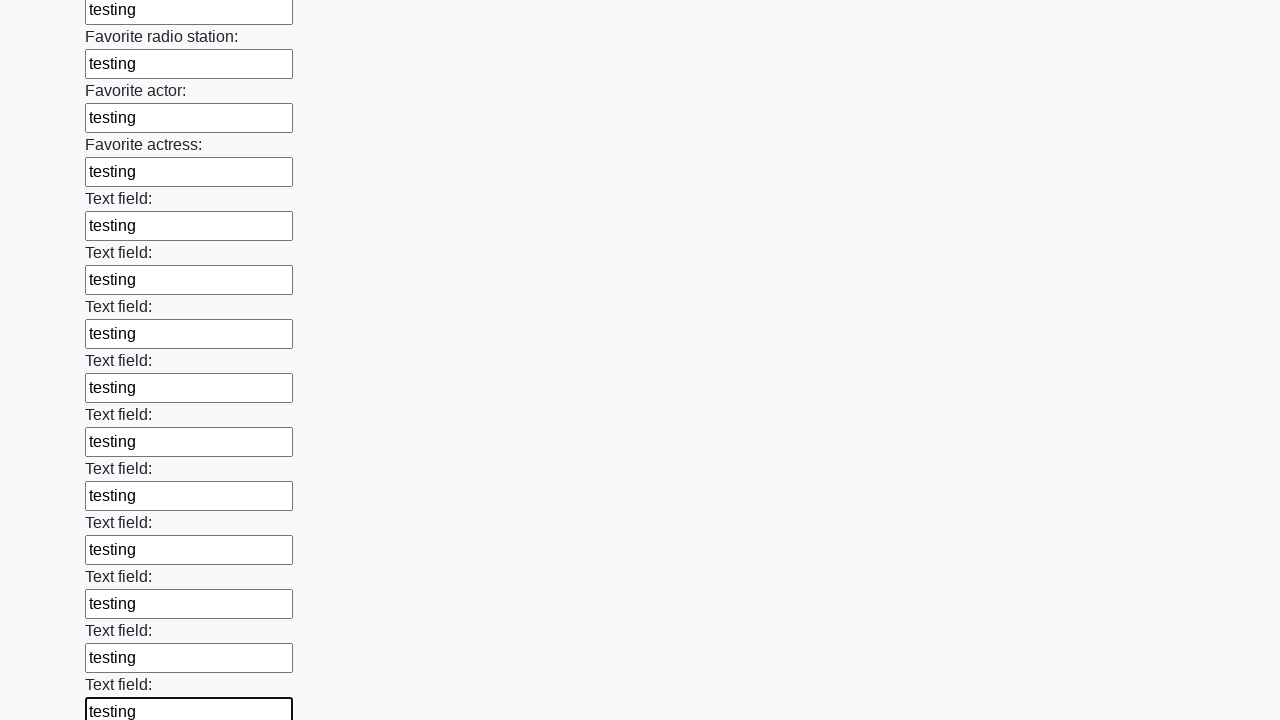

Filled a text input field with 'testing' on input[type='text'] >> nth=36
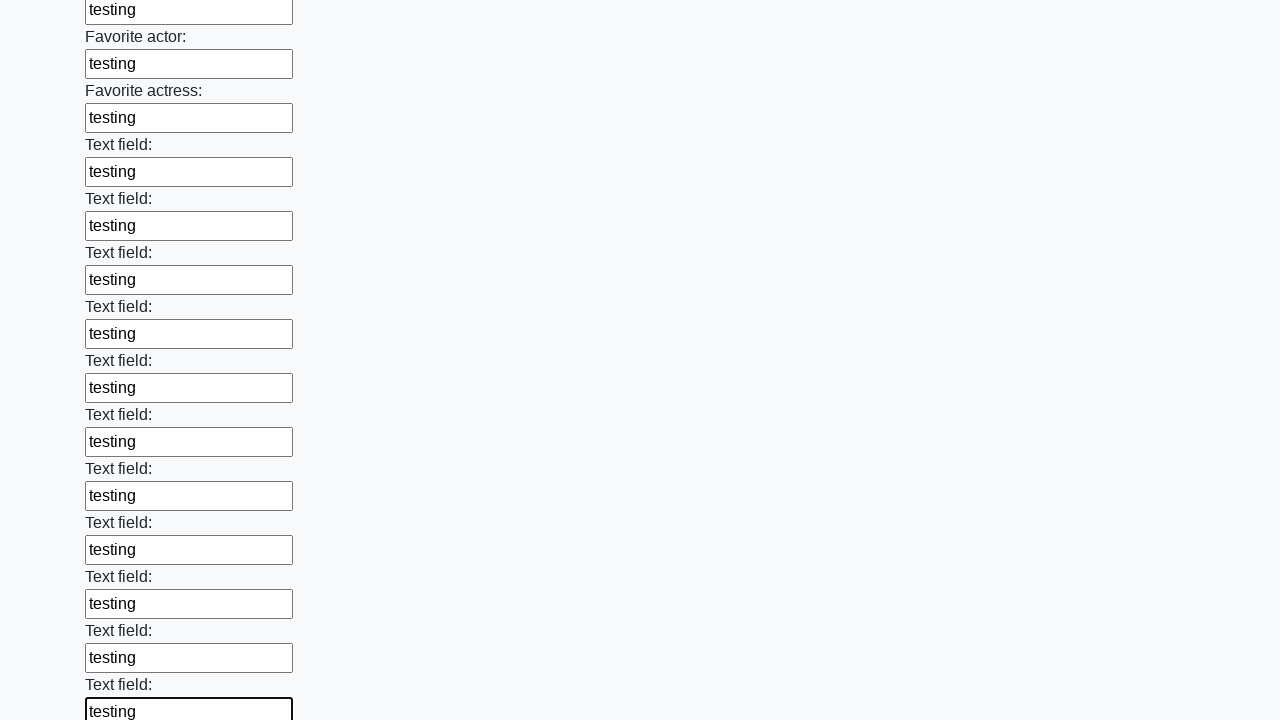

Filled a text input field with 'testing' on input[type='text'] >> nth=37
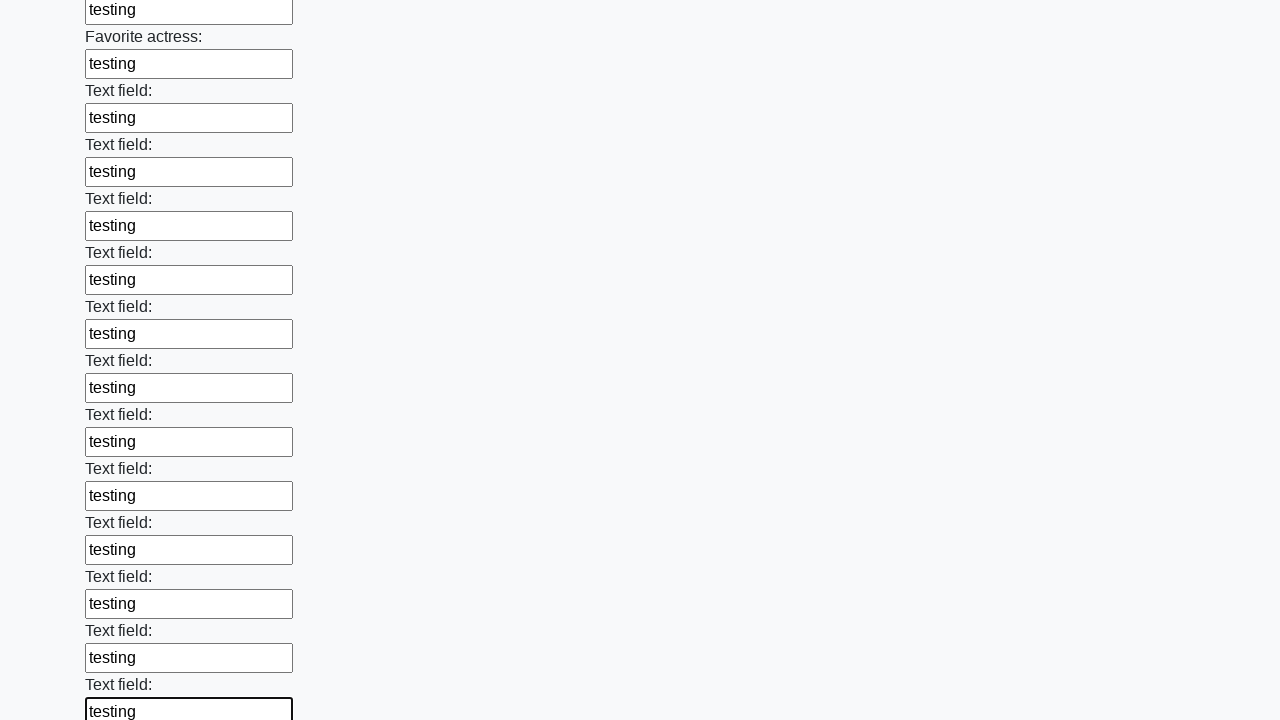

Filled a text input field with 'testing' on input[type='text'] >> nth=38
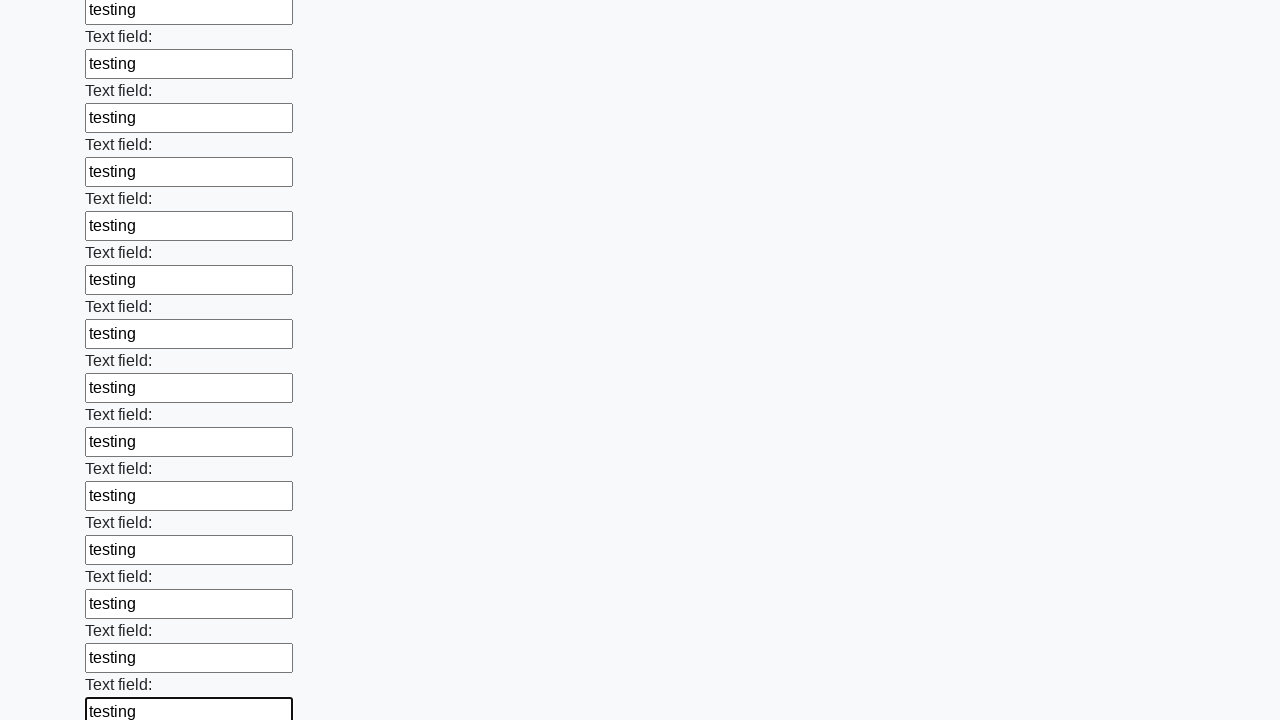

Filled a text input field with 'testing' on input[type='text'] >> nth=39
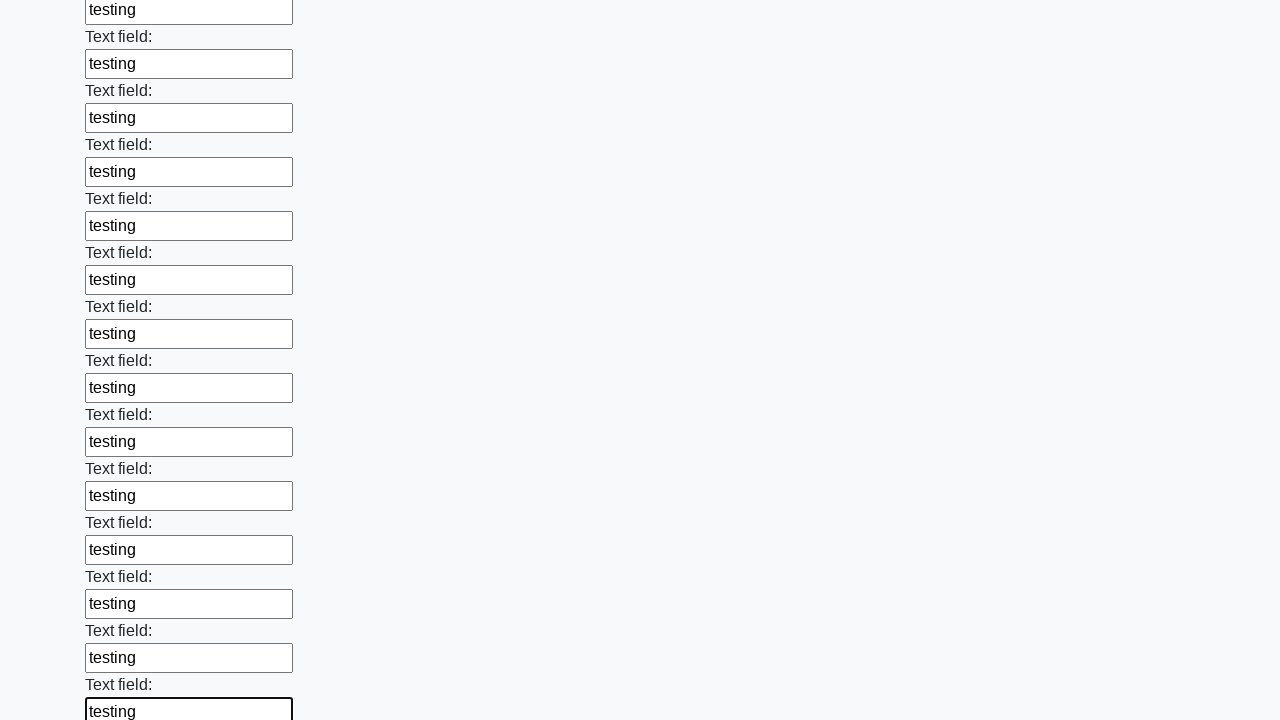

Filled a text input field with 'testing' on input[type='text'] >> nth=40
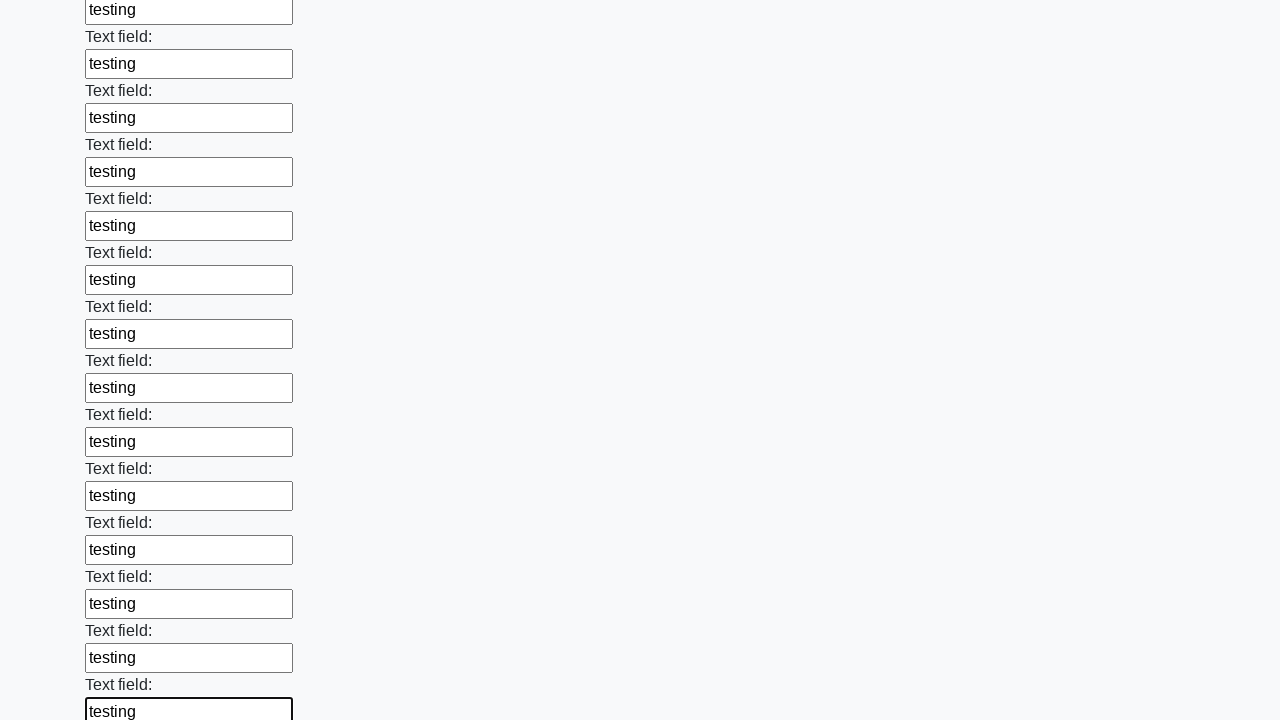

Filled a text input field with 'testing' on input[type='text'] >> nth=41
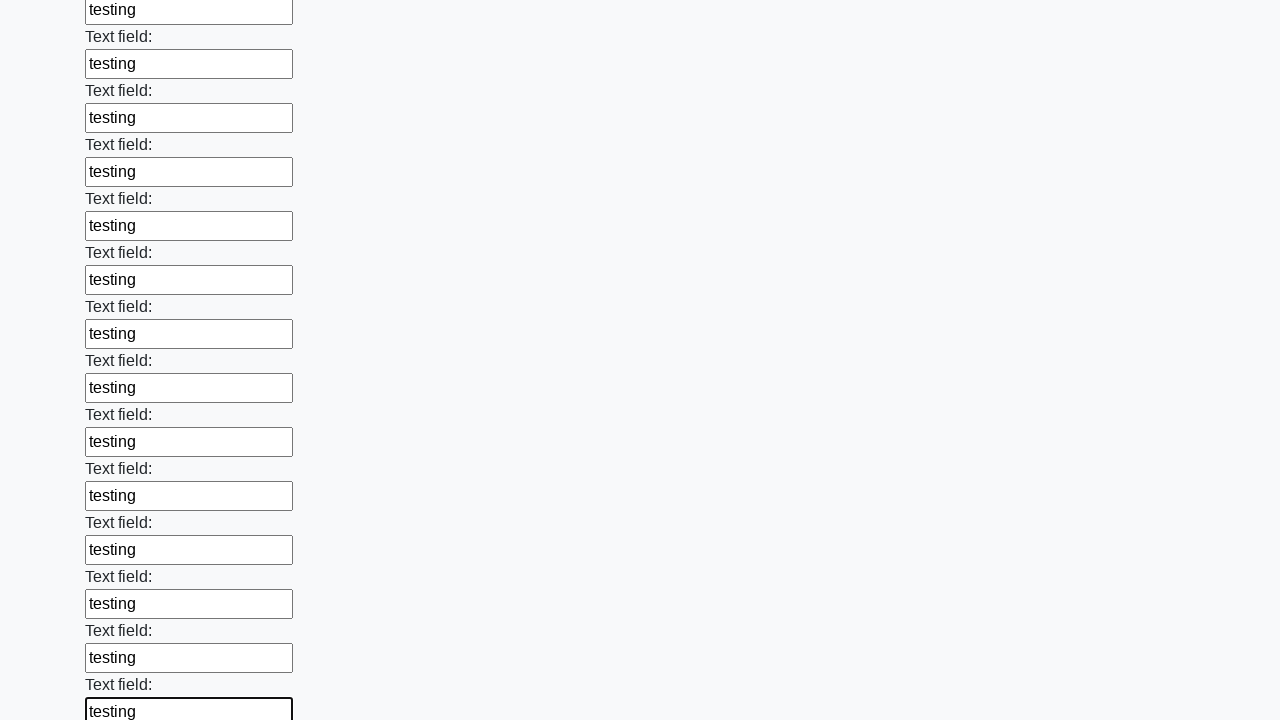

Filled a text input field with 'testing' on input[type='text'] >> nth=42
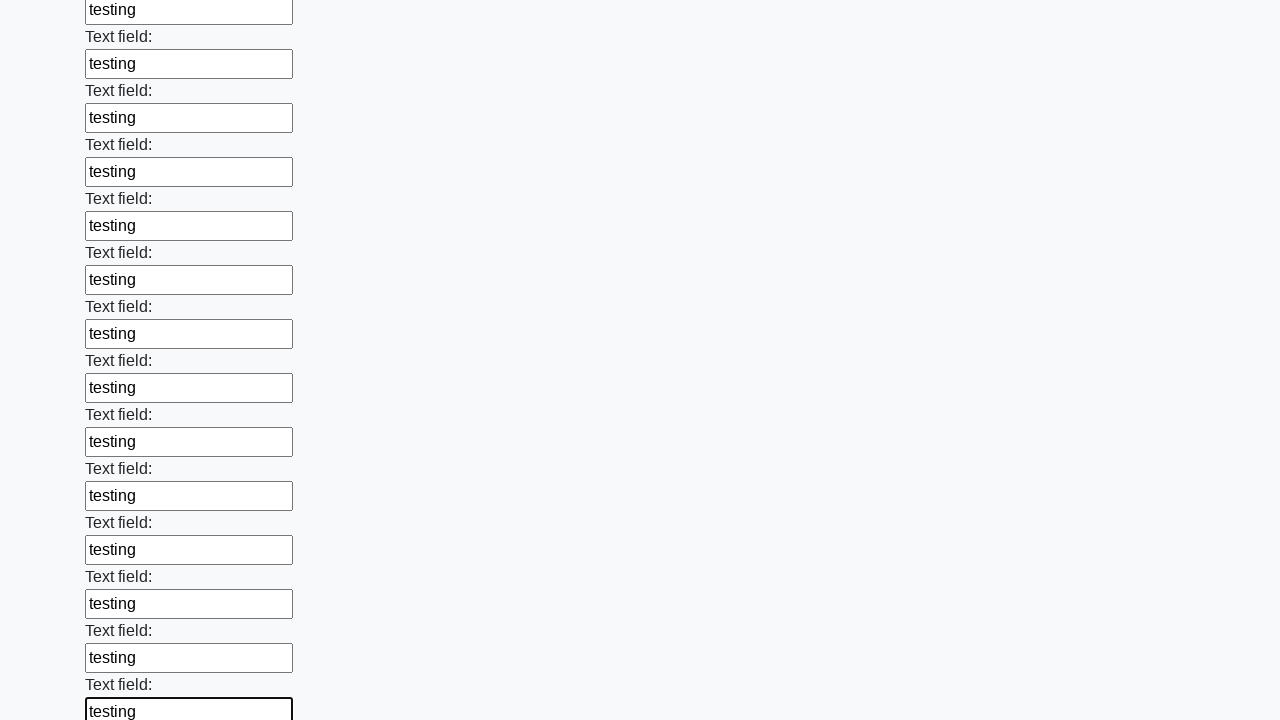

Filled a text input field with 'testing' on input[type='text'] >> nth=43
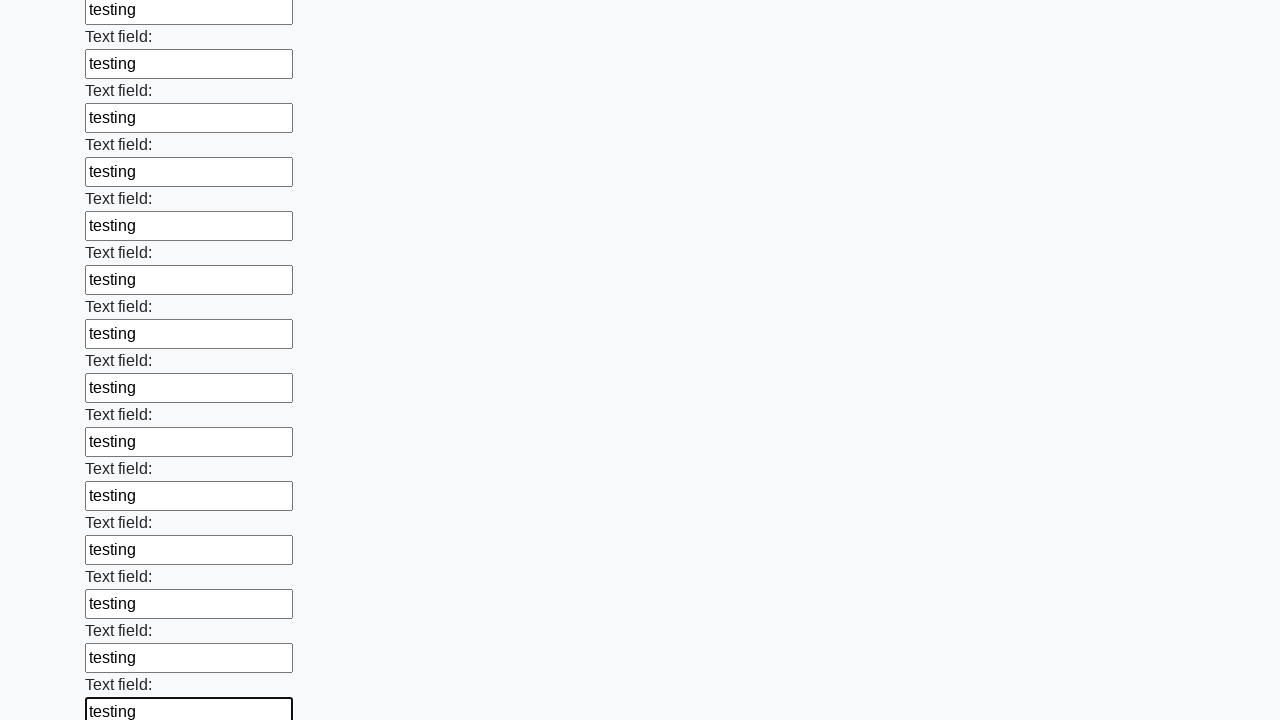

Filled a text input field with 'testing' on input[type='text'] >> nth=44
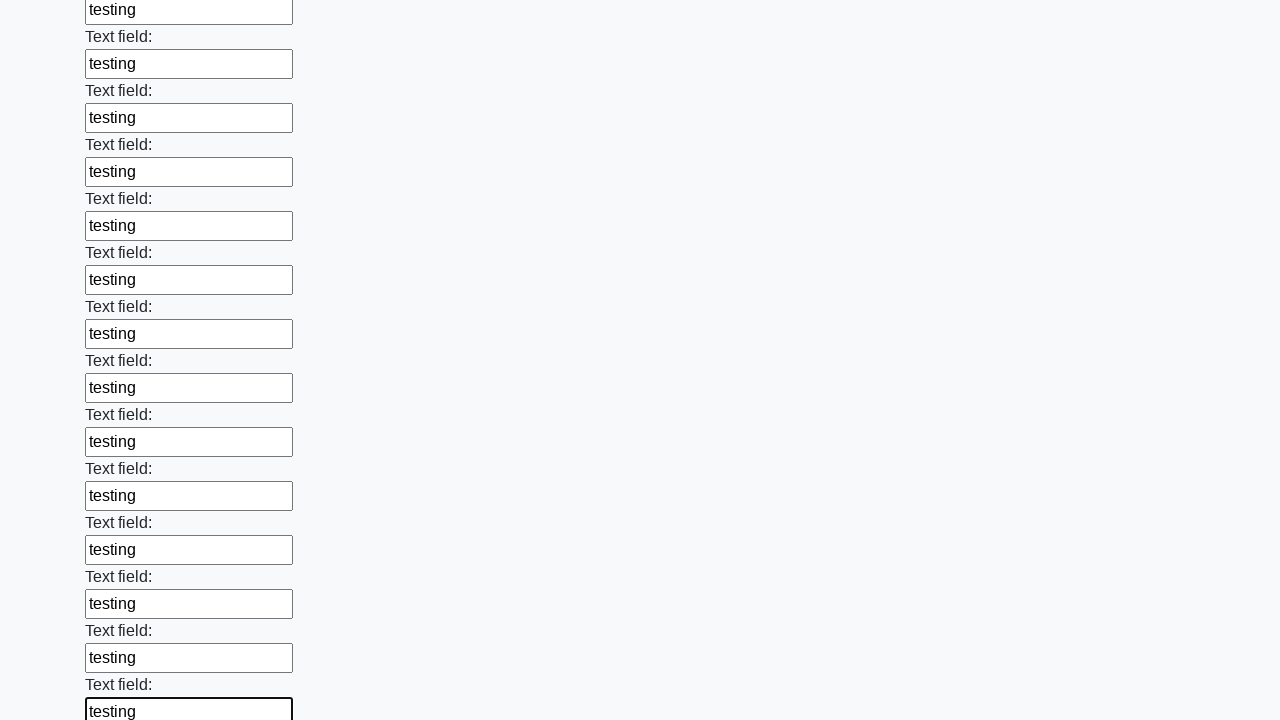

Filled a text input field with 'testing' on input[type='text'] >> nth=45
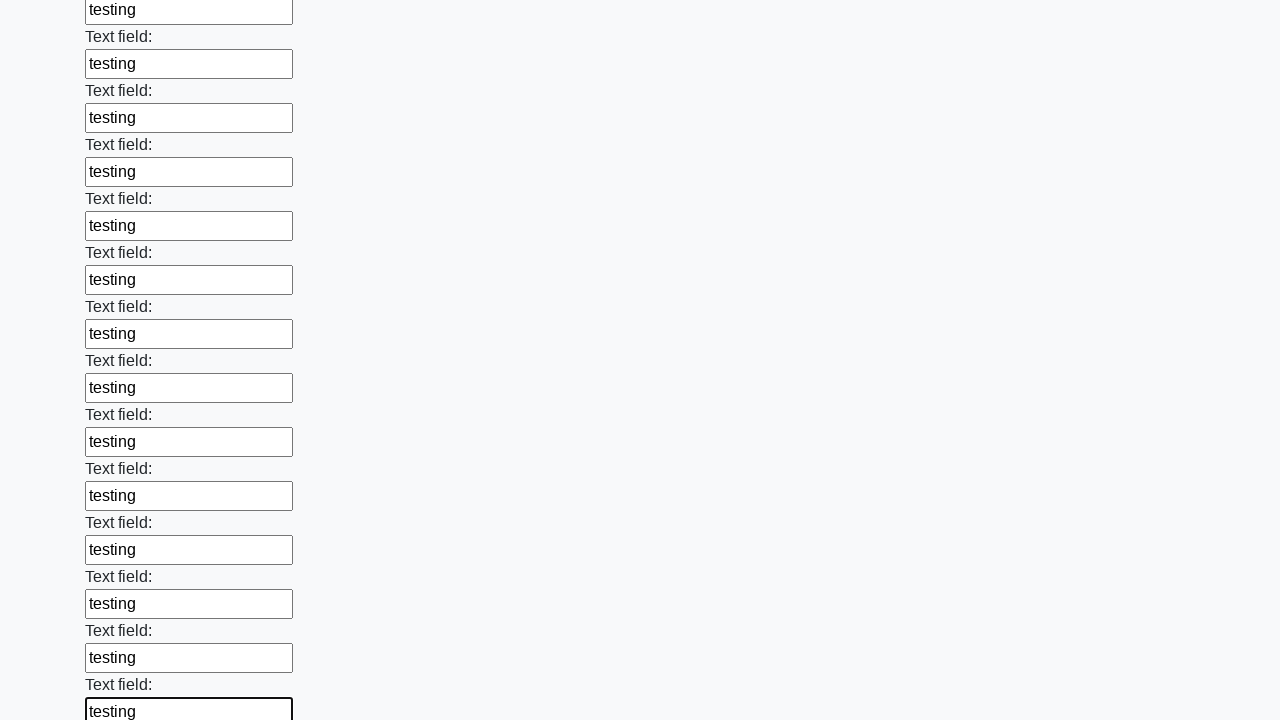

Filled a text input field with 'testing' on input[type='text'] >> nth=46
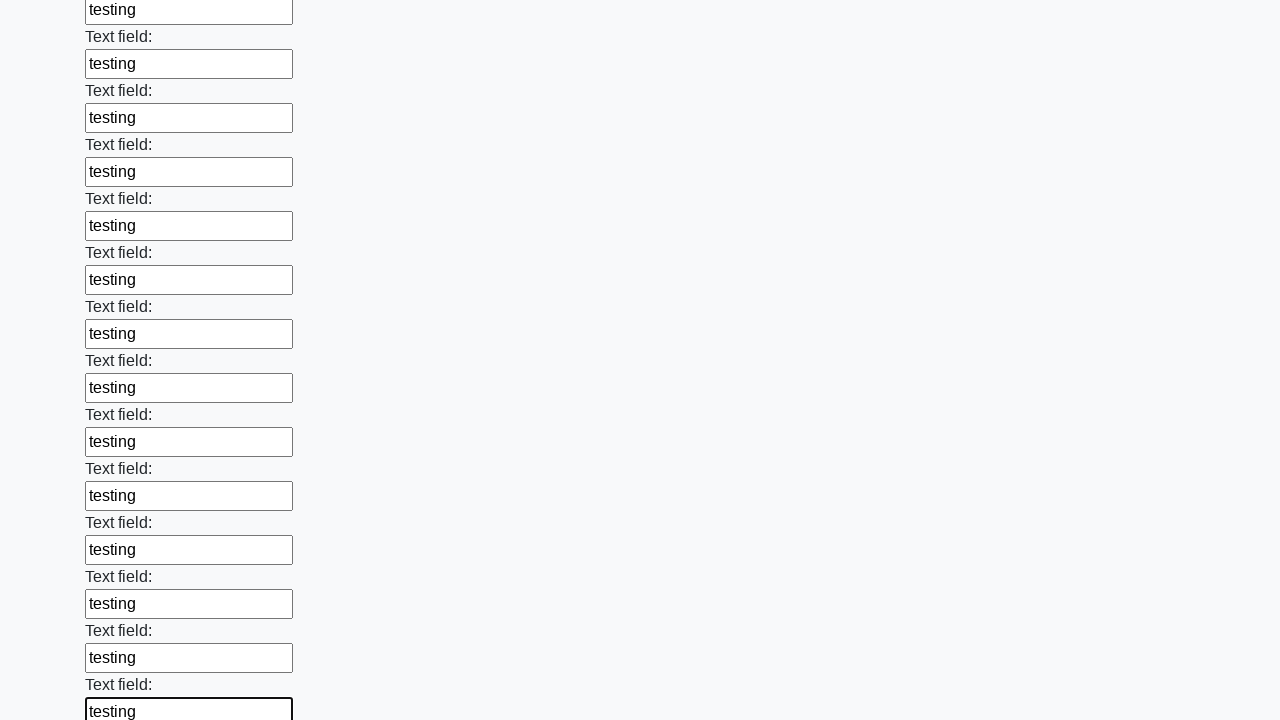

Filled a text input field with 'testing' on input[type='text'] >> nth=47
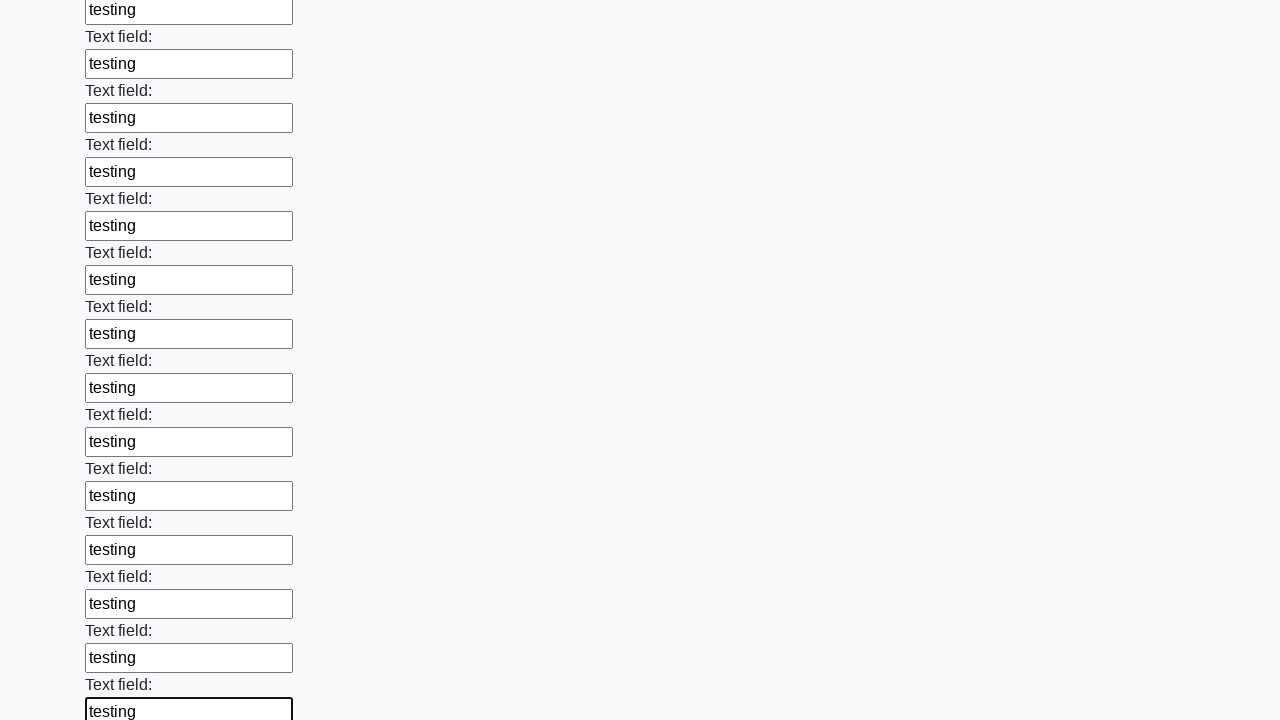

Filled a text input field with 'testing' on input[type='text'] >> nth=48
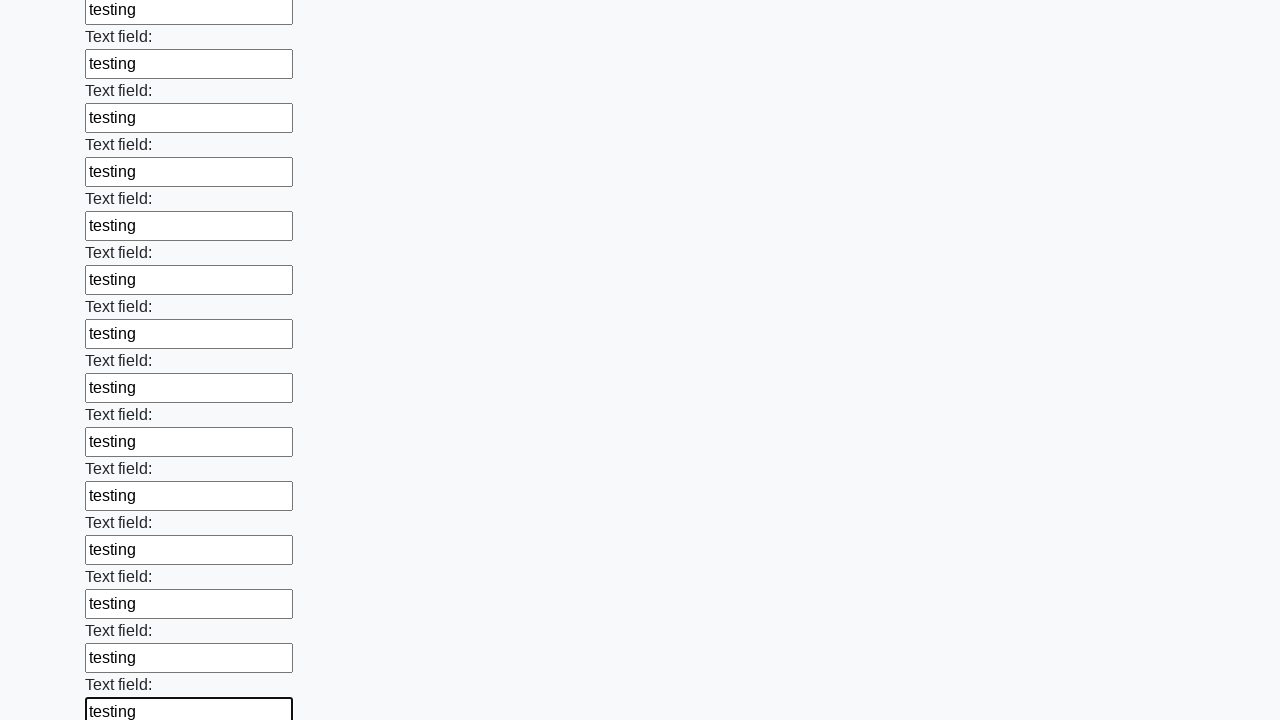

Filled a text input field with 'testing' on input[type='text'] >> nth=49
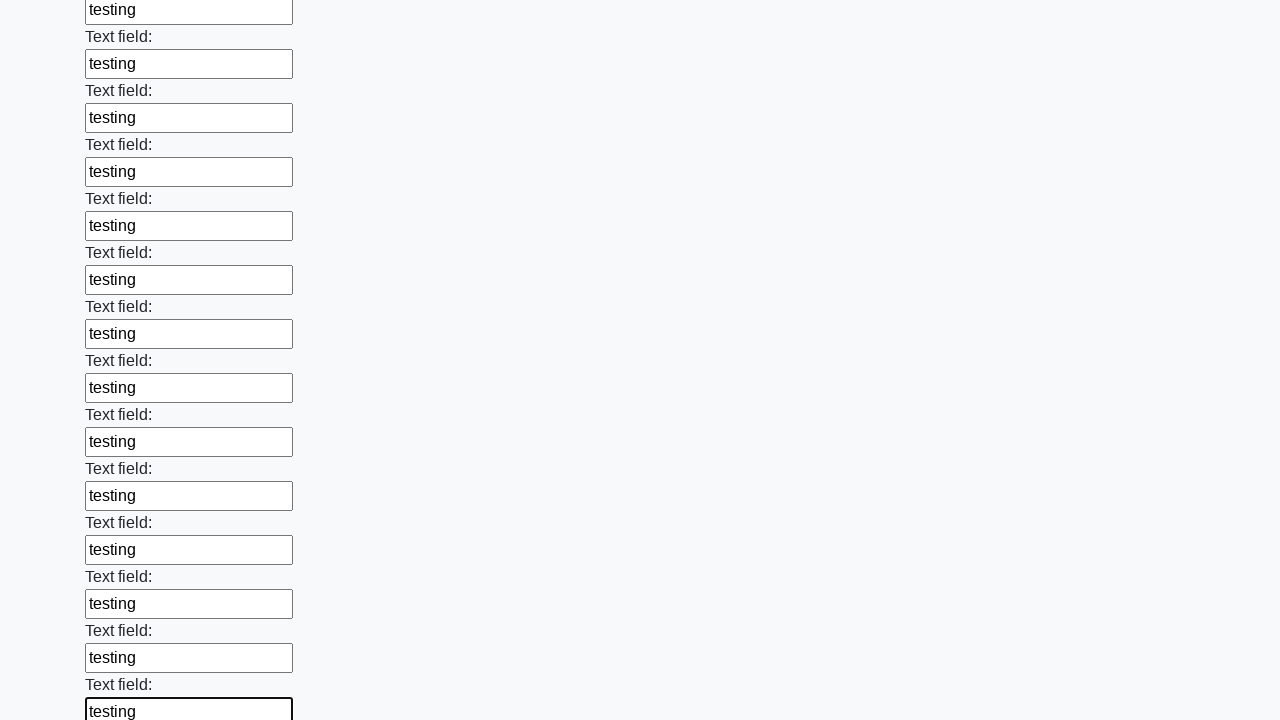

Filled a text input field with 'testing' on input[type='text'] >> nth=50
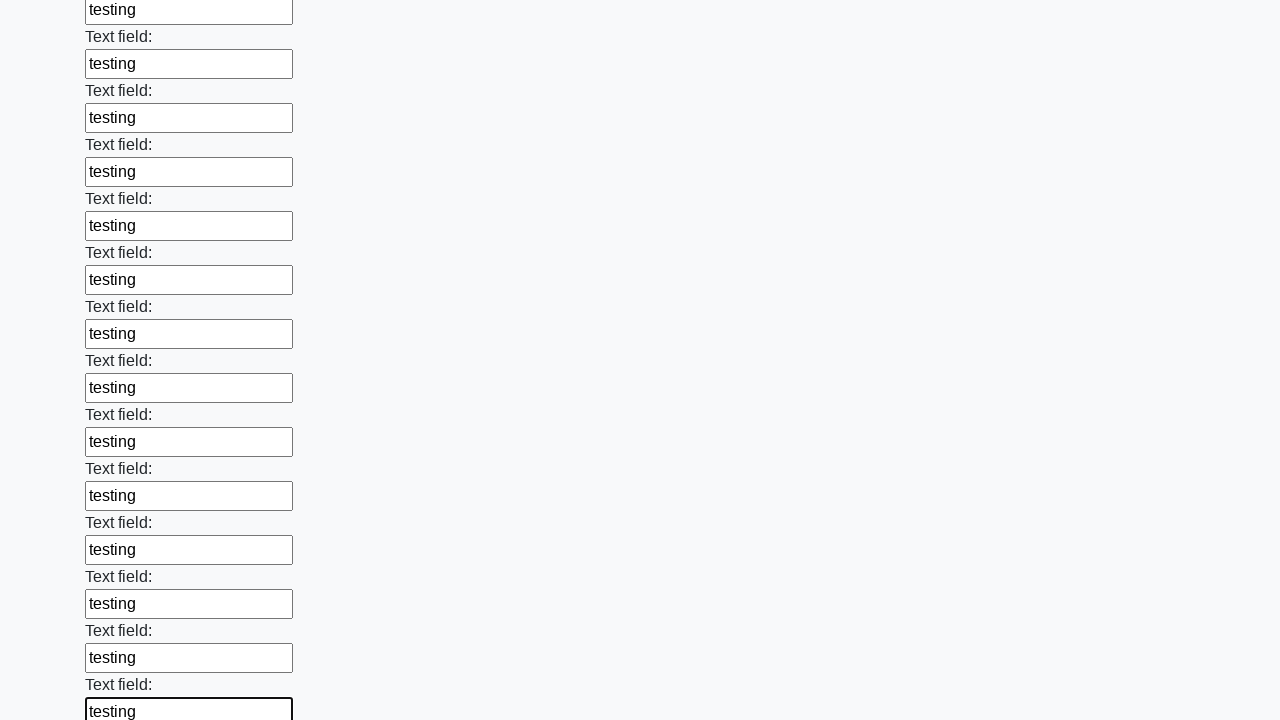

Filled a text input field with 'testing' on input[type='text'] >> nth=51
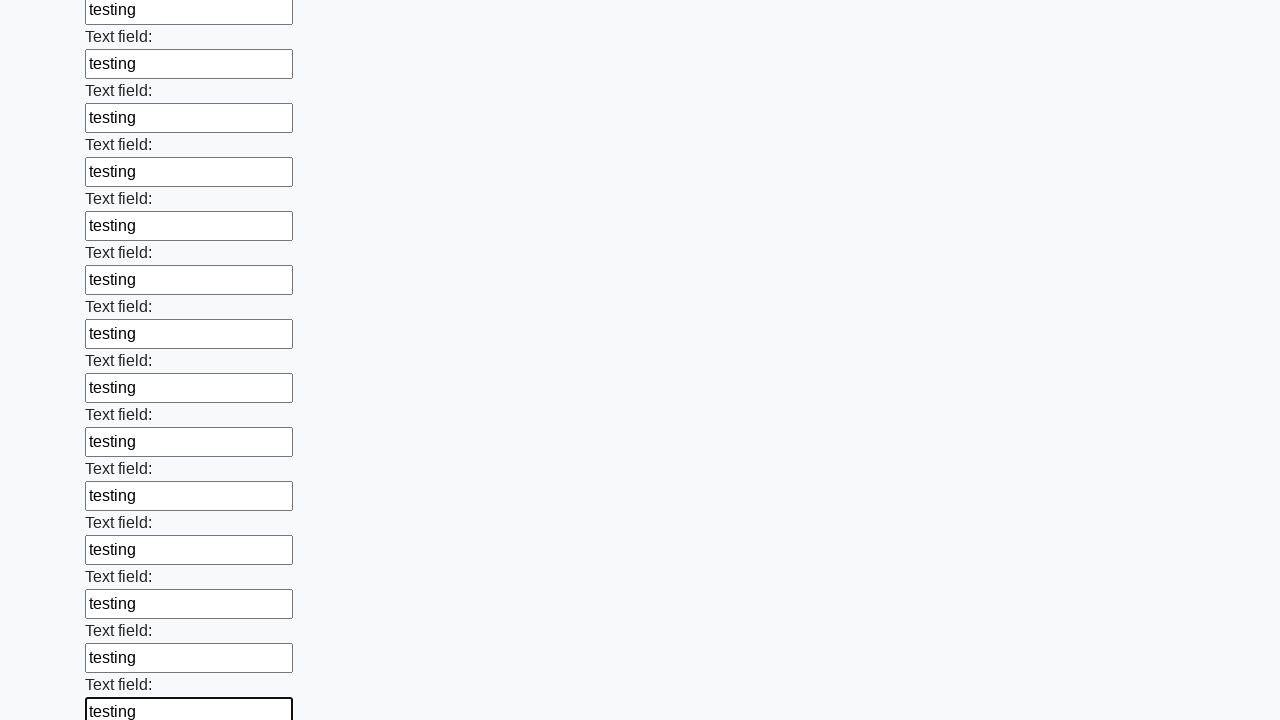

Filled a text input field with 'testing' on input[type='text'] >> nth=52
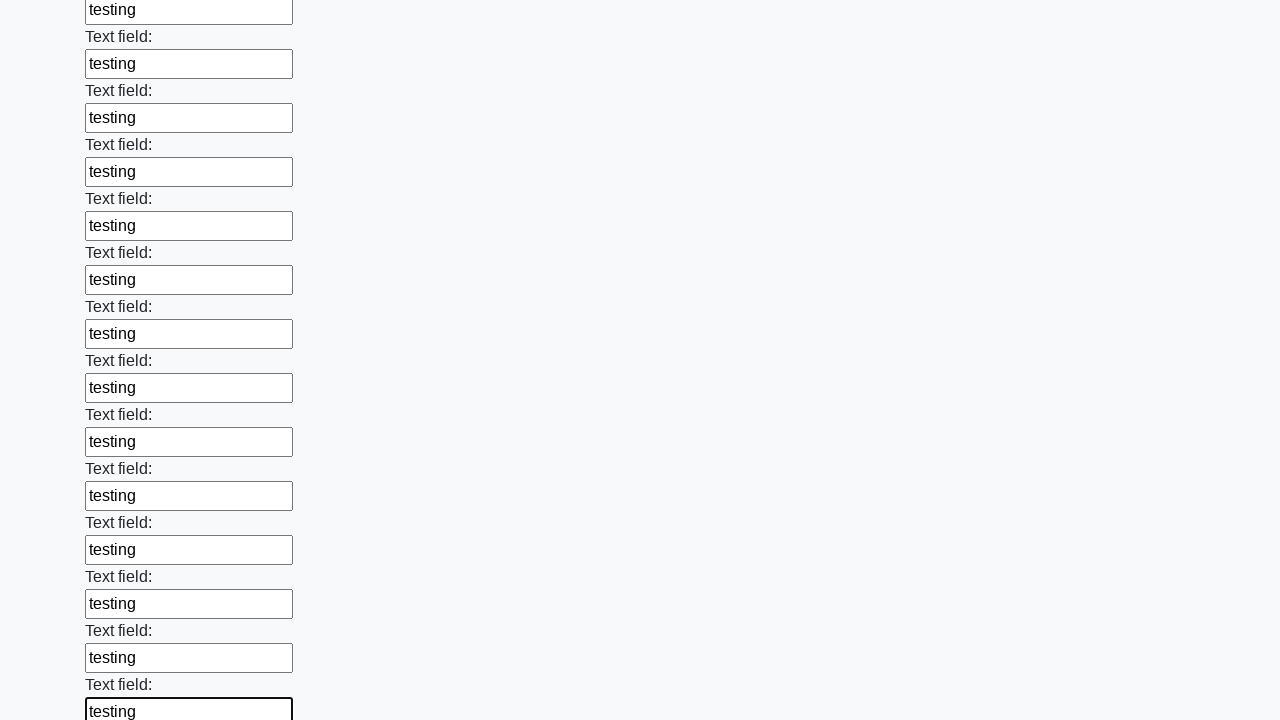

Filled a text input field with 'testing' on input[type='text'] >> nth=53
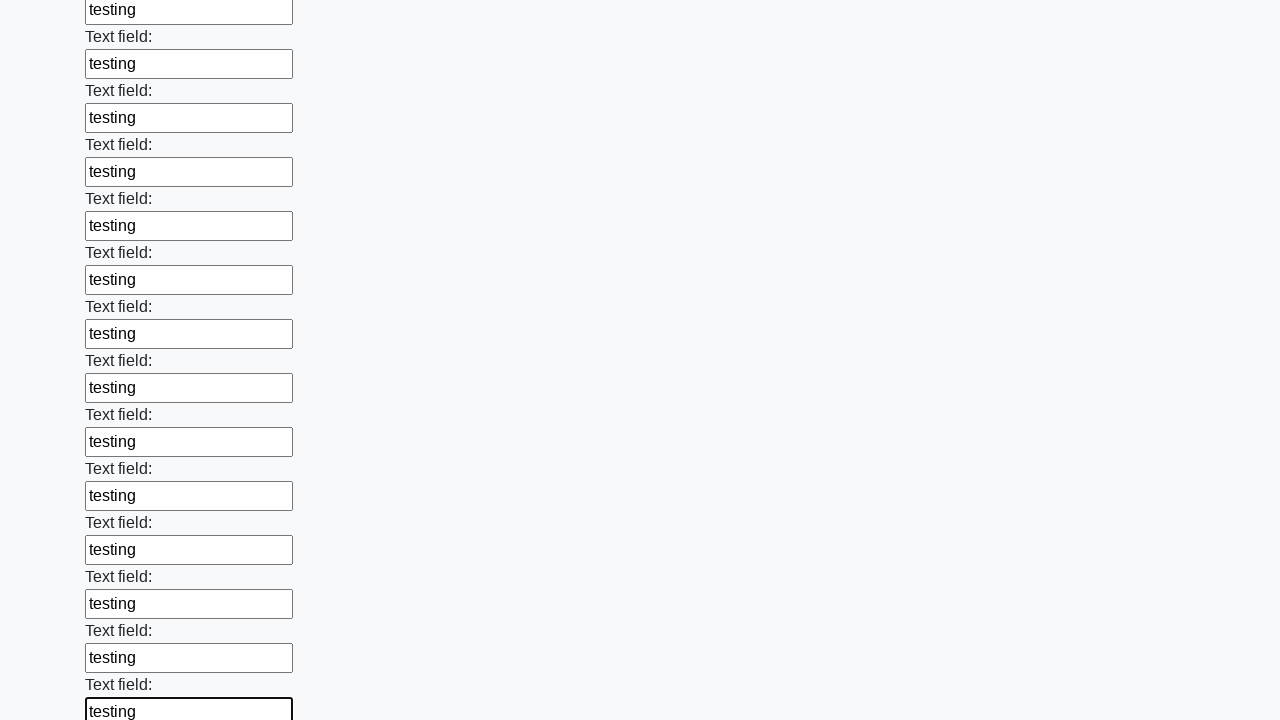

Filled a text input field with 'testing' on input[type='text'] >> nth=54
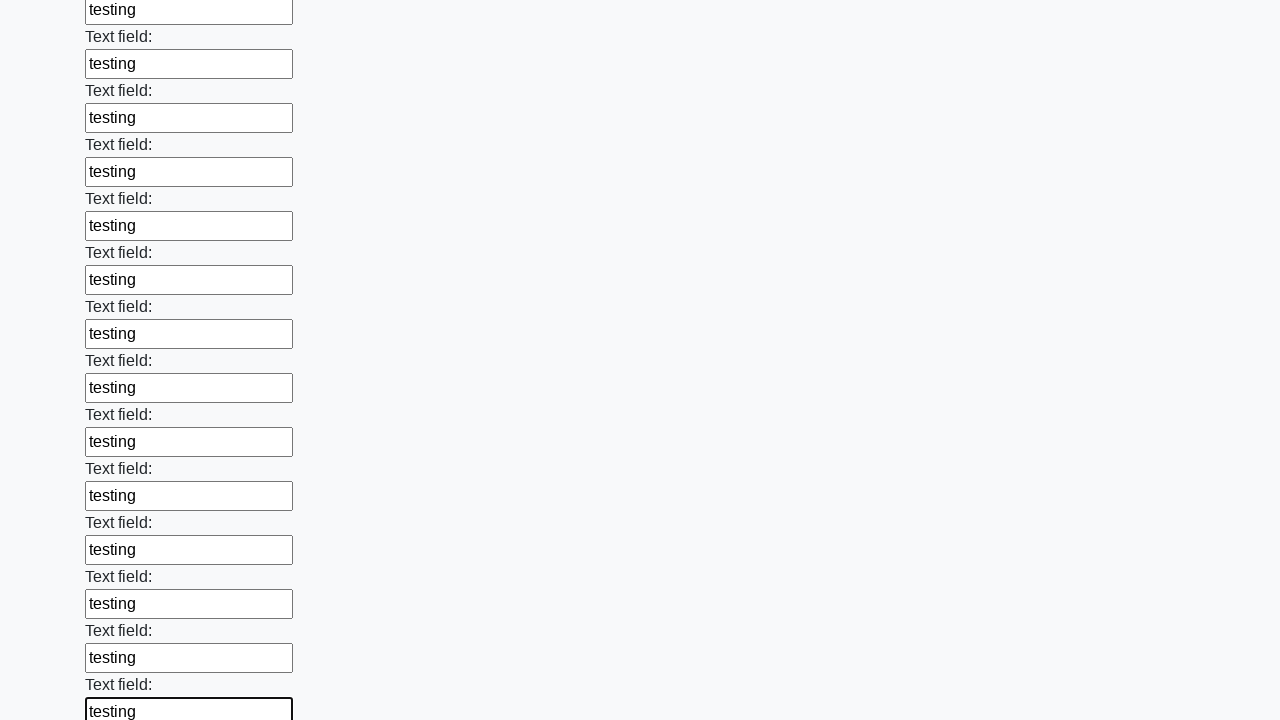

Filled a text input field with 'testing' on input[type='text'] >> nth=55
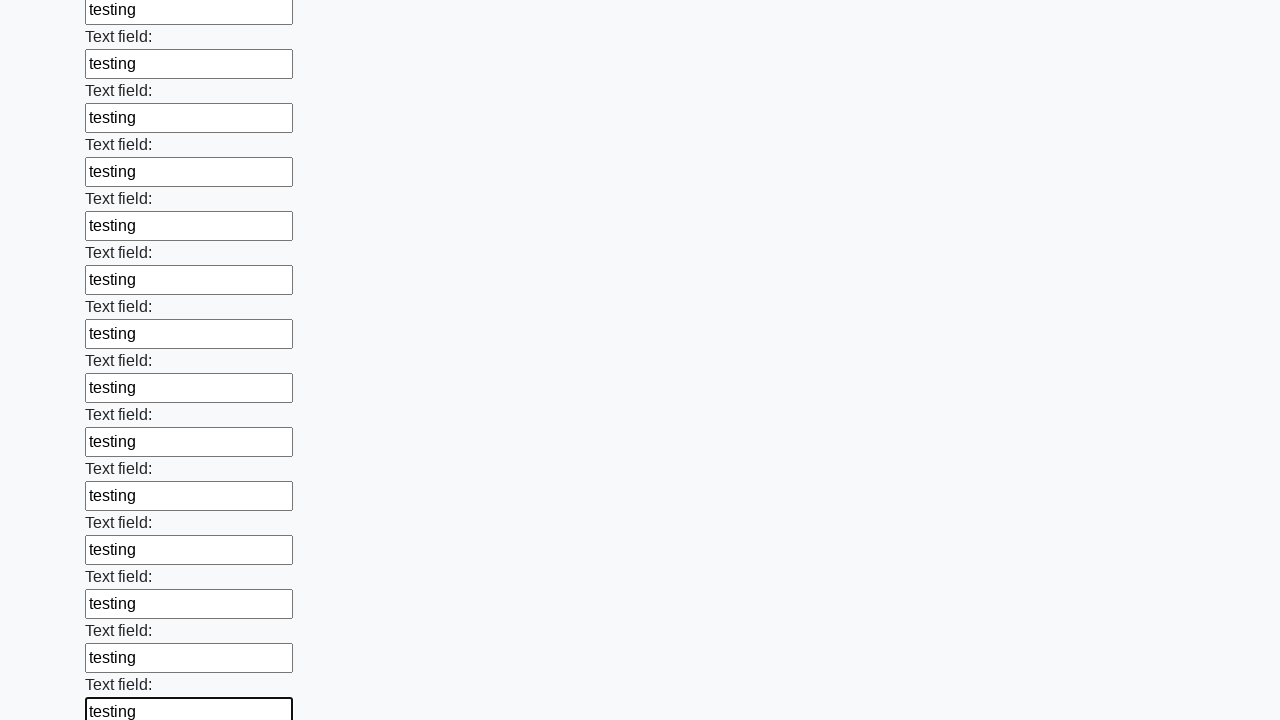

Filled a text input field with 'testing' on input[type='text'] >> nth=56
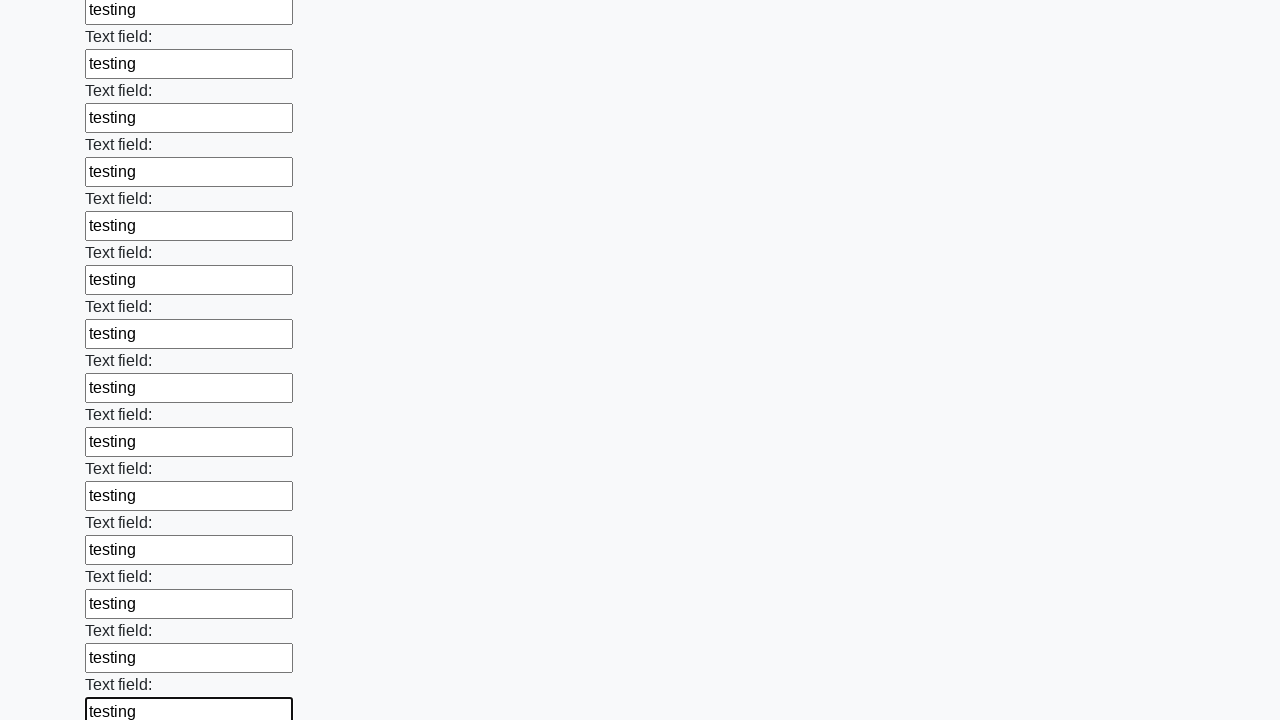

Filled a text input field with 'testing' on input[type='text'] >> nth=57
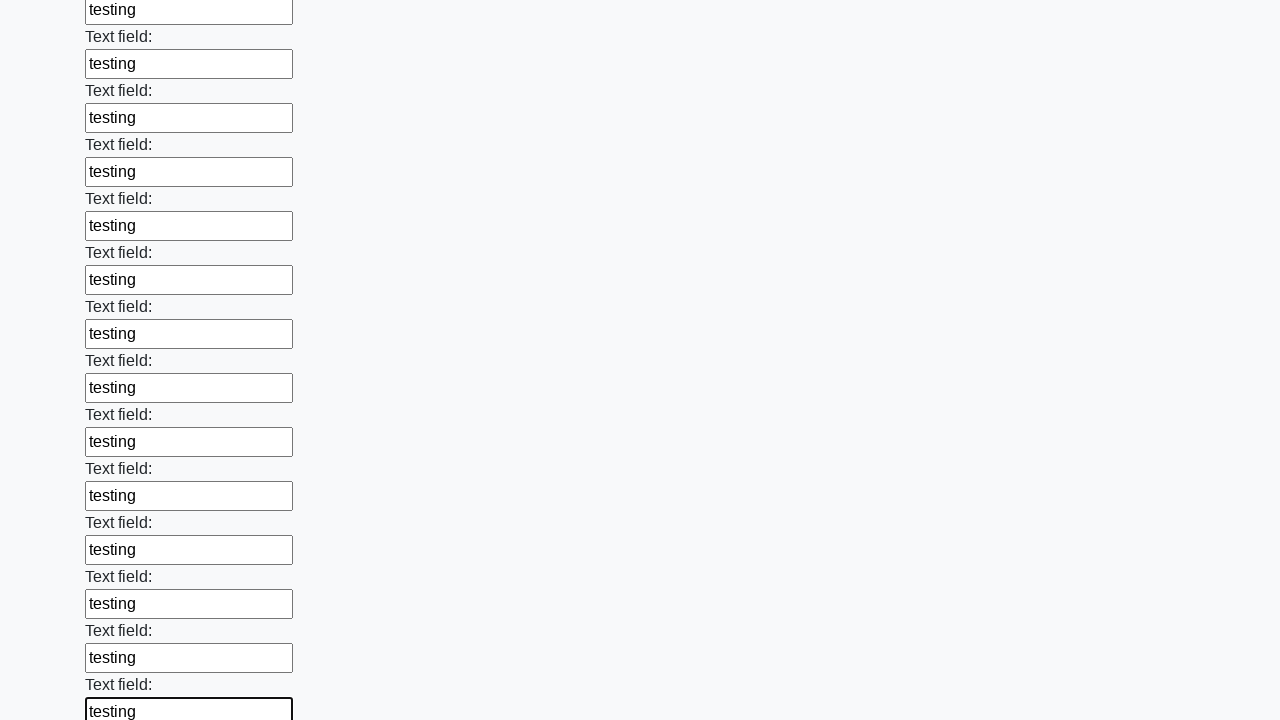

Filled a text input field with 'testing' on input[type='text'] >> nth=58
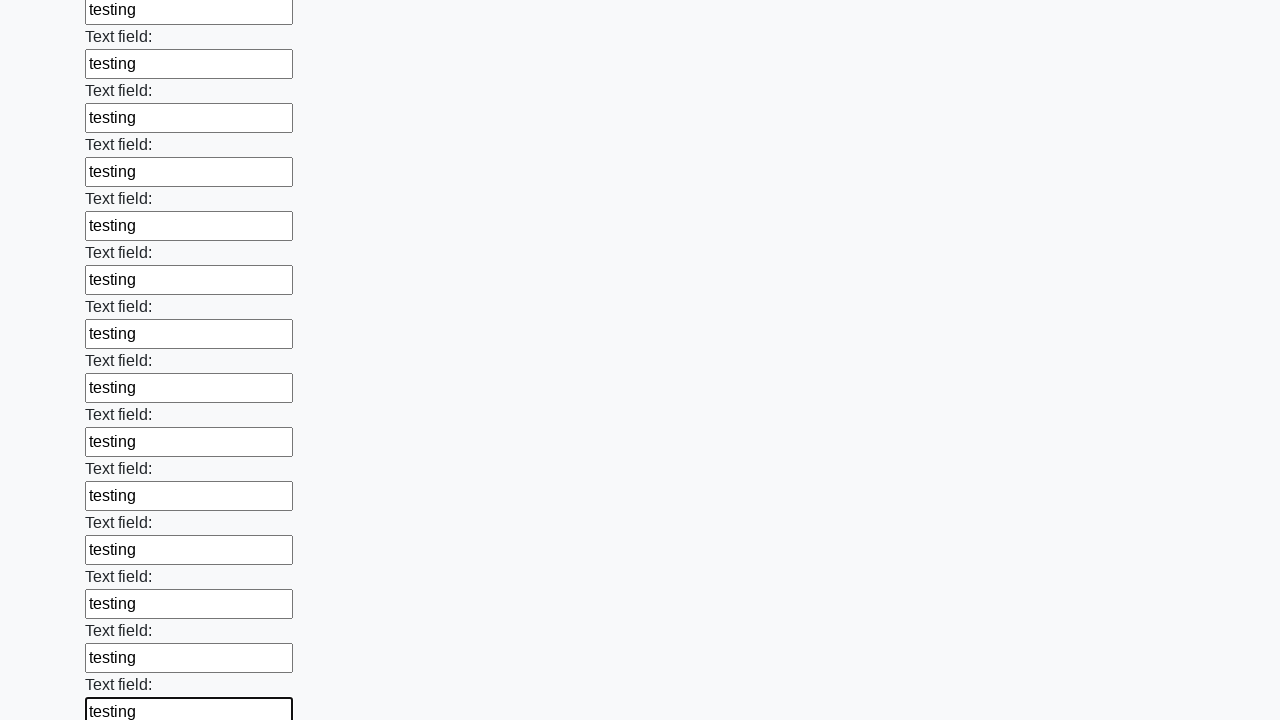

Filled a text input field with 'testing' on input[type='text'] >> nth=59
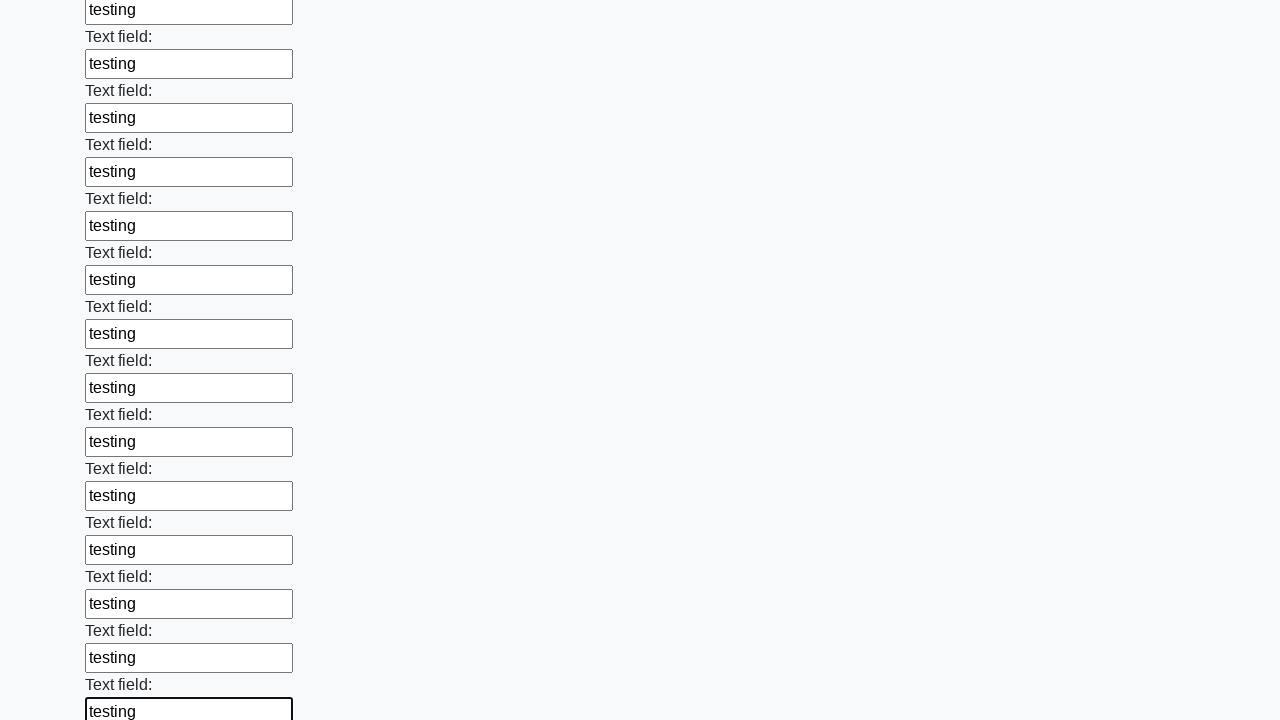

Filled a text input field with 'testing' on input[type='text'] >> nth=60
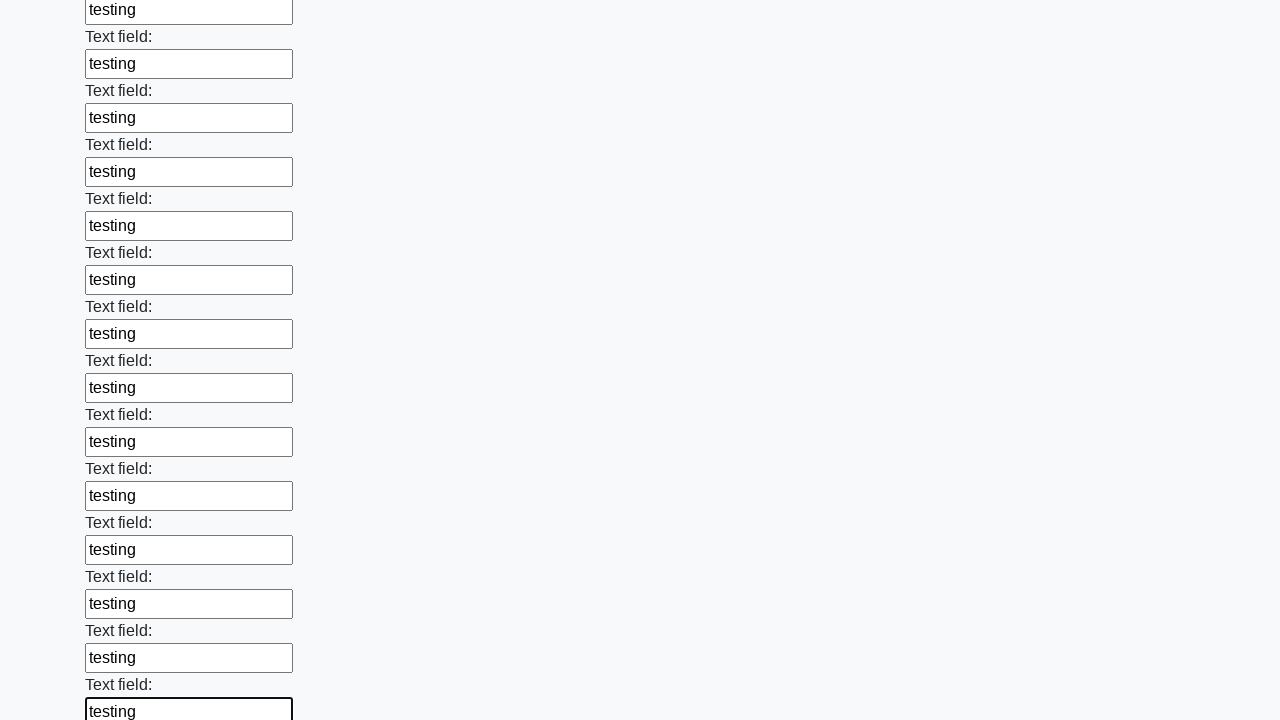

Filled a text input field with 'testing' on input[type='text'] >> nth=61
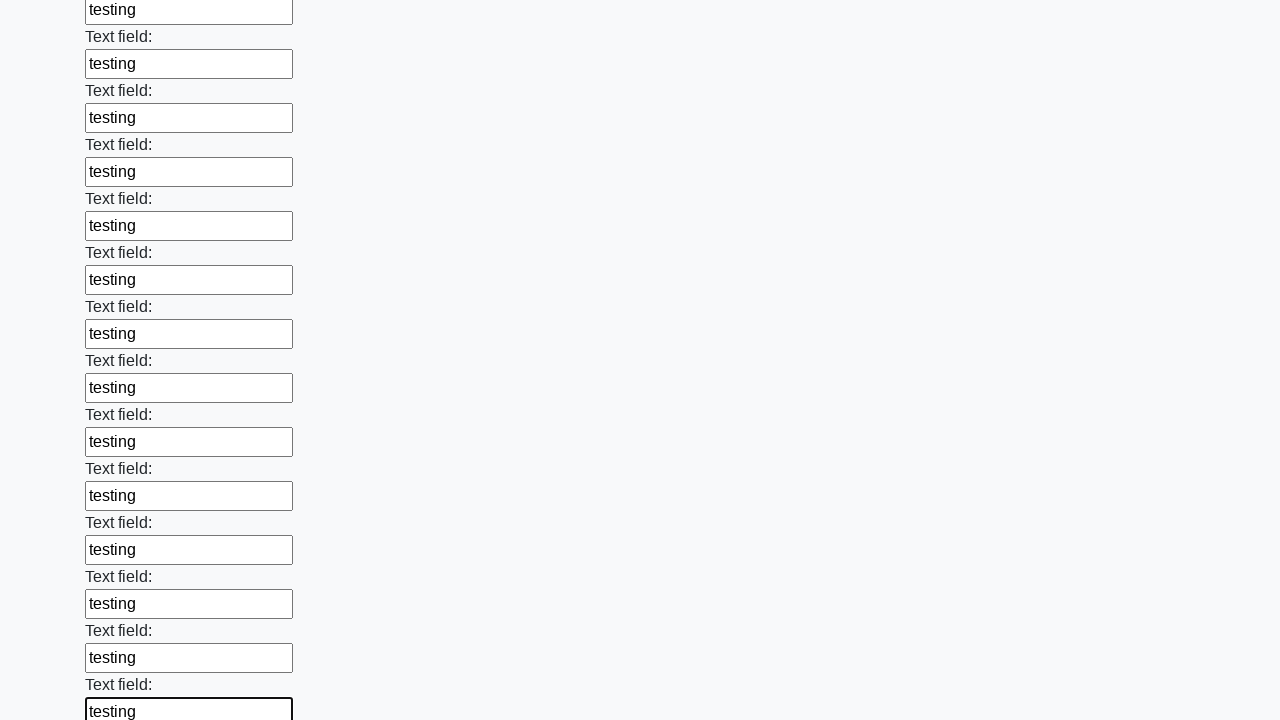

Filled a text input field with 'testing' on input[type='text'] >> nth=62
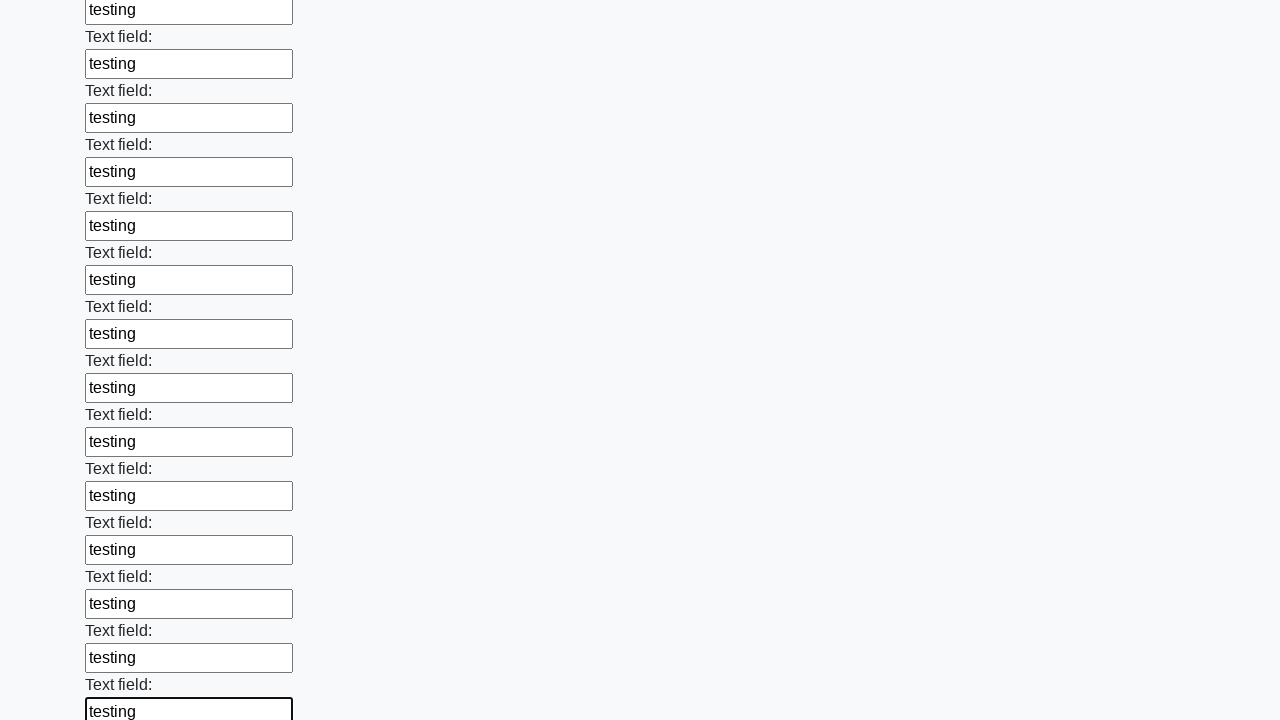

Filled a text input field with 'testing' on input[type='text'] >> nth=63
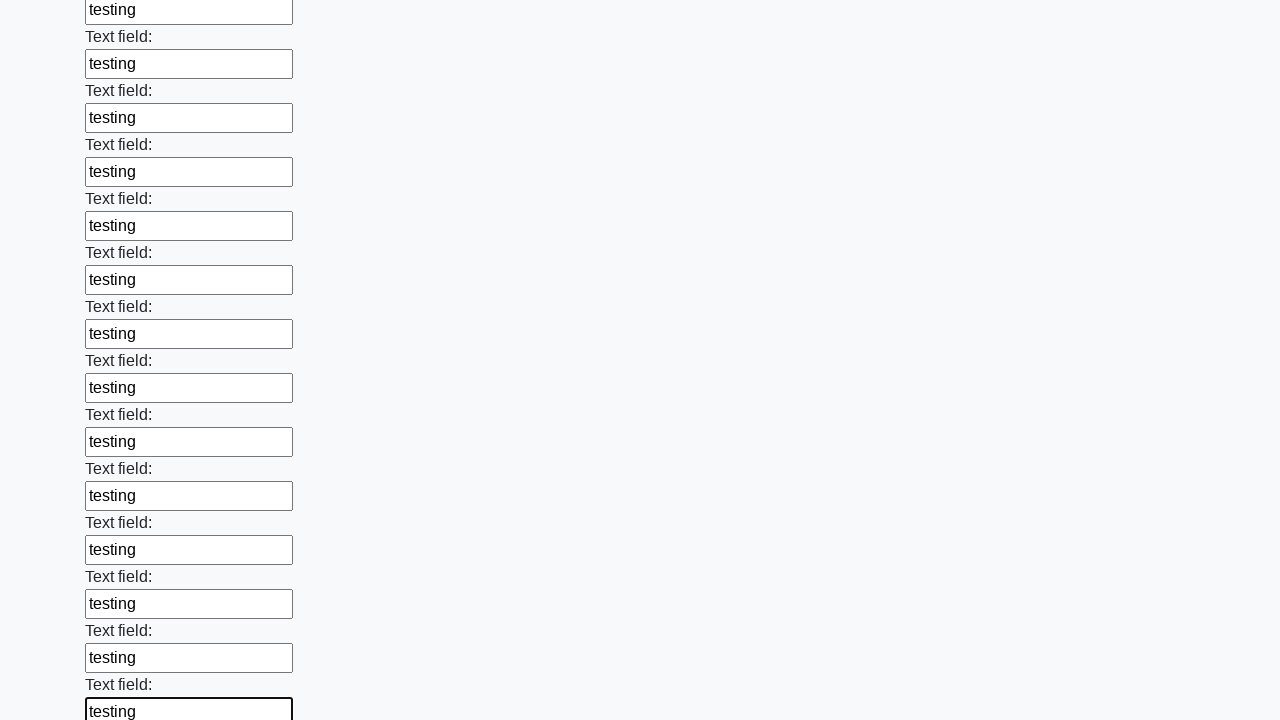

Filled a text input field with 'testing' on input[type='text'] >> nth=64
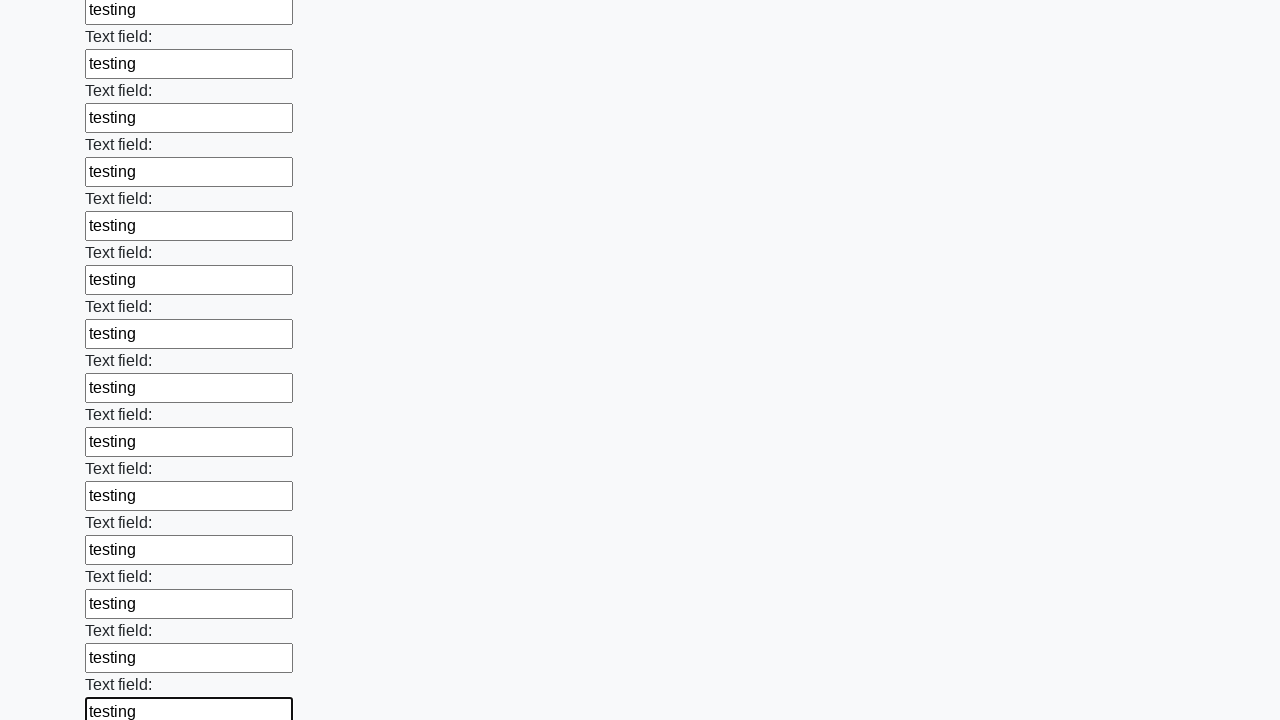

Filled a text input field with 'testing' on input[type='text'] >> nth=65
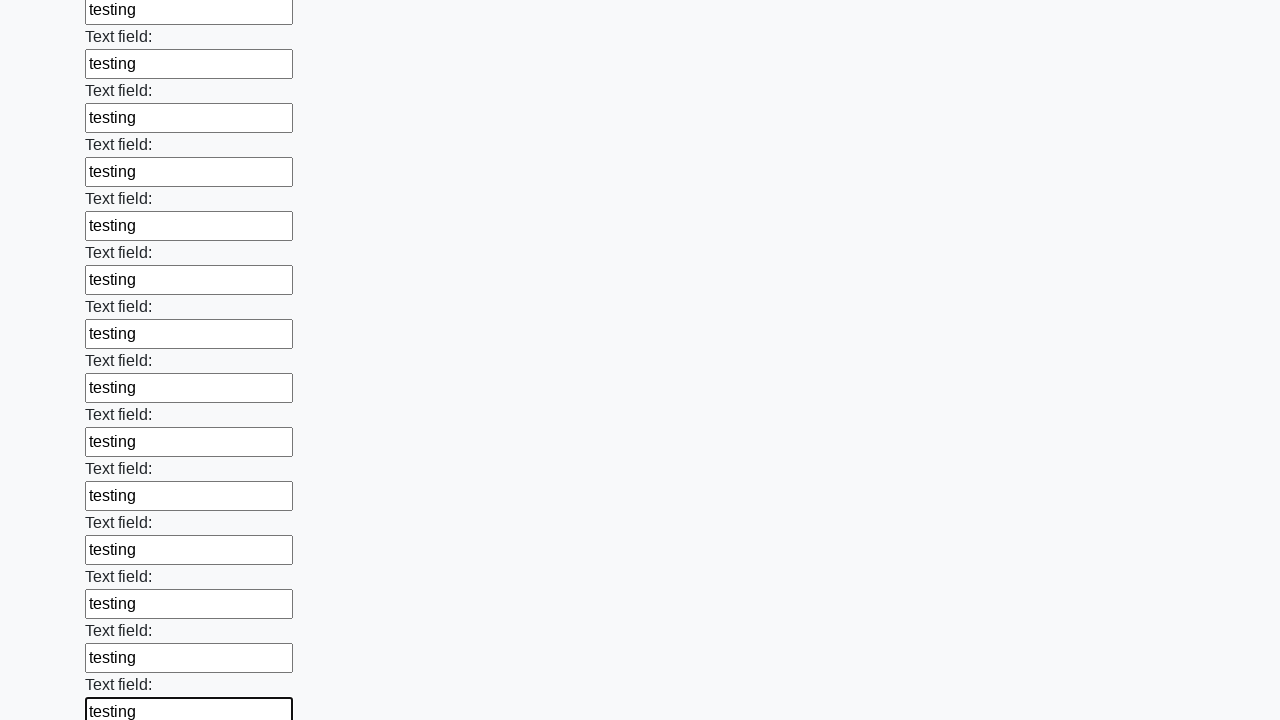

Filled a text input field with 'testing' on input[type='text'] >> nth=66
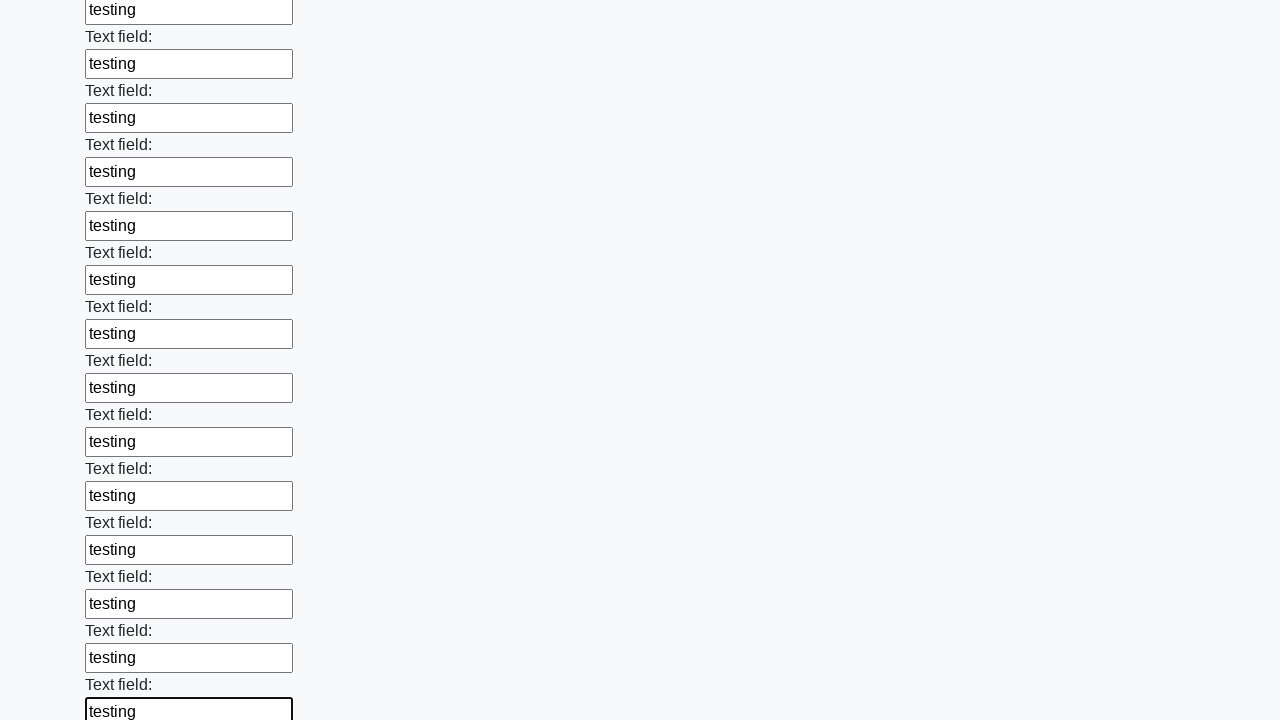

Filled a text input field with 'testing' on input[type='text'] >> nth=67
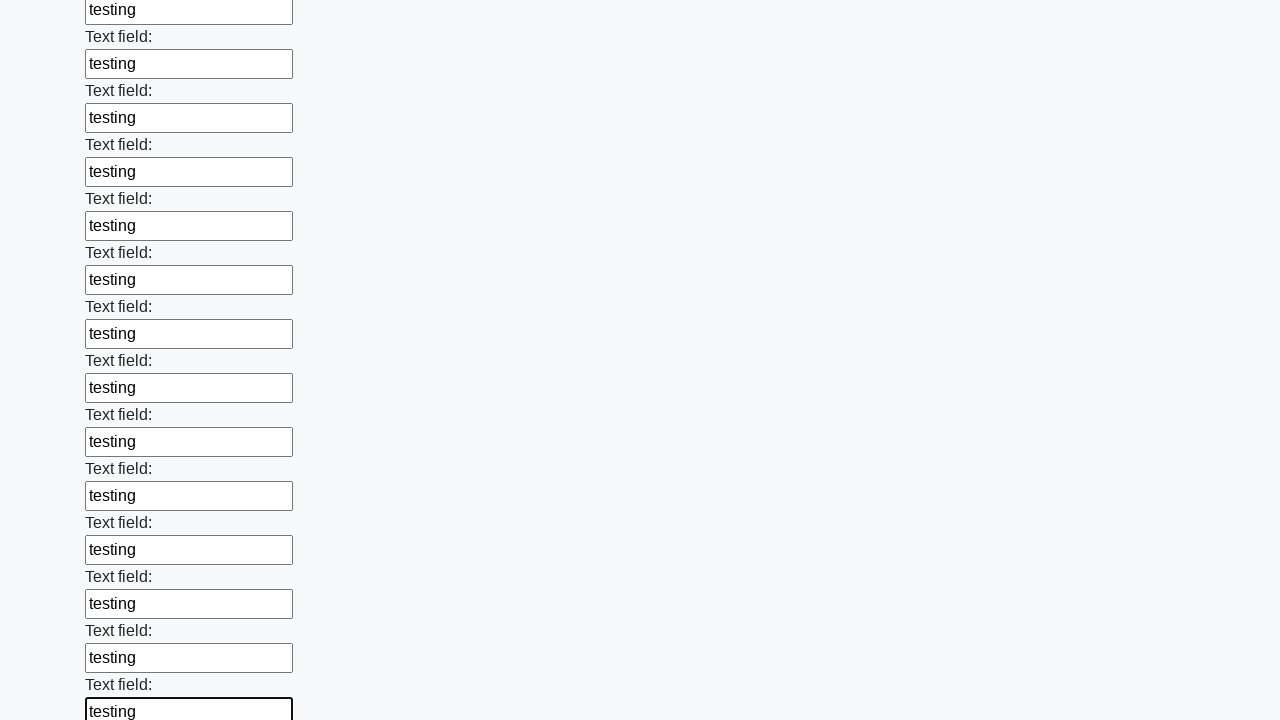

Filled a text input field with 'testing' on input[type='text'] >> nth=68
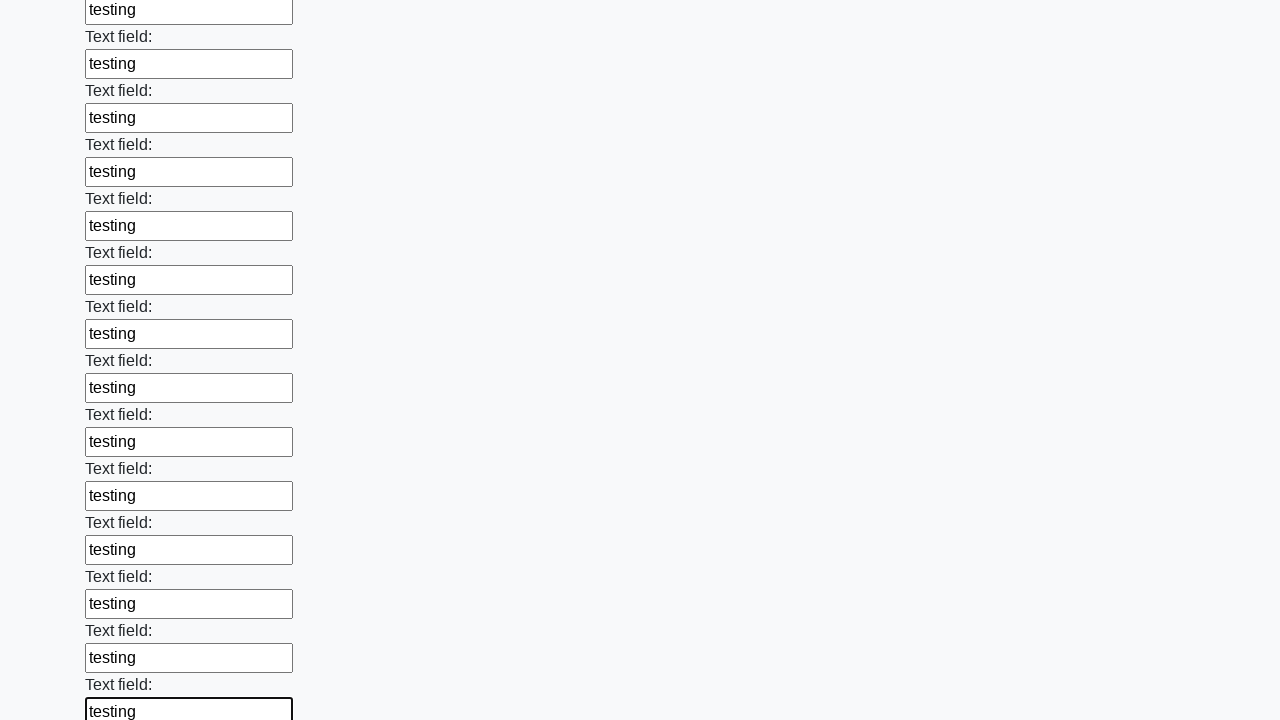

Filled a text input field with 'testing' on input[type='text'] >> nth=69
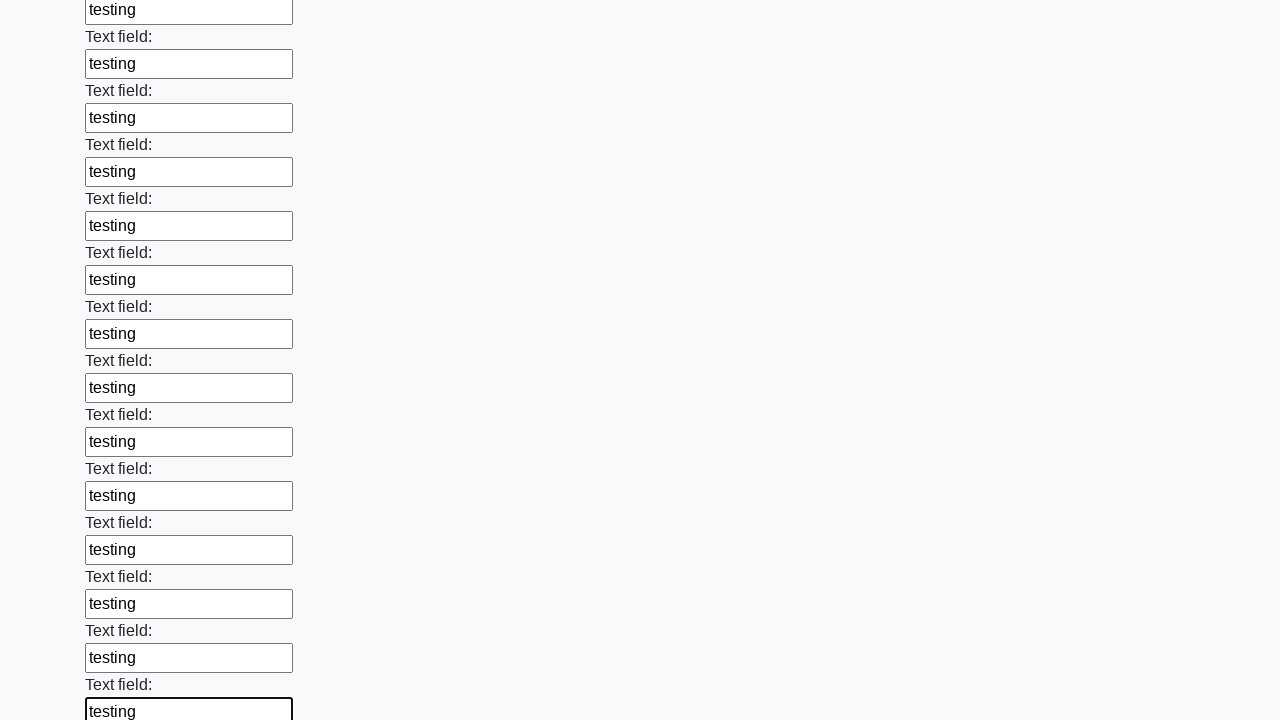

Filled a text input field with 'testing' on input[type='text'] >> nth=70
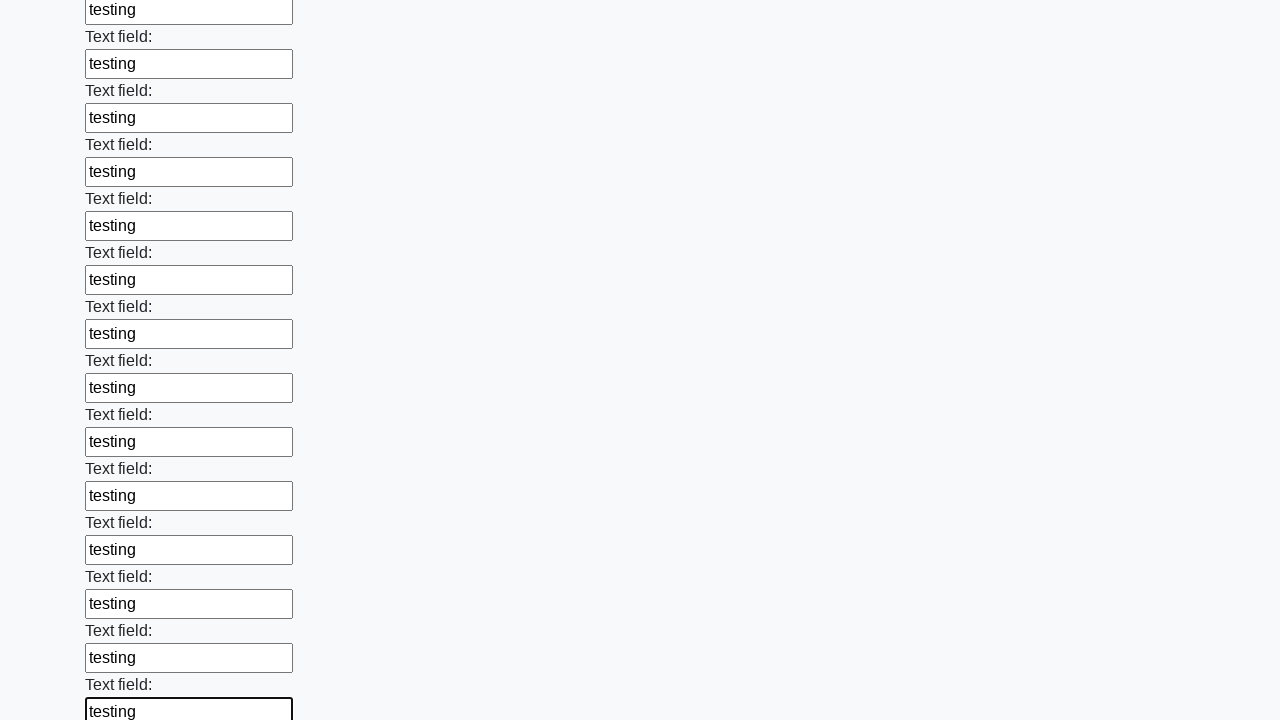

Filled a text input field with 'testing' on input[type='text'] >> nth=71
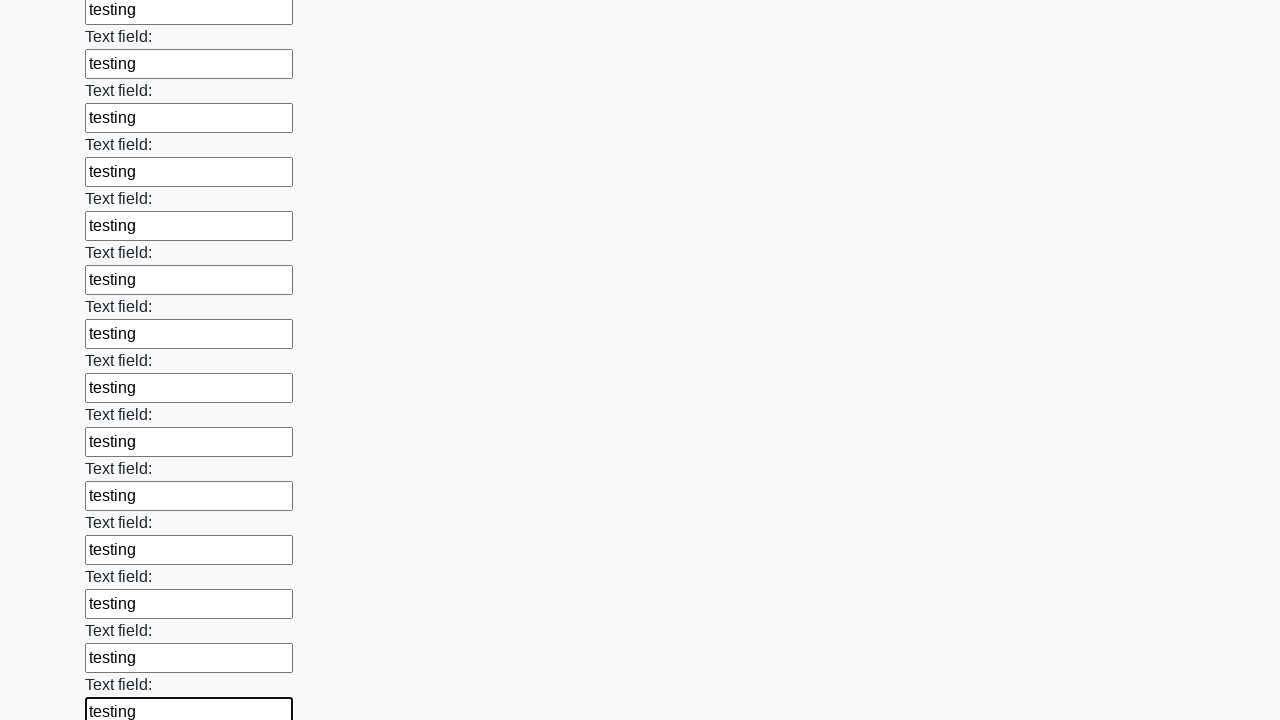

Filled a text input field with 'testing' on input[type='text'] >> nth=72
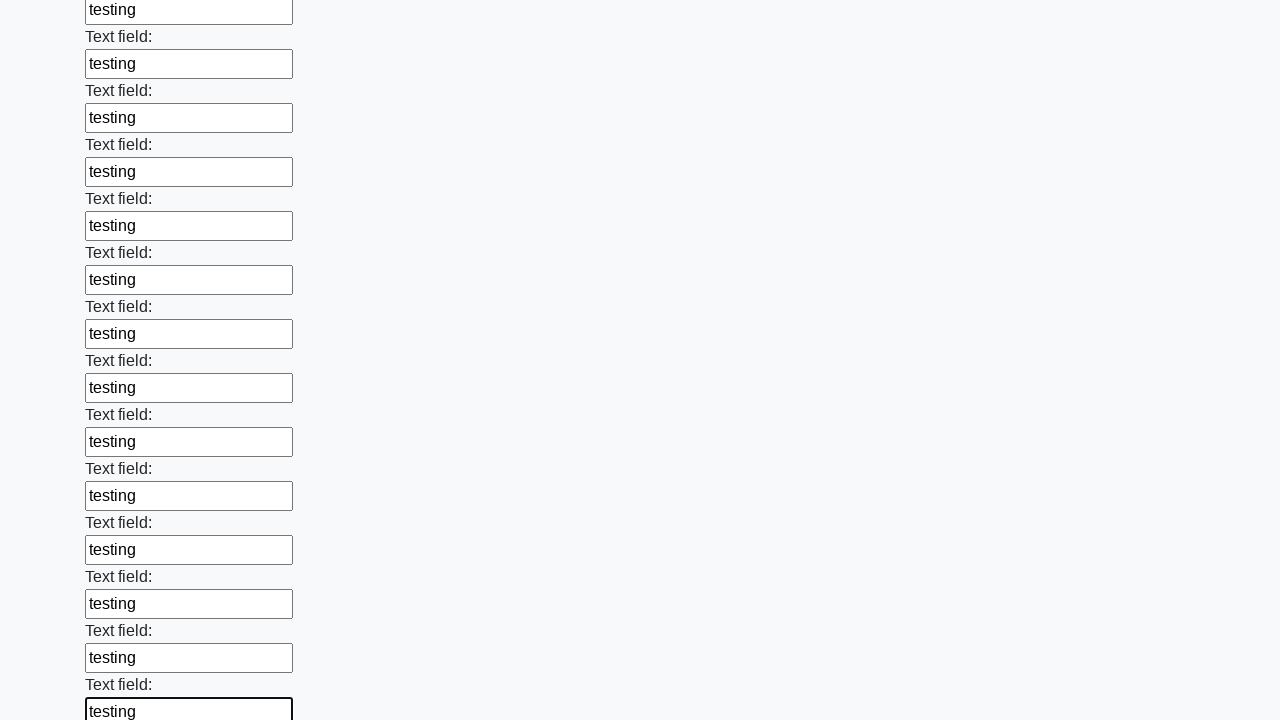

Filled a text input field with 'testing' on input[type='text'] >> nth=73
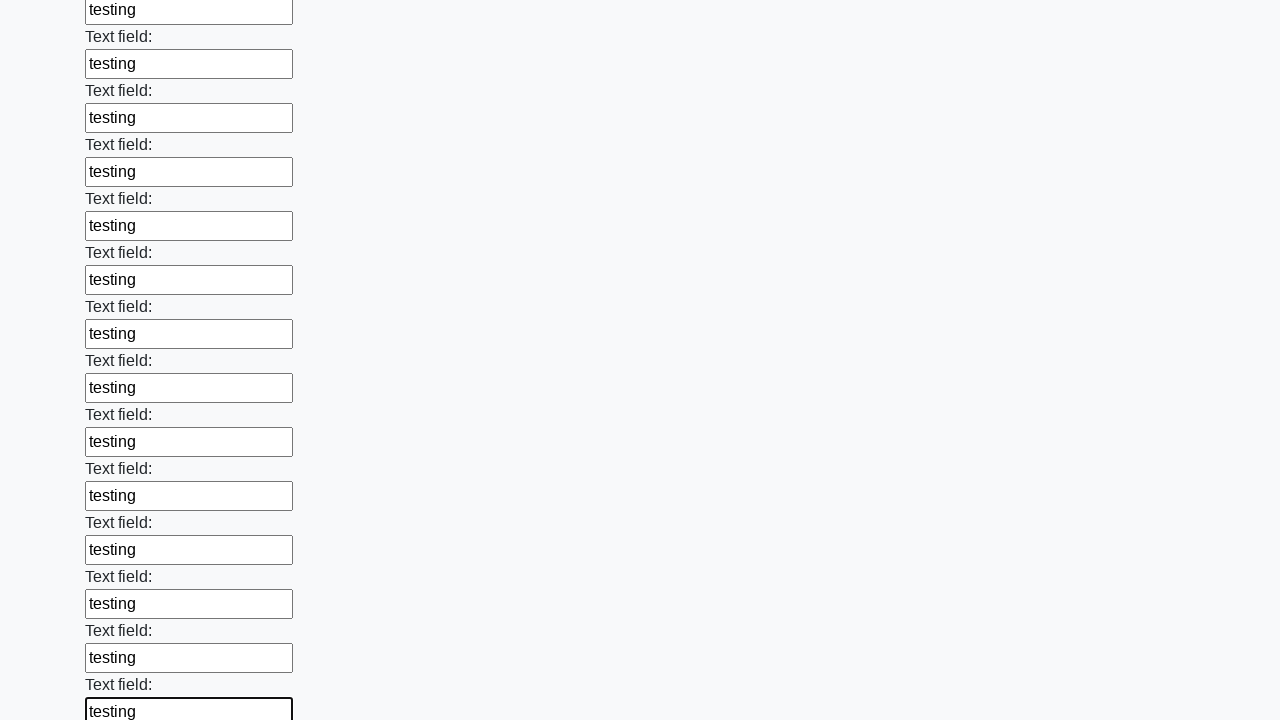

Filled a text input field with 'testing' on input[type='text'] >> nth=74
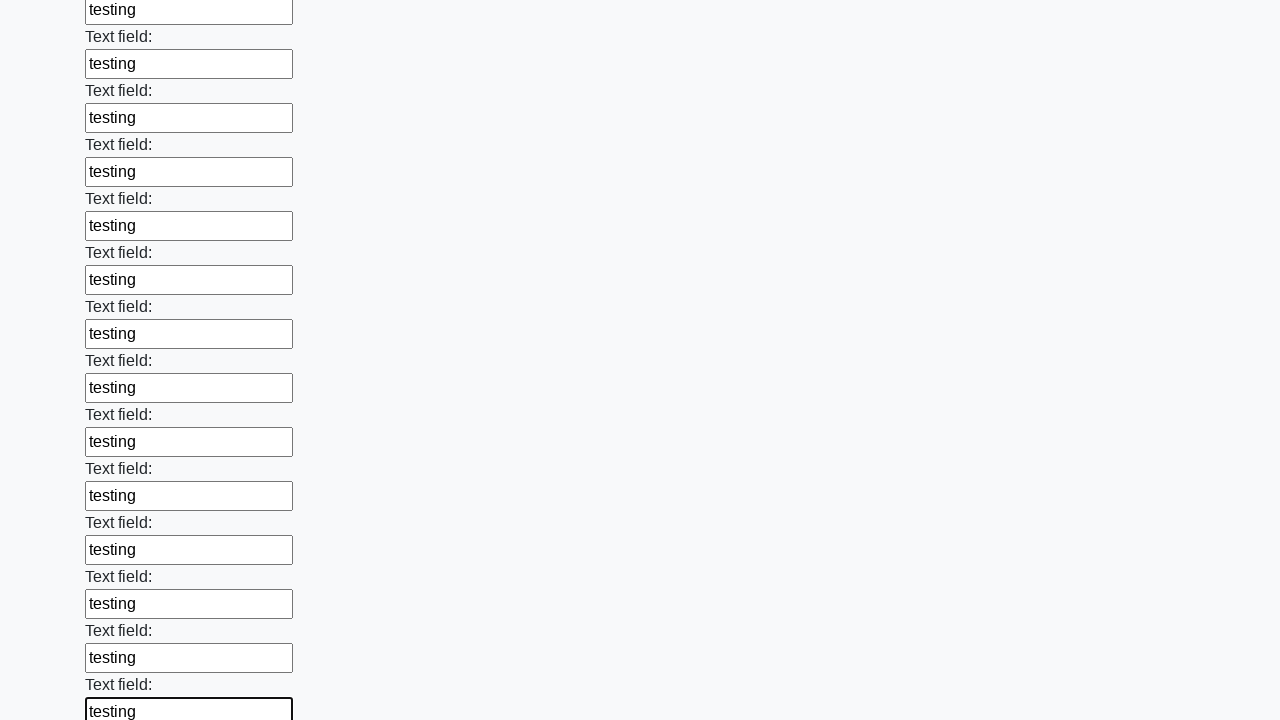

Filled a text input field with 'testing' on input[type='text'] >> nth=75
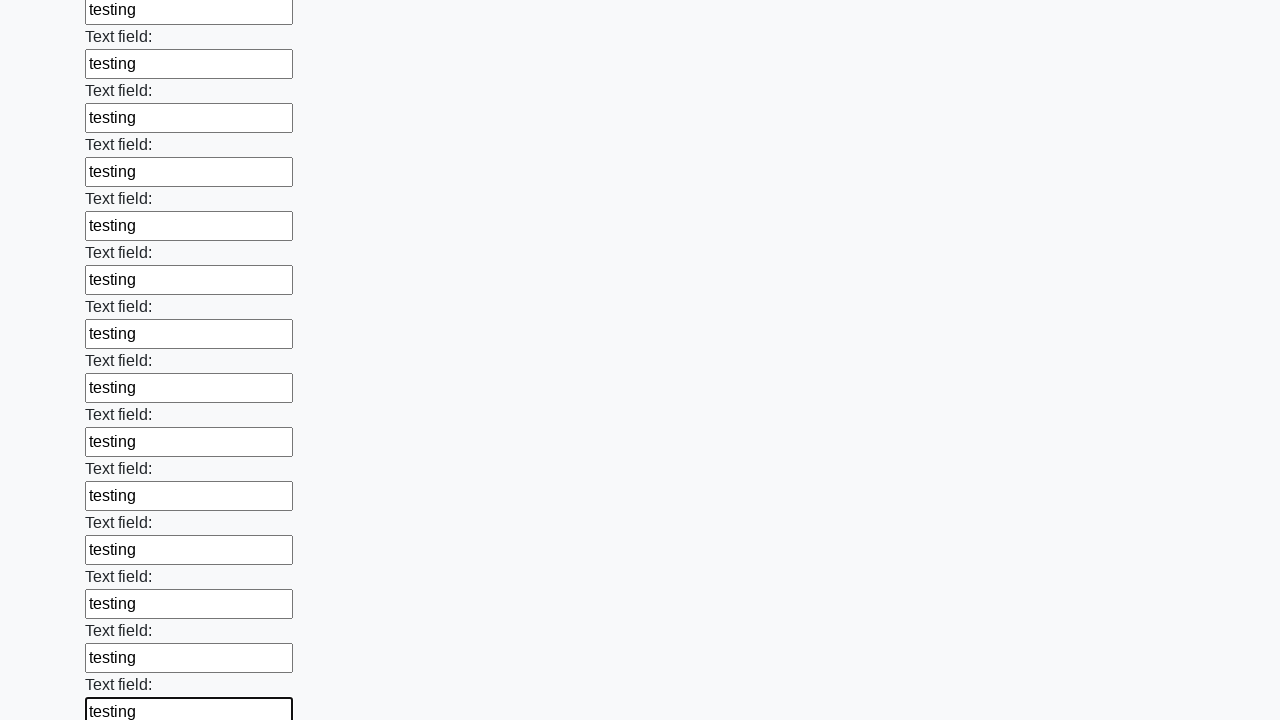

Filled a text input field with 'testing' on input[type='text'] >> nth=76
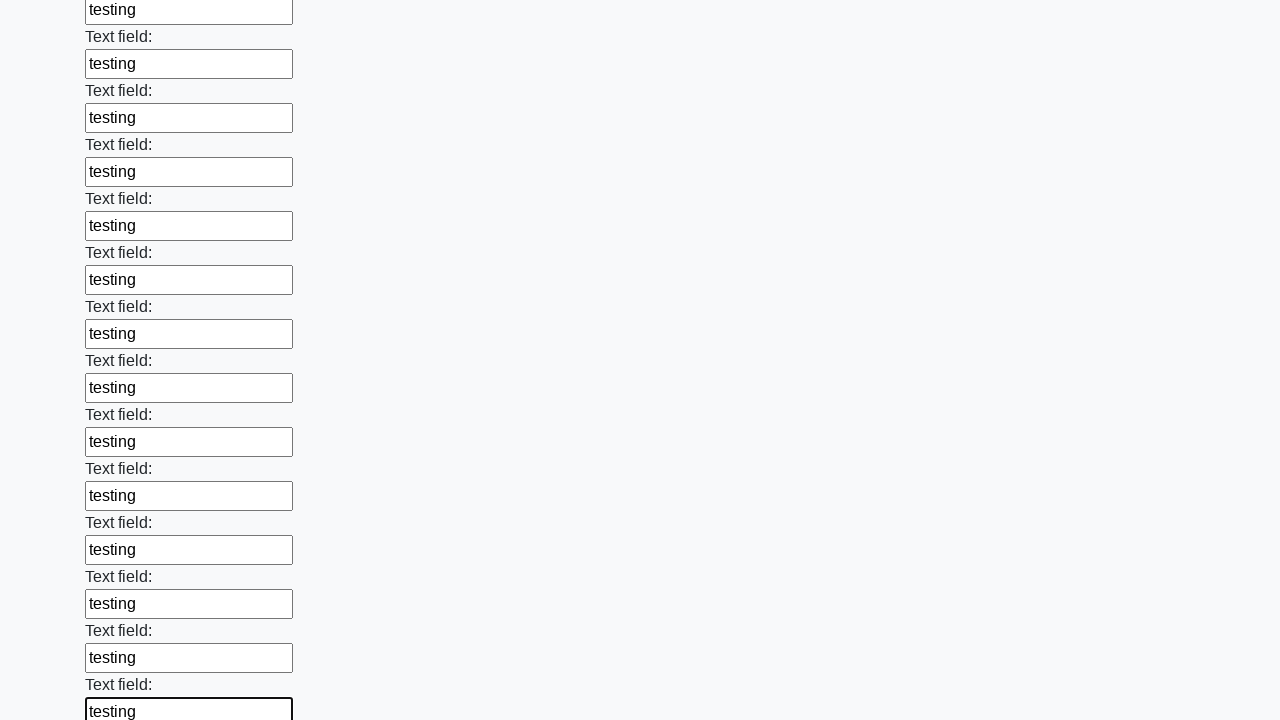

Filled a text input field with 'testing' on input[type='text'] >> nth=77
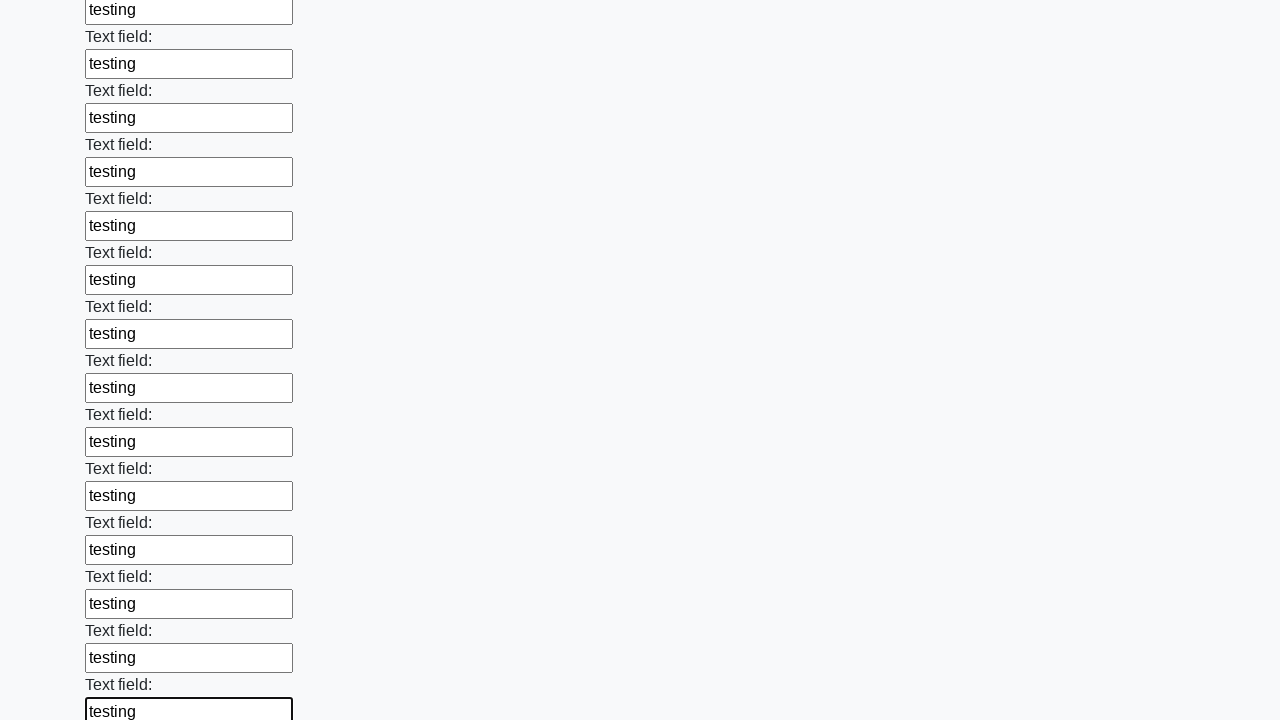

Filled a text input field with 'testing' on input[type='text'] >> nth=78
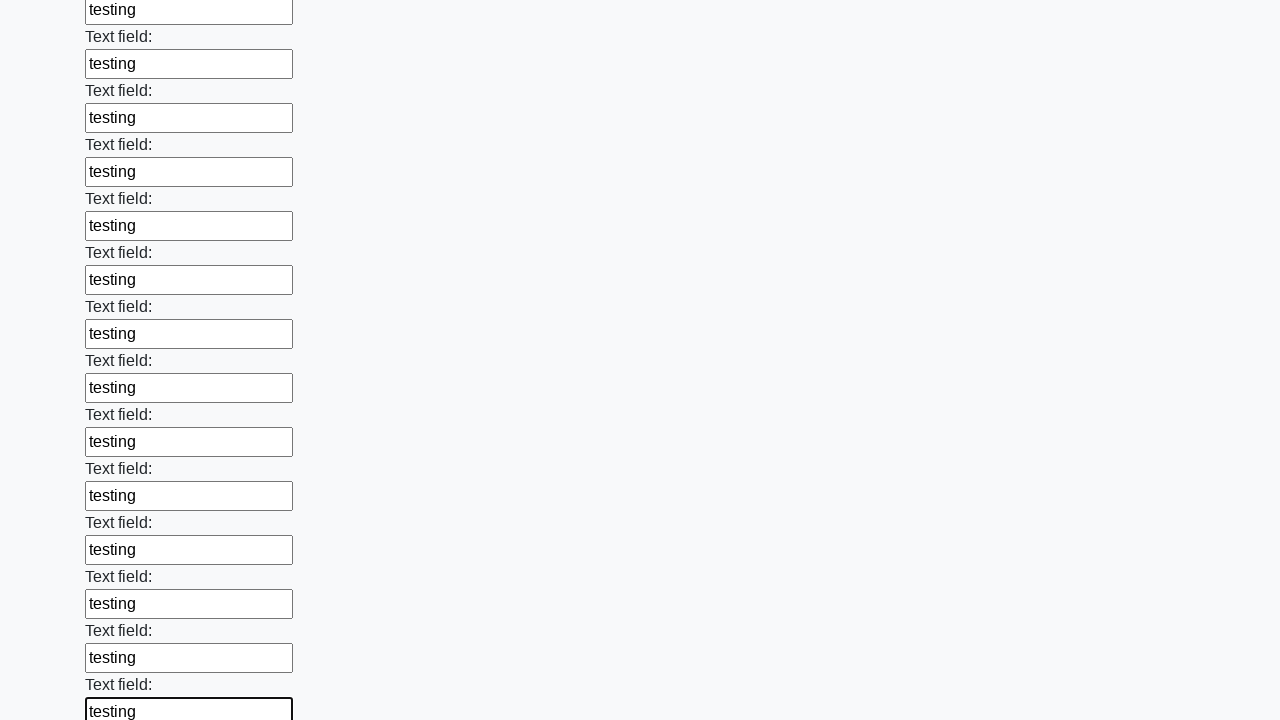

Filled a text input field with 'testing' on input[type='text'] >> nth=79
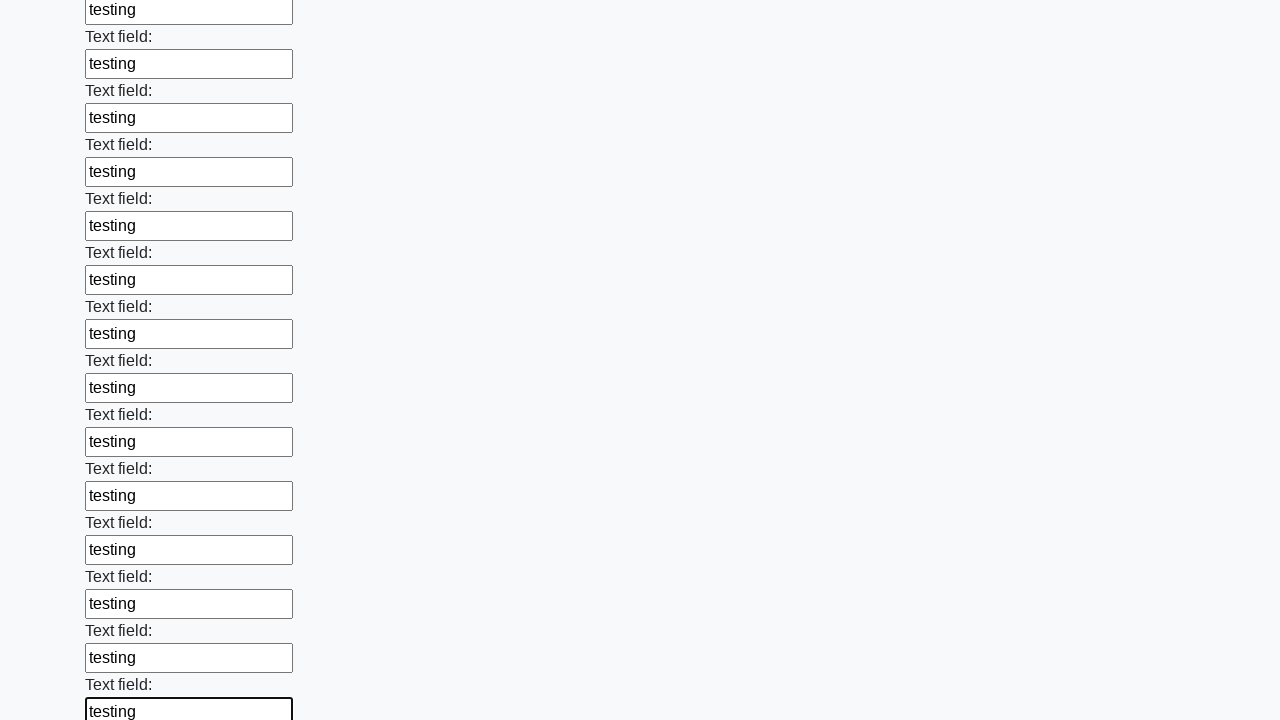

Filled a text input field with 'testing' on input[type='text'] >> nth=80
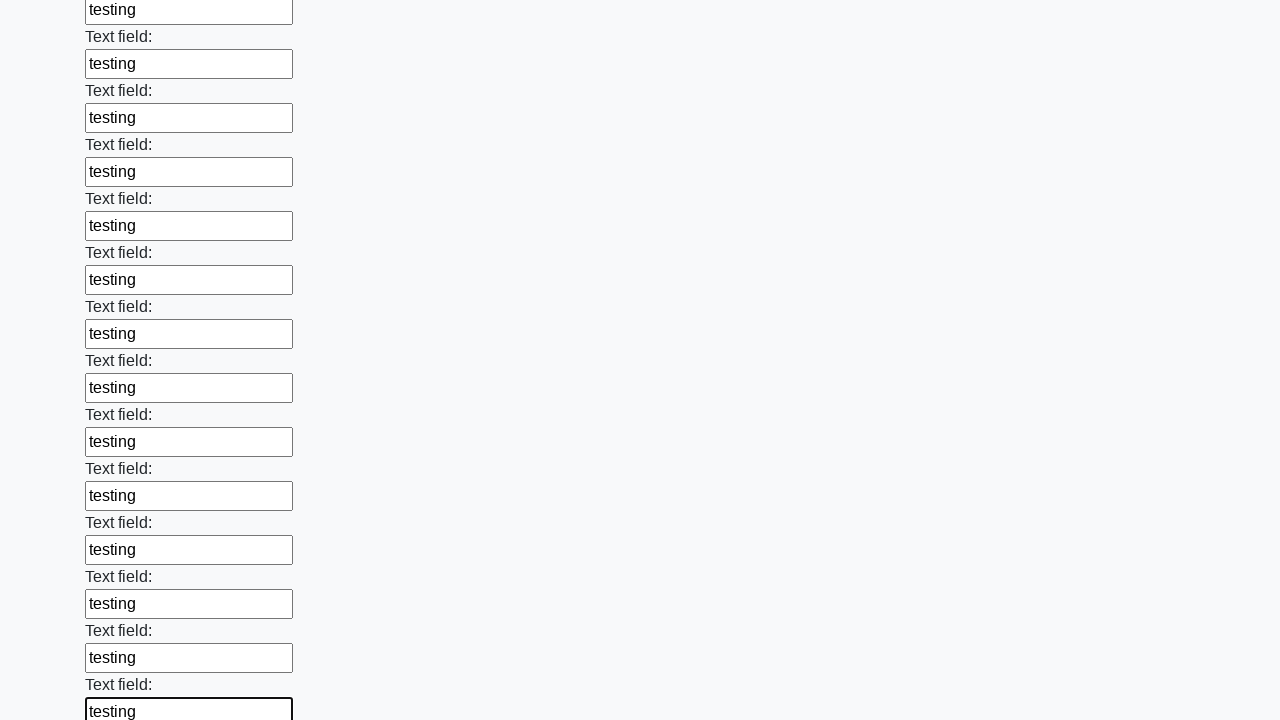

Filled a text input field with 'testing' on input[type='text'] >> nth=81
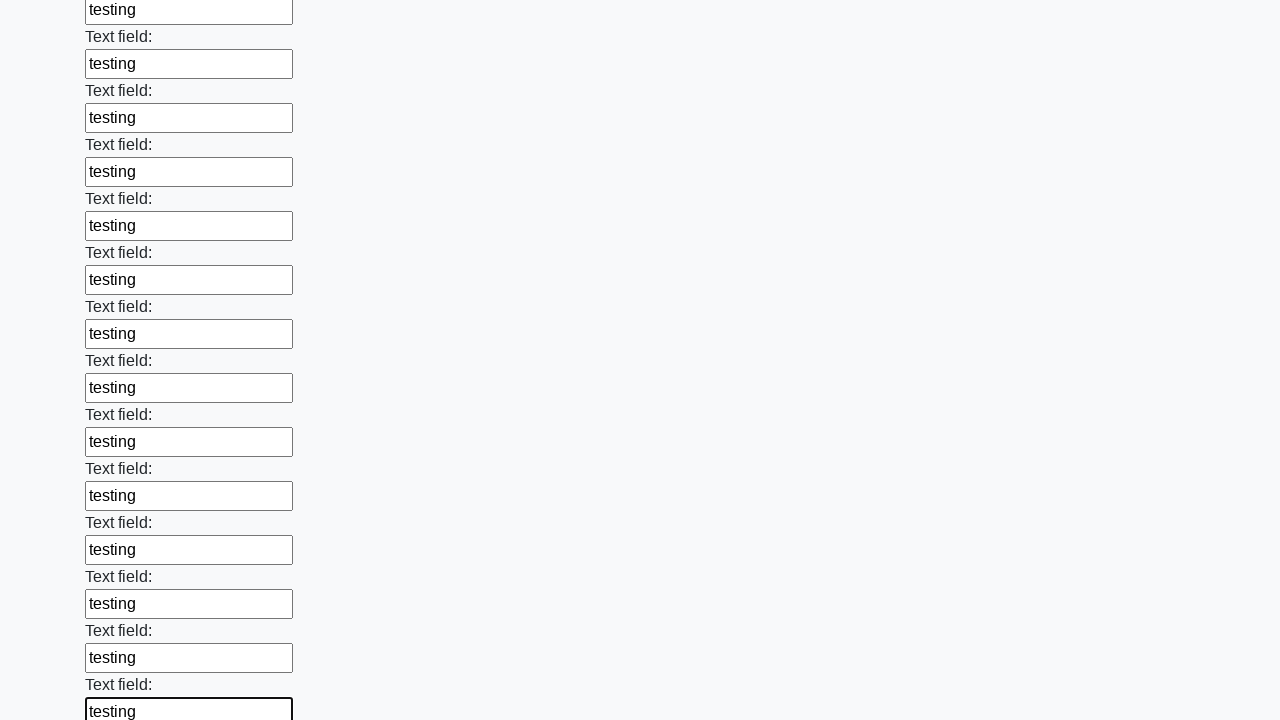

Filled a text input field with 'testing' on input[type='text'] >> nth=82
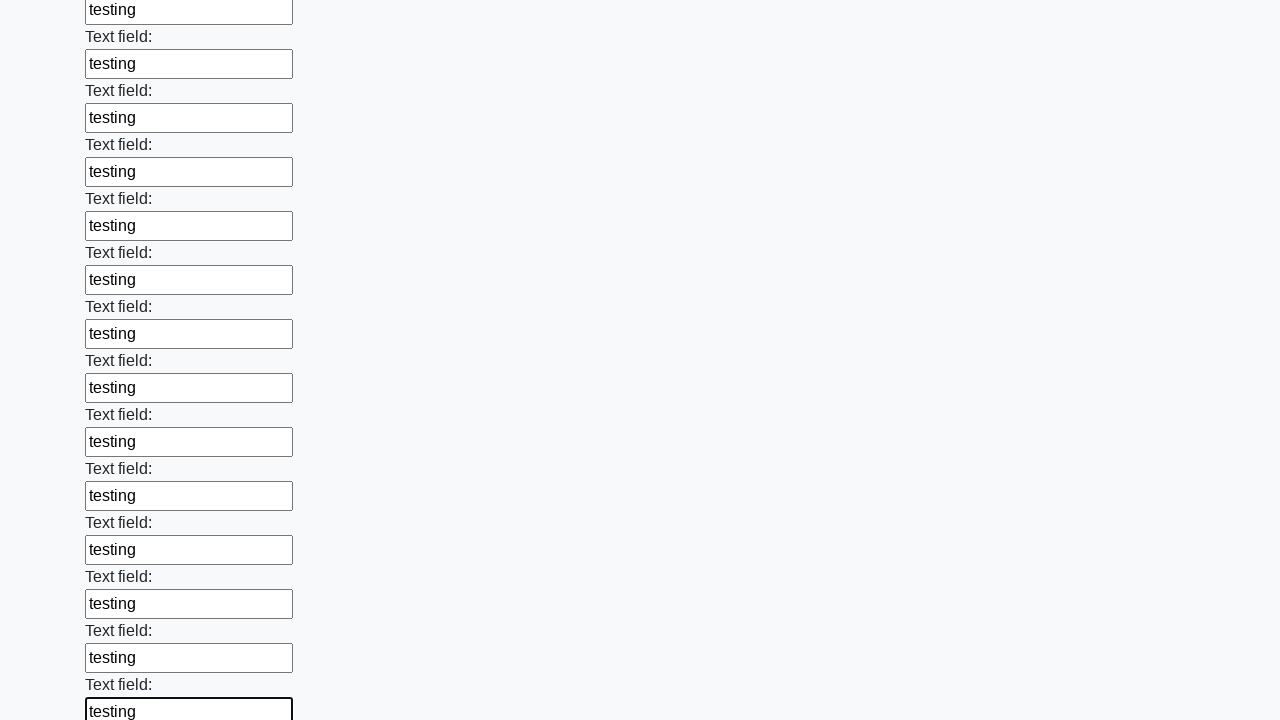

Filled a text input field with 'testing' on input[type='text'] >> nth=83
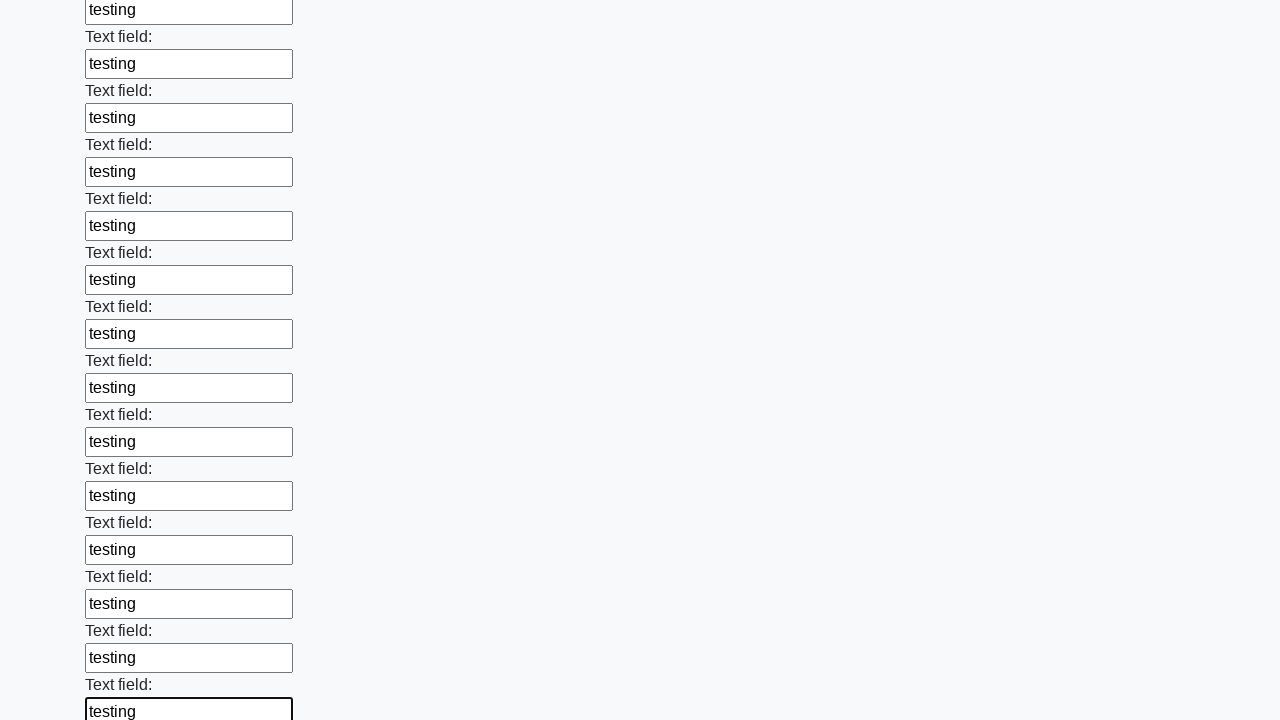

Filled a text input field with 'testing' on input[type='text'] >> nth=84
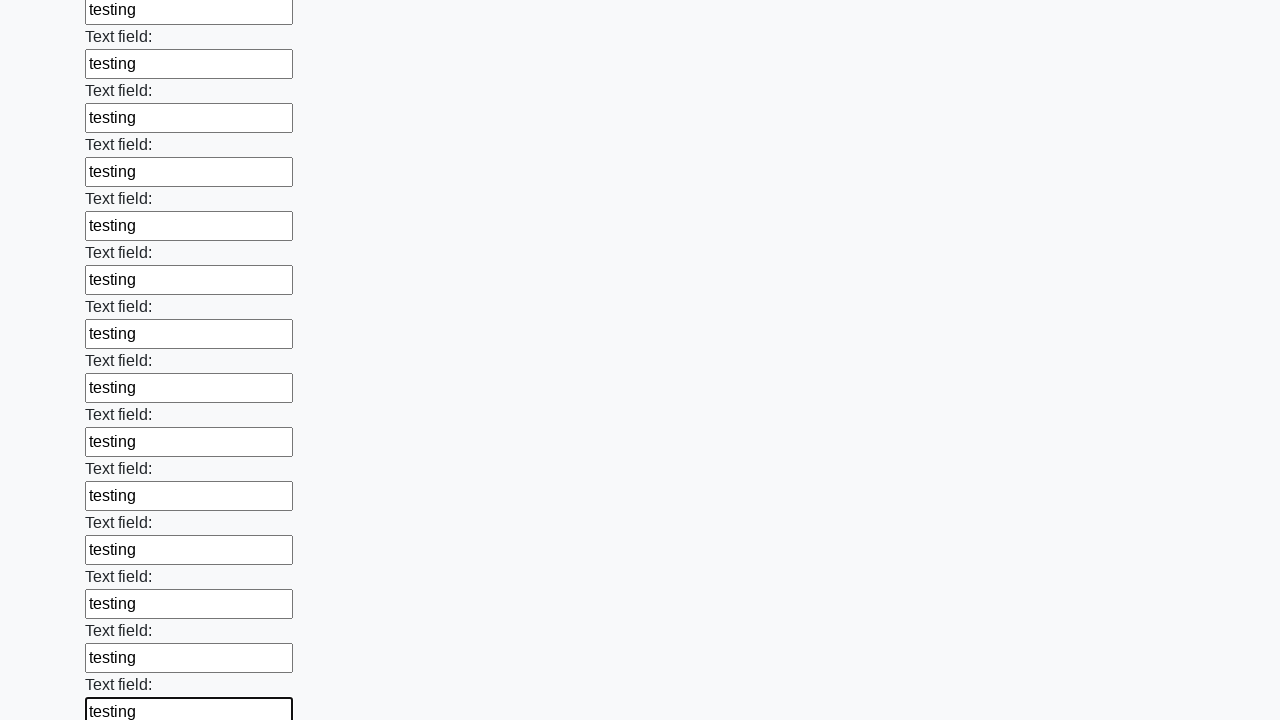

Filled a text input field with 'testing' on input[type='text'] >> nth=85
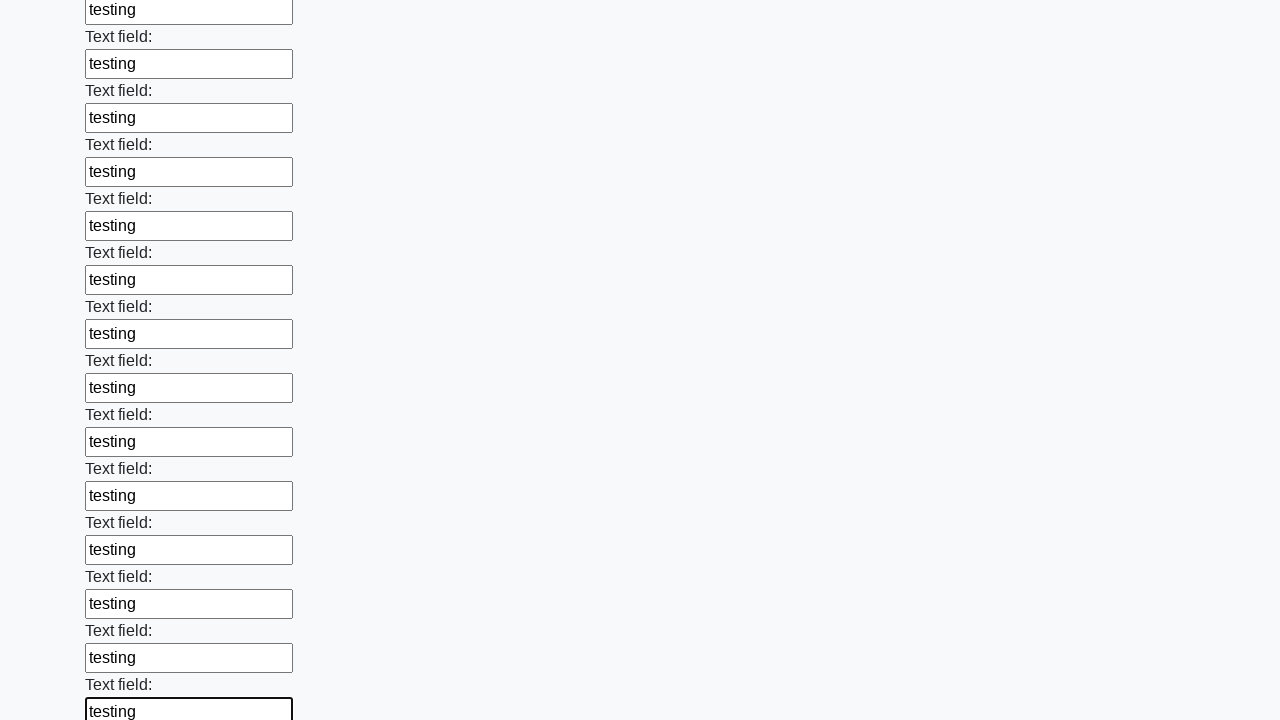

Filled a text input field with 'testing' on input[type='text'] >> nth=86
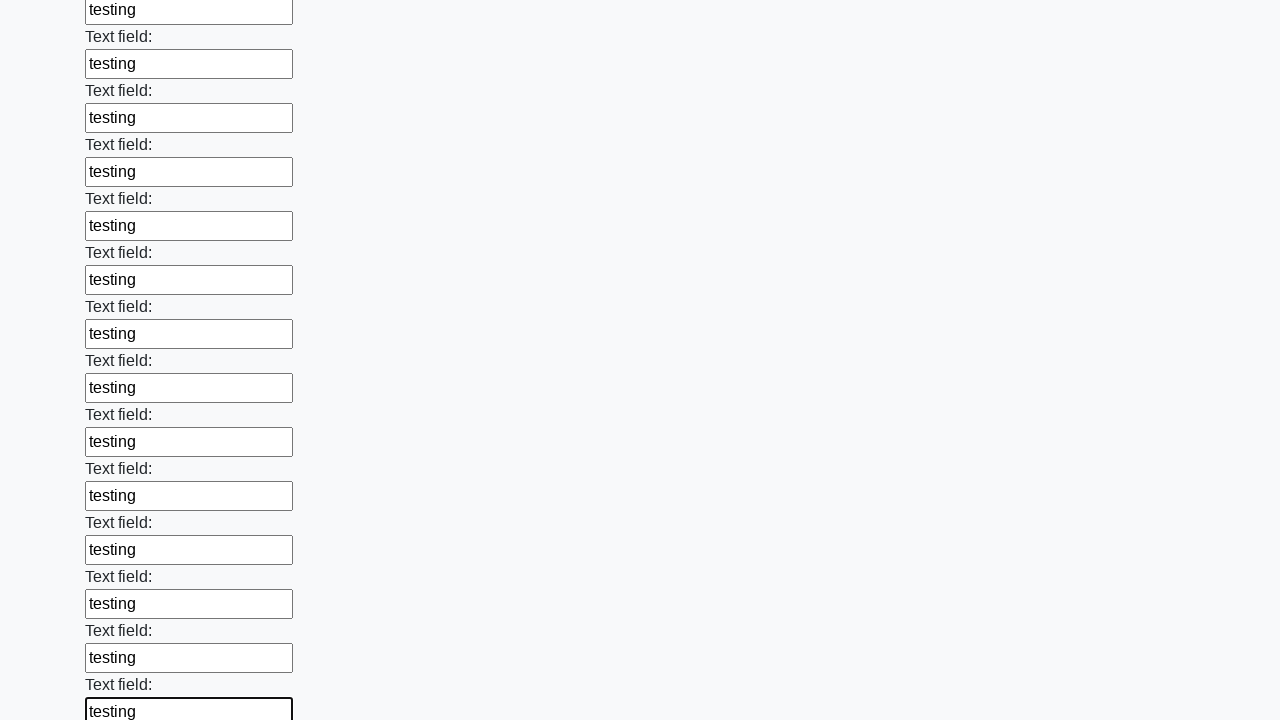

Filled a text input field with 'testing' on input[type='text'] >> nth=87
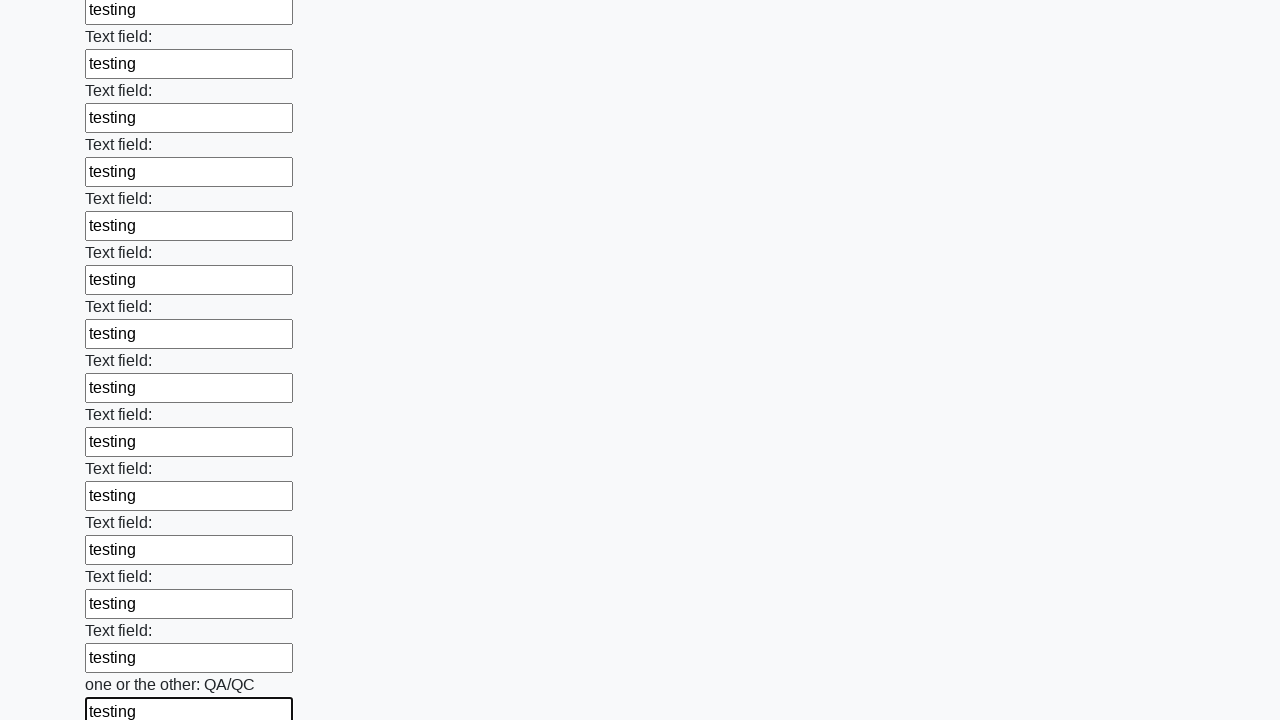

Filled a text input field with 'testing' on input[type='text'] >> nth=88
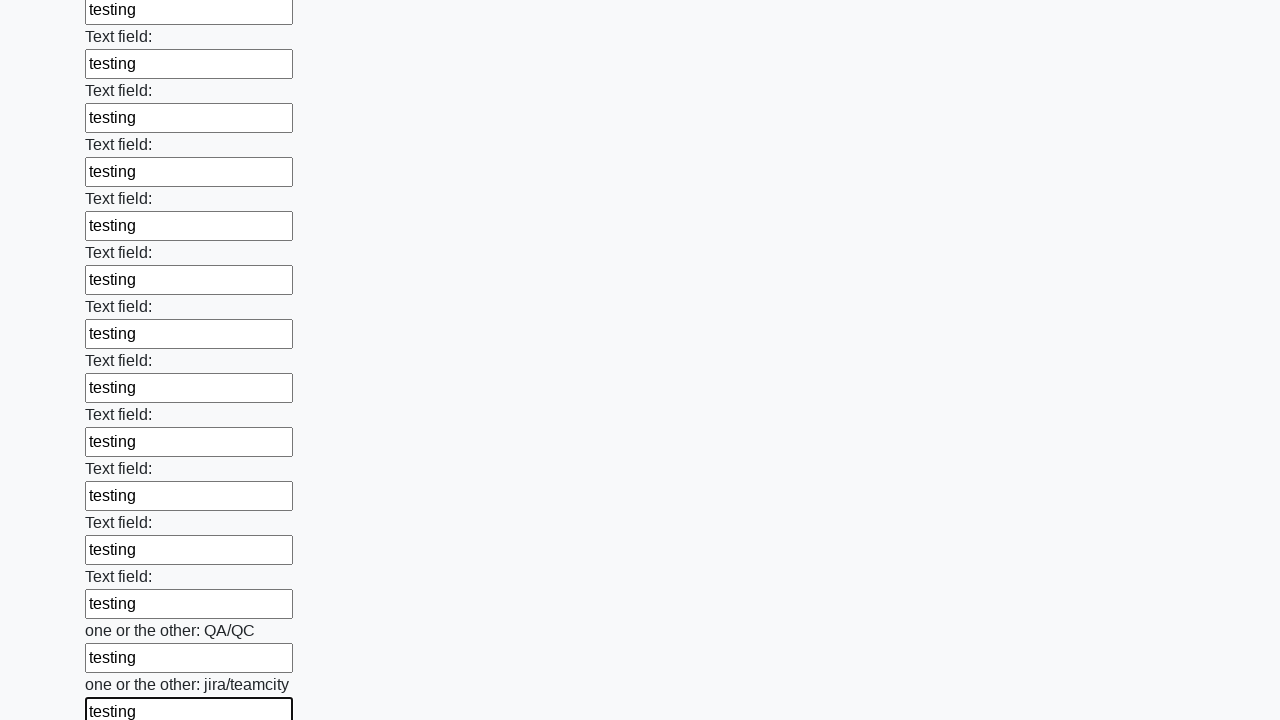

Filled a text input field with 'testing' on input[type='text'] >> nth=89
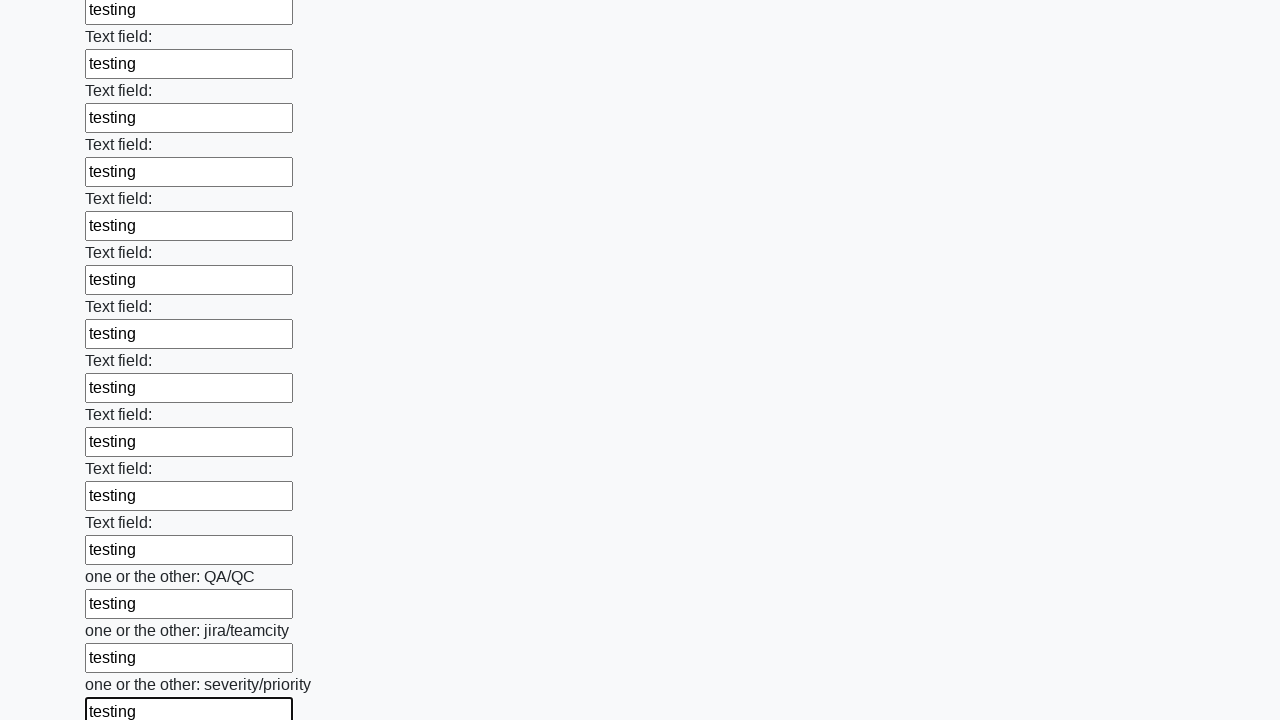

Filled a text input field with 'testing' on input[type='text'] >> nth=90
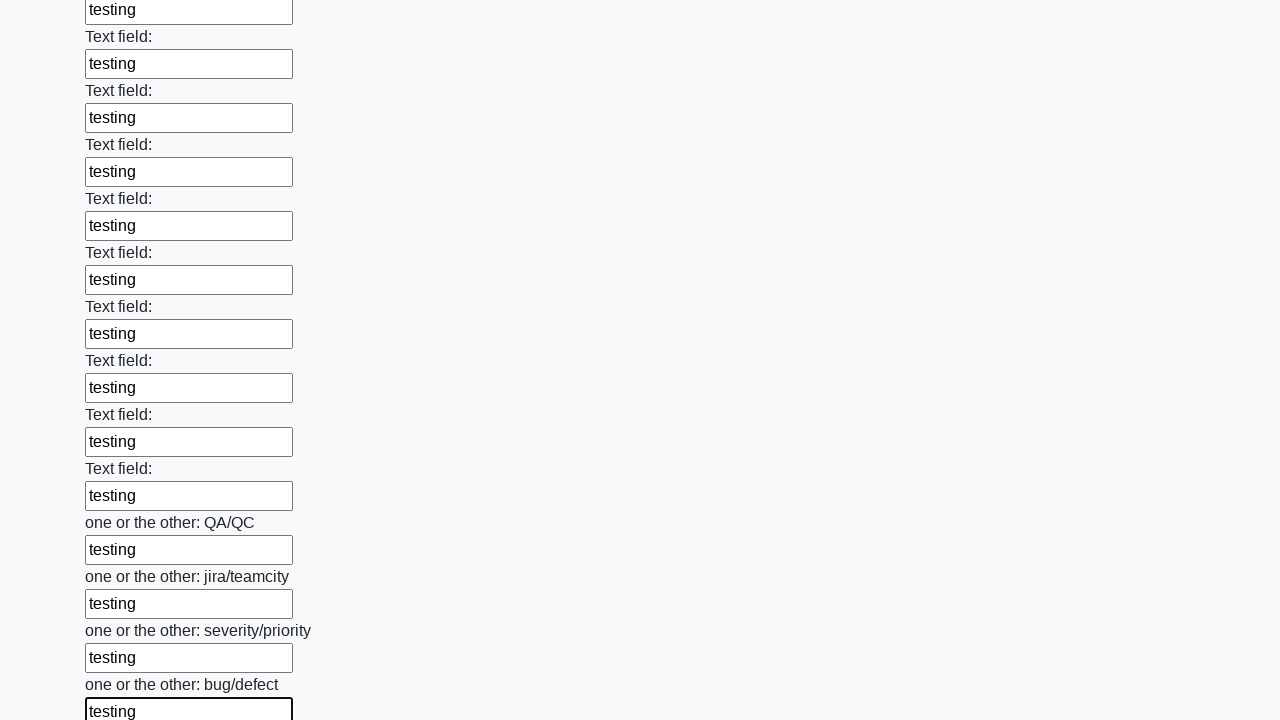

Filled a text input field with 'testing' on input[type='text'] >> nth=91
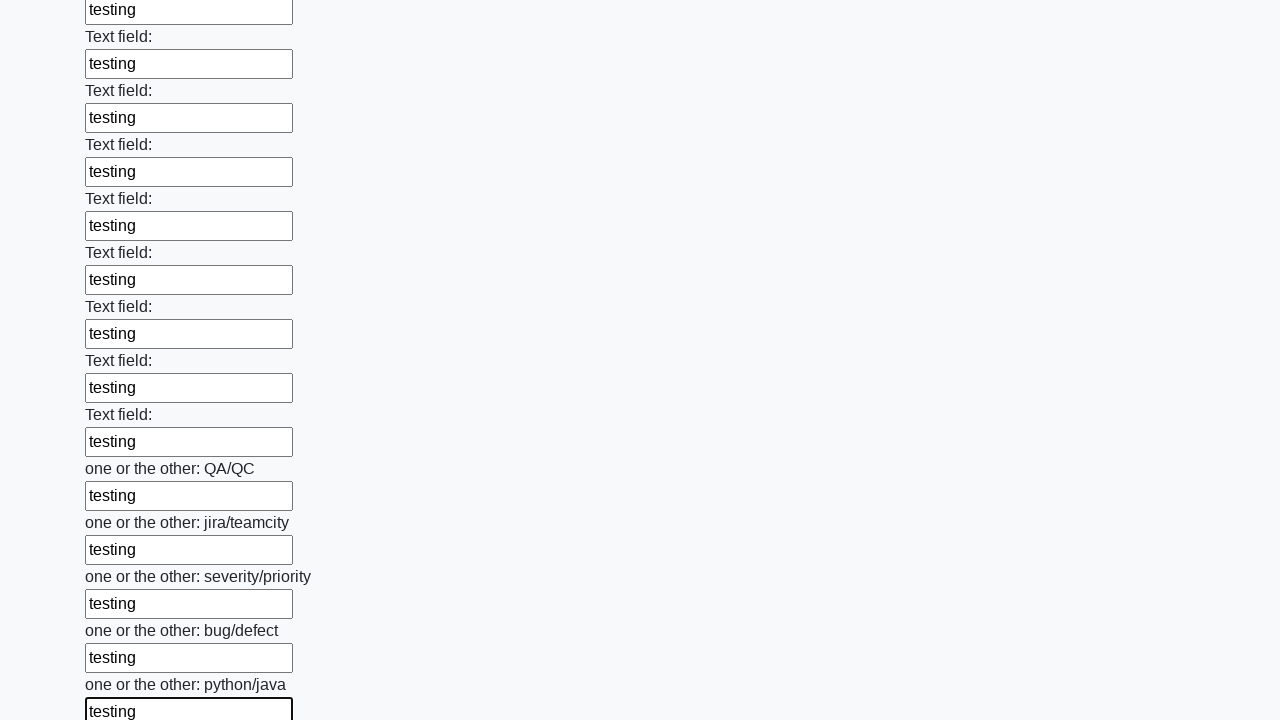

Filled a text input field with 'testing' on input[type='text'] >> nth=92
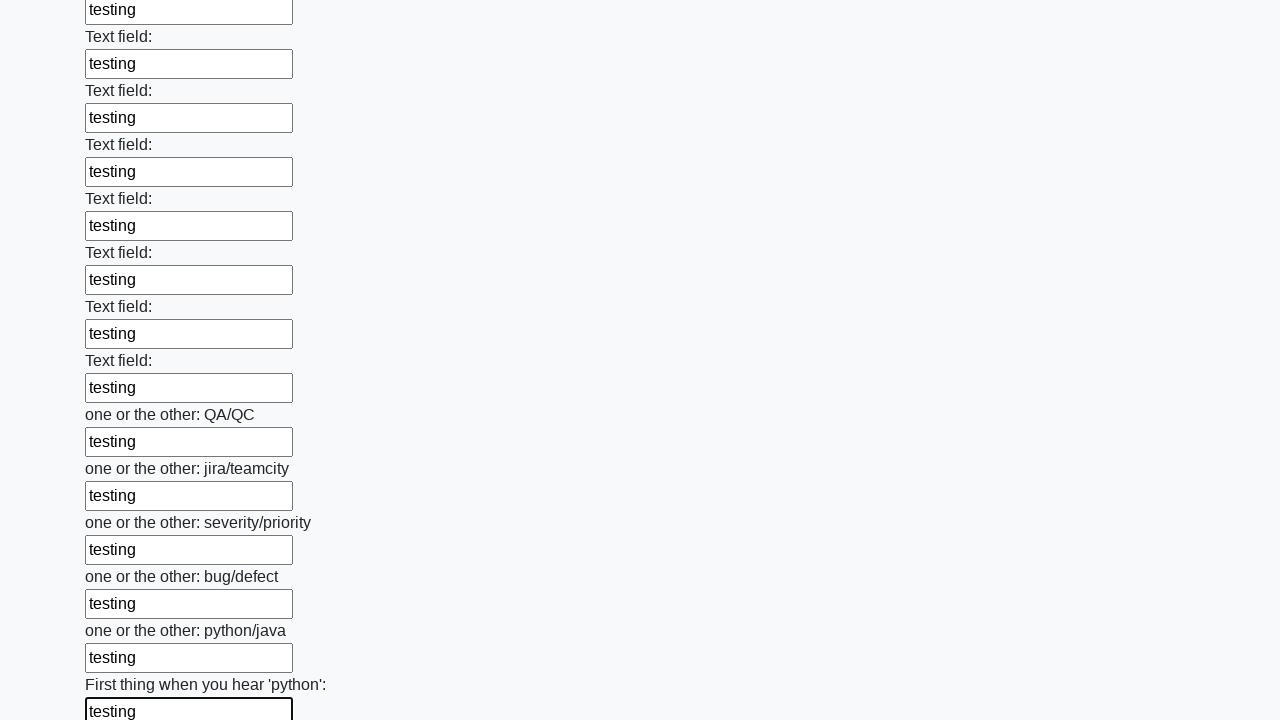

Filled a text input field with 'testing' on input[type='text'] >> nth=93
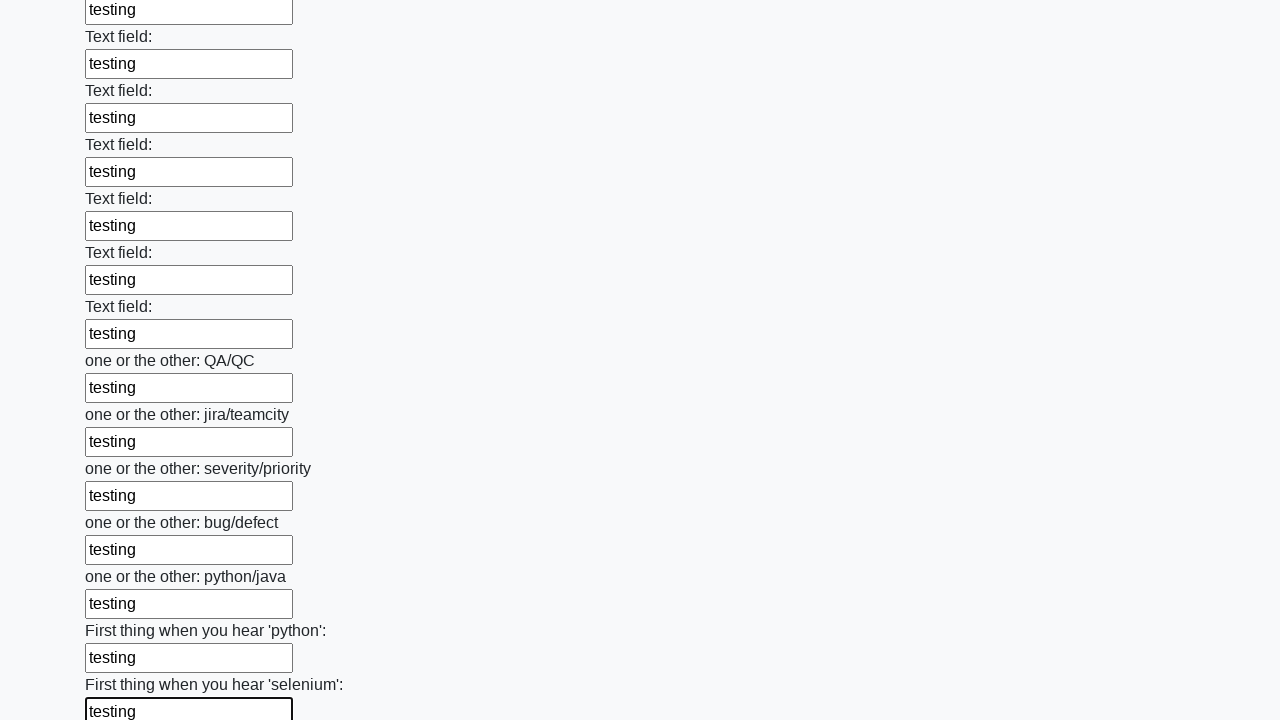

Filled a text input field with 'testing' on input[type='text'] >> nth=94
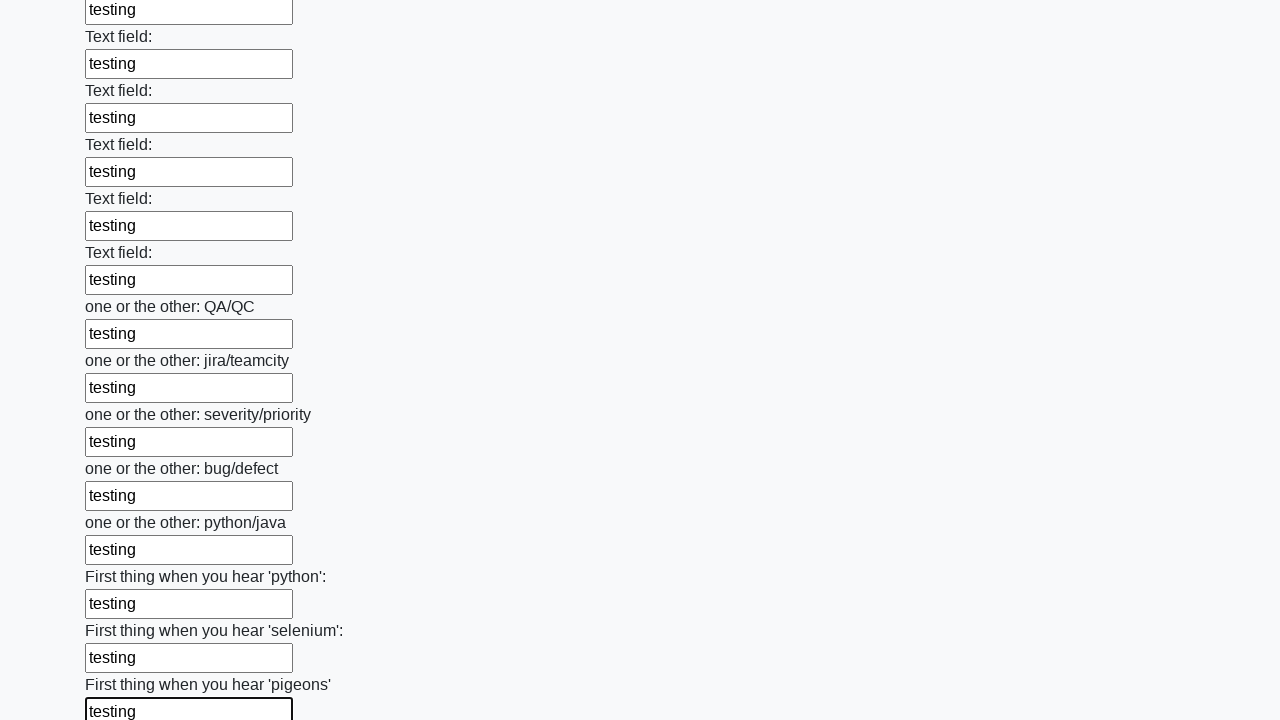

Filled a text input field with 'testing' on input[type='text'] >> nth=95
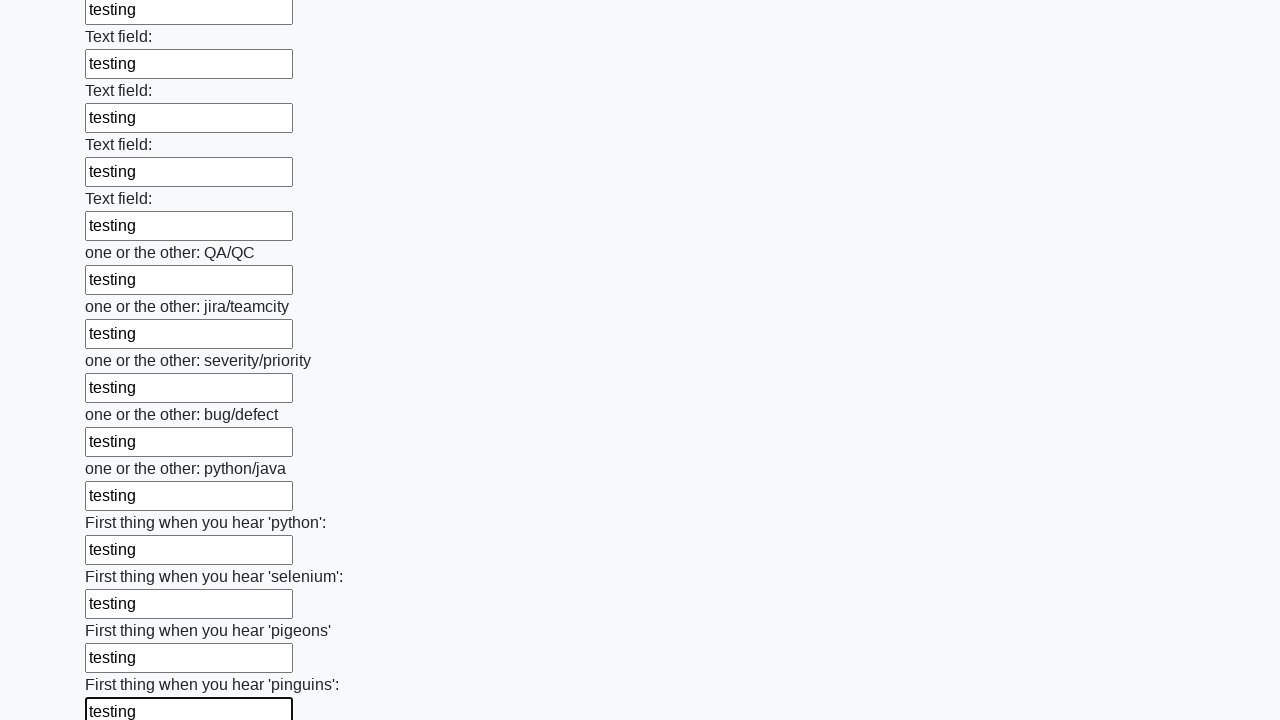

Filled a text input field with 'testing' on input[type='text'] >> nth=96
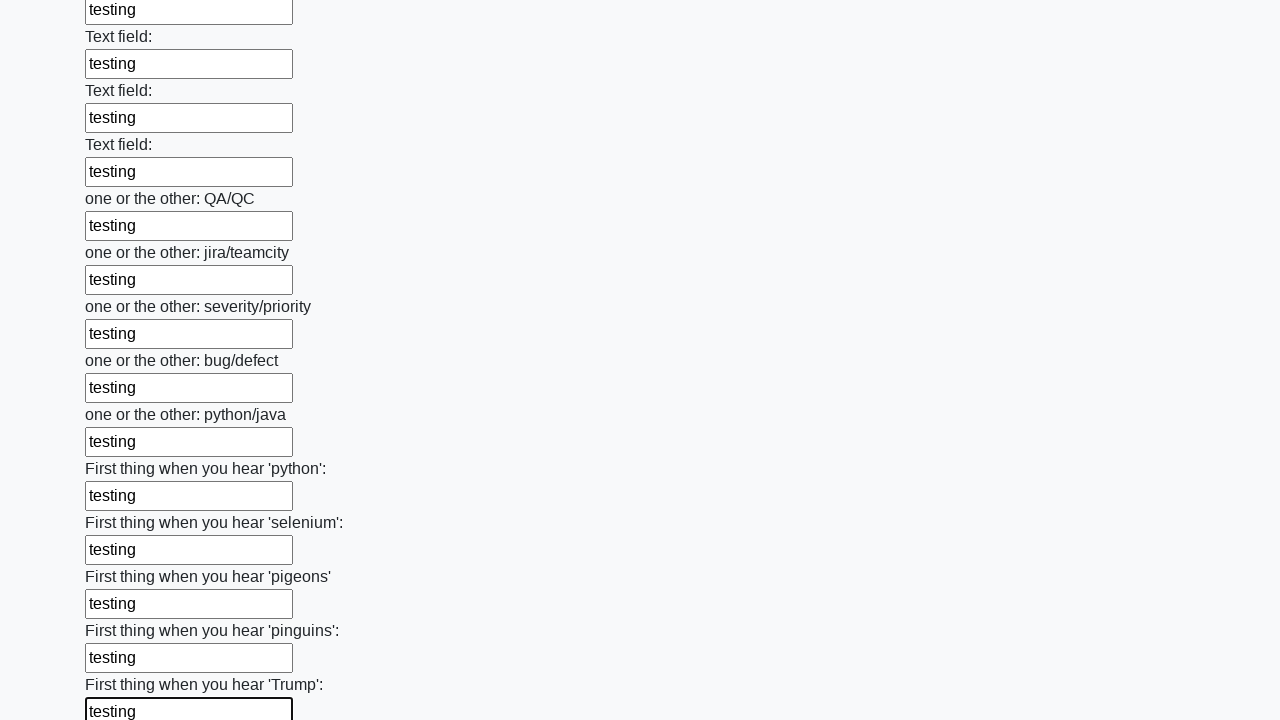

Filled a text input field with 'testing' on input[type='text'] >> nth=97
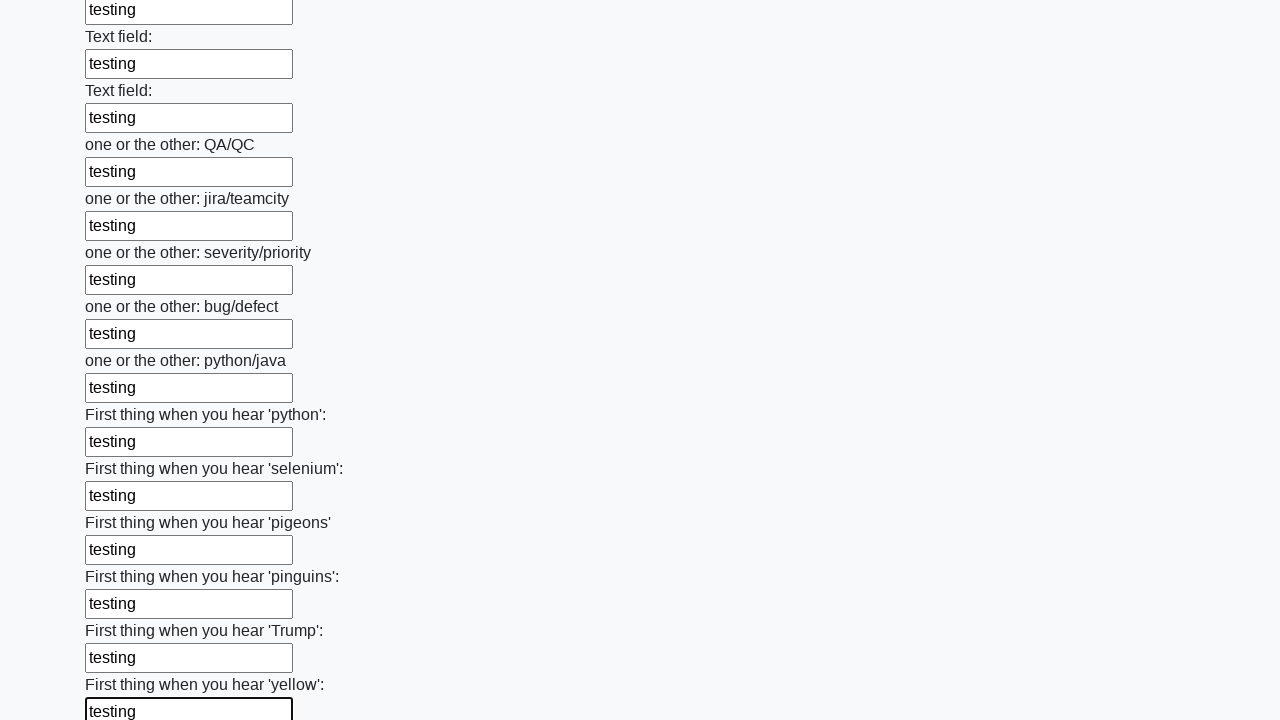

Filled a text input field with 'testing' on input[type='text'] >> nth=98
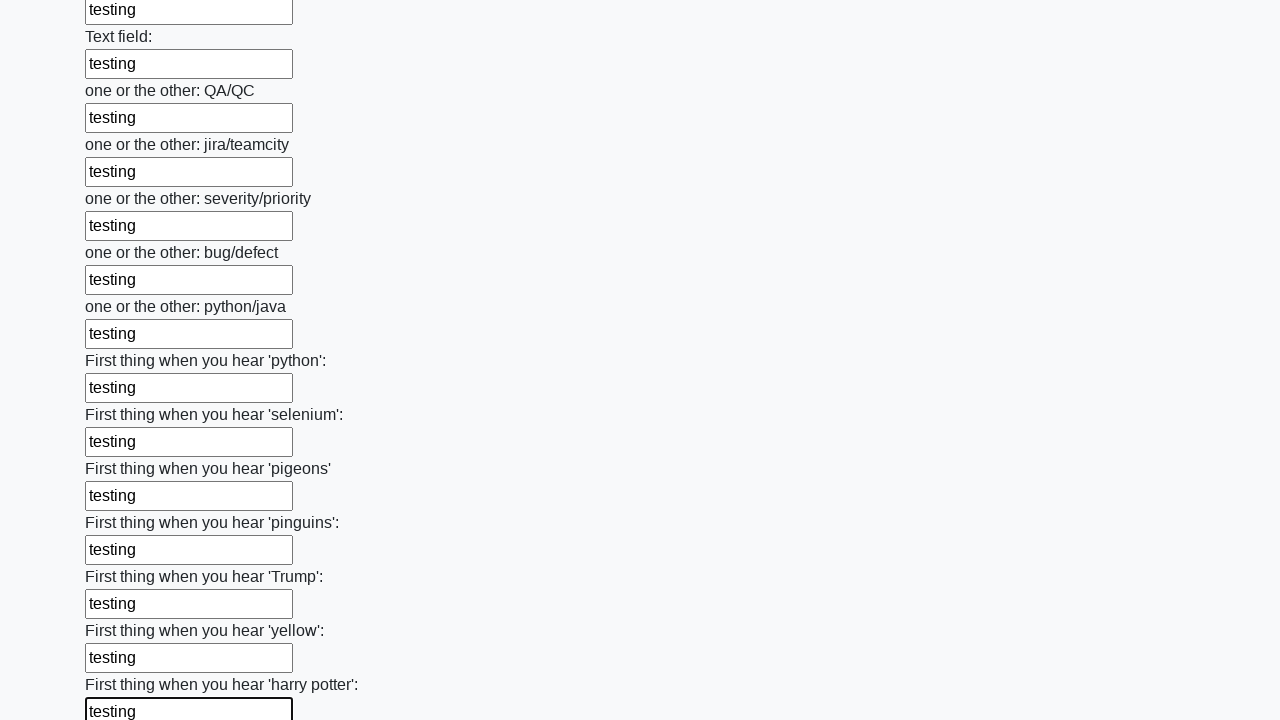

Filled a text input field with 'testing' on input[type='text'] >> nth=99
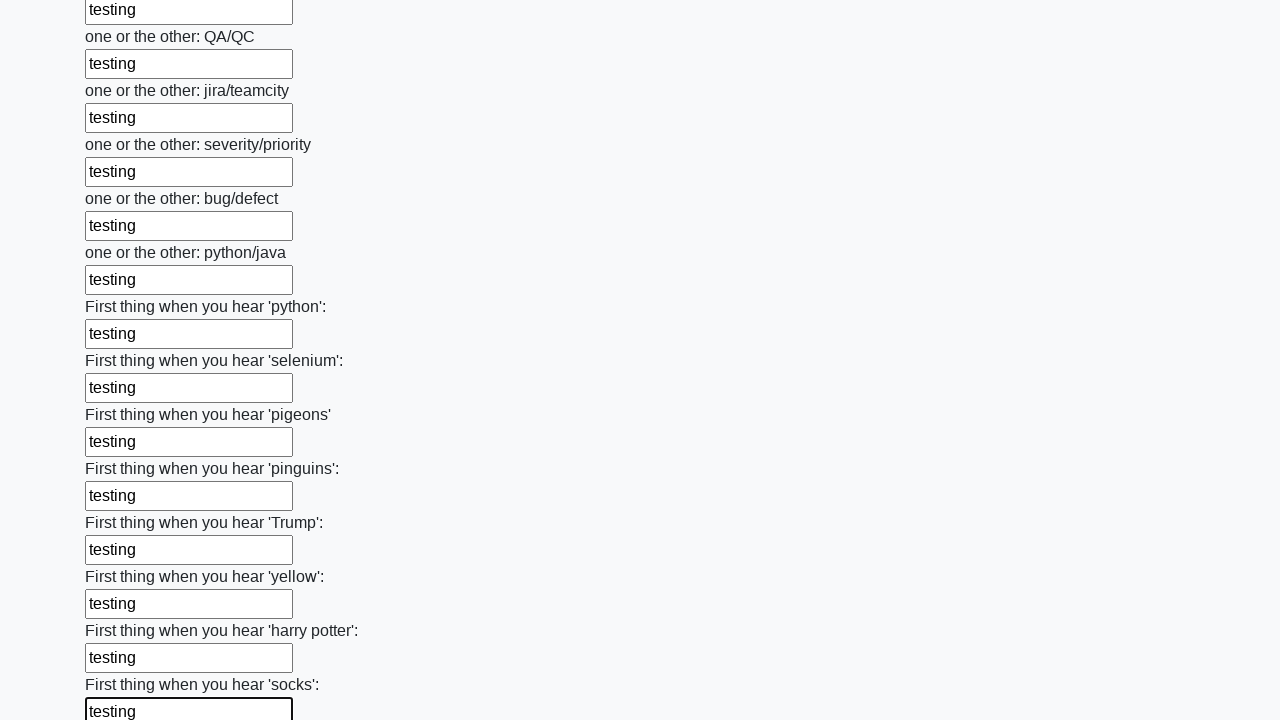

Clicked the submit button to submit the form at (123, 611) on button.btn
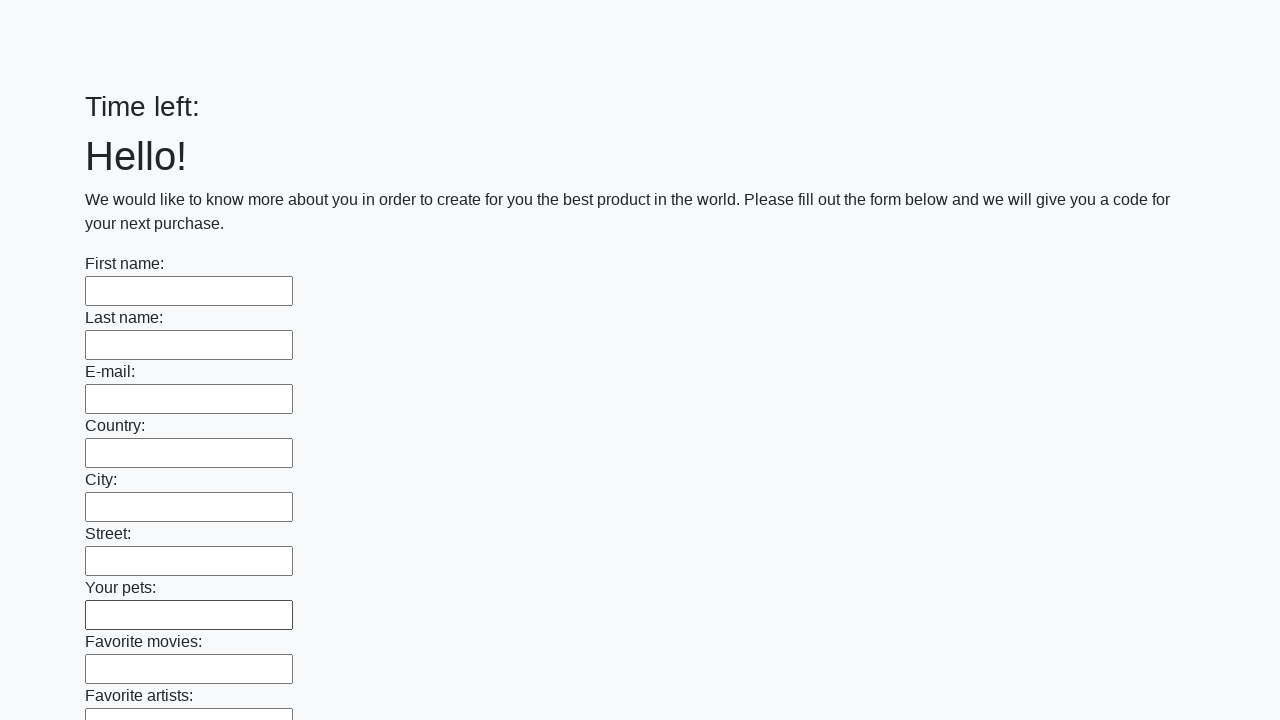

Form submission completed and page settled after 1 second
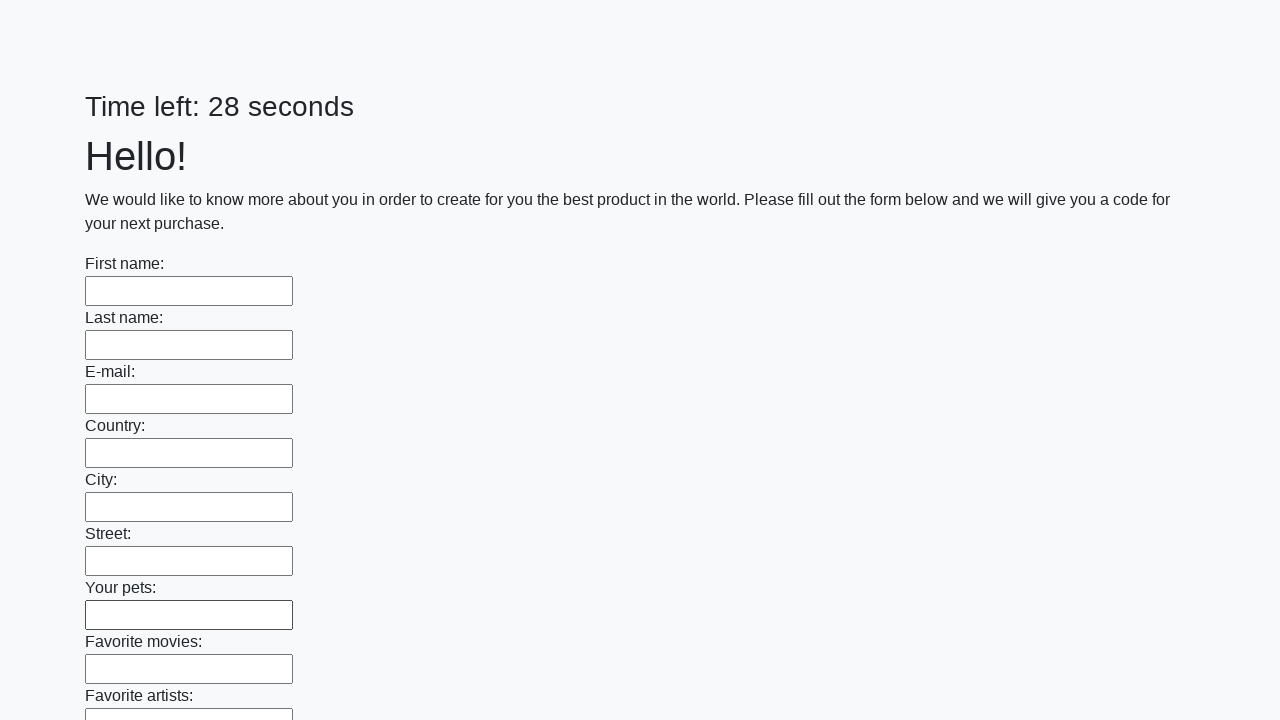

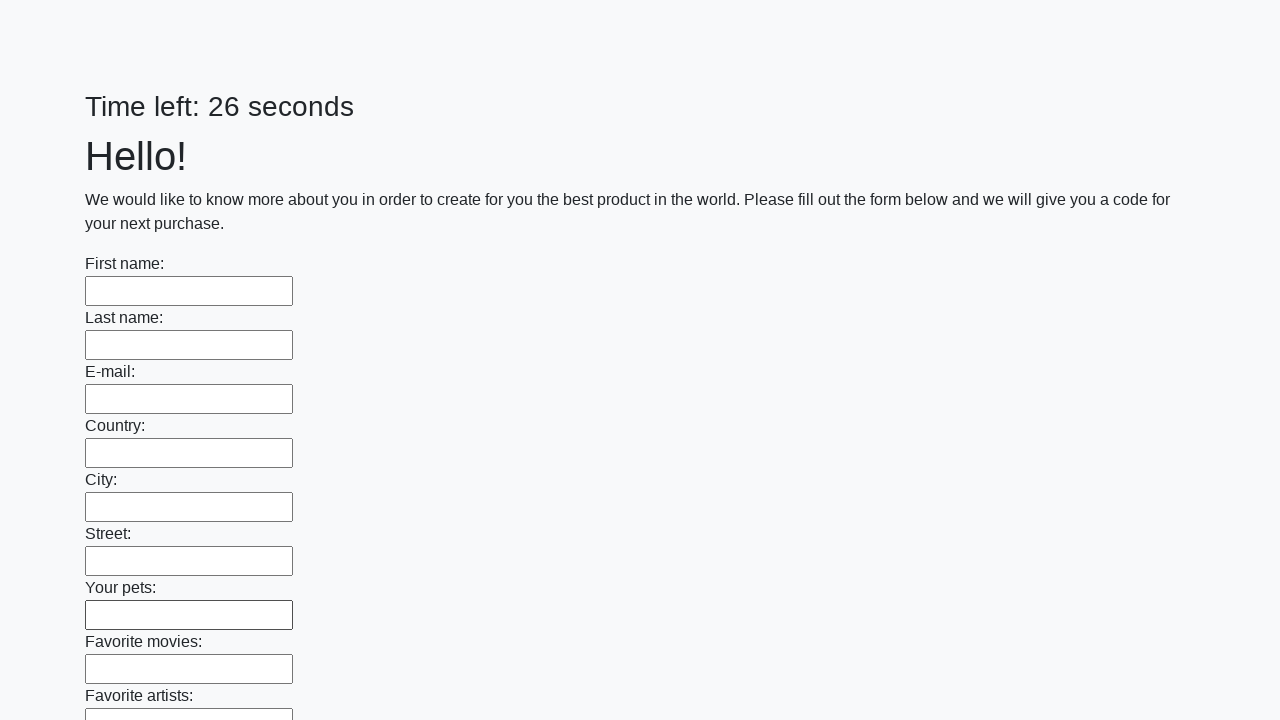